Fills all input fields in a large form with text and submits the form

Starting URL: https://suninjuly.github.io/huge_form.html

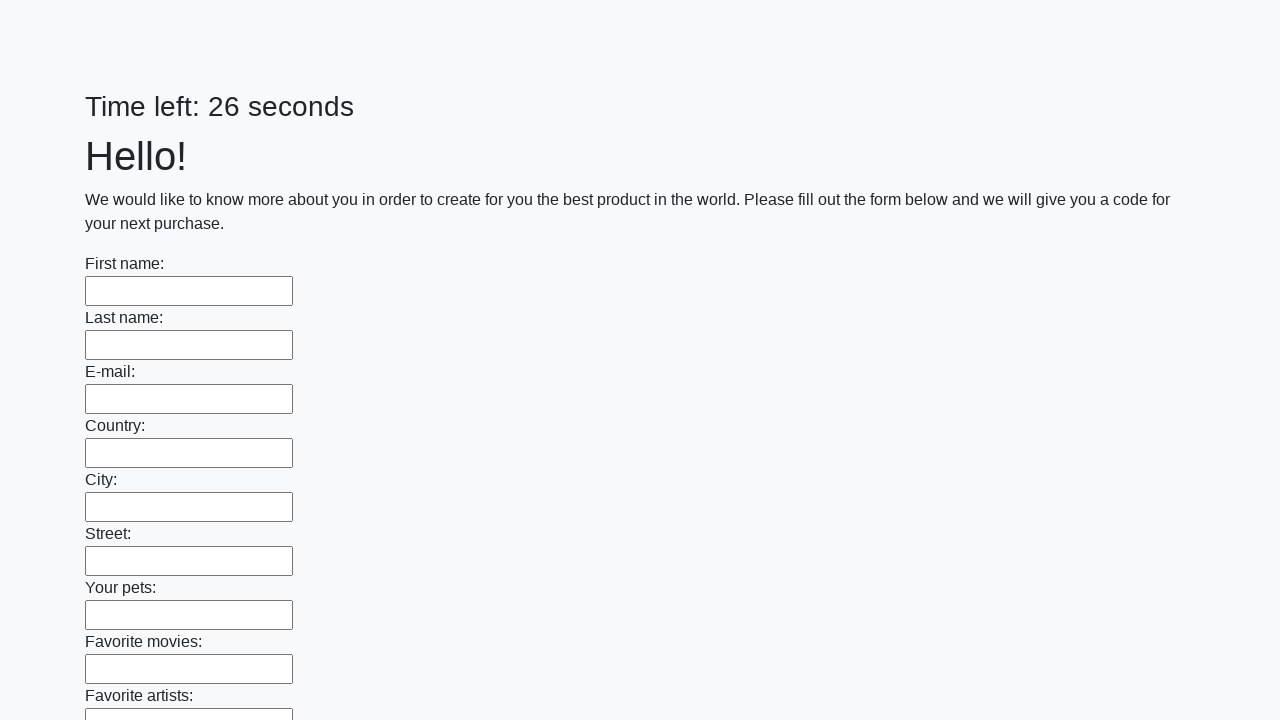

Located all input elements on the form
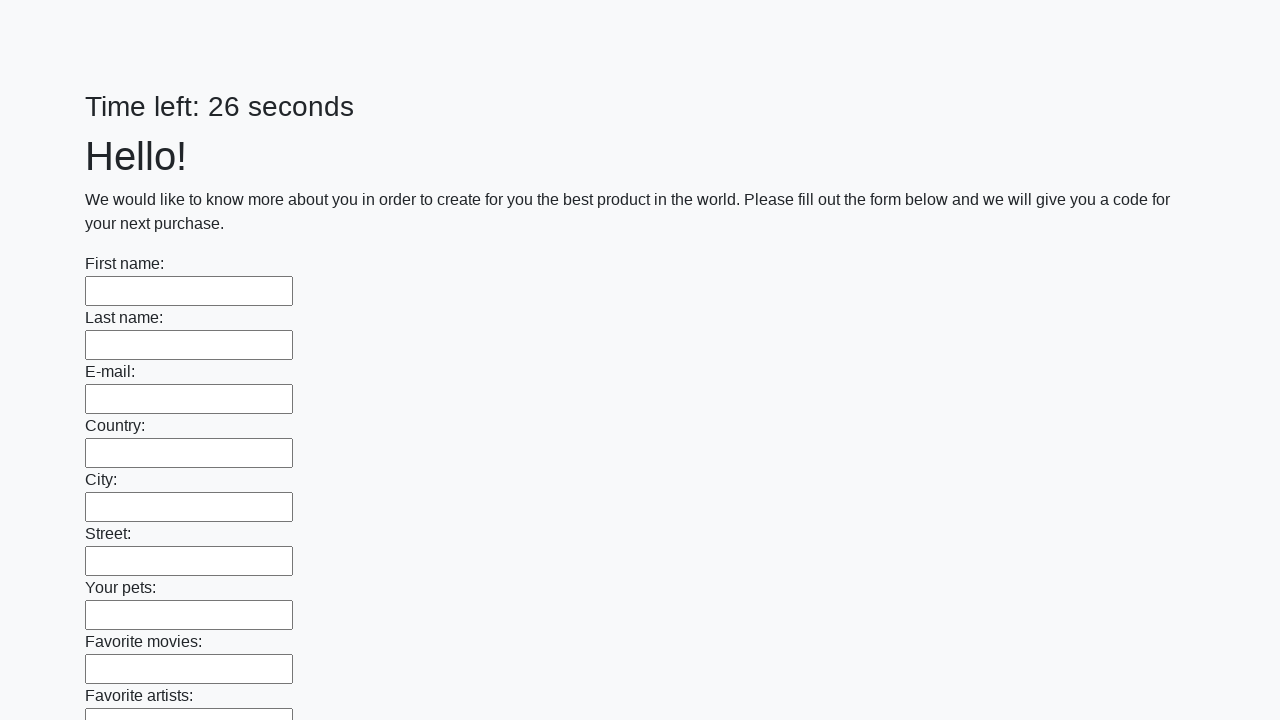

Filled an input field with 'питон' on input >> nth=0
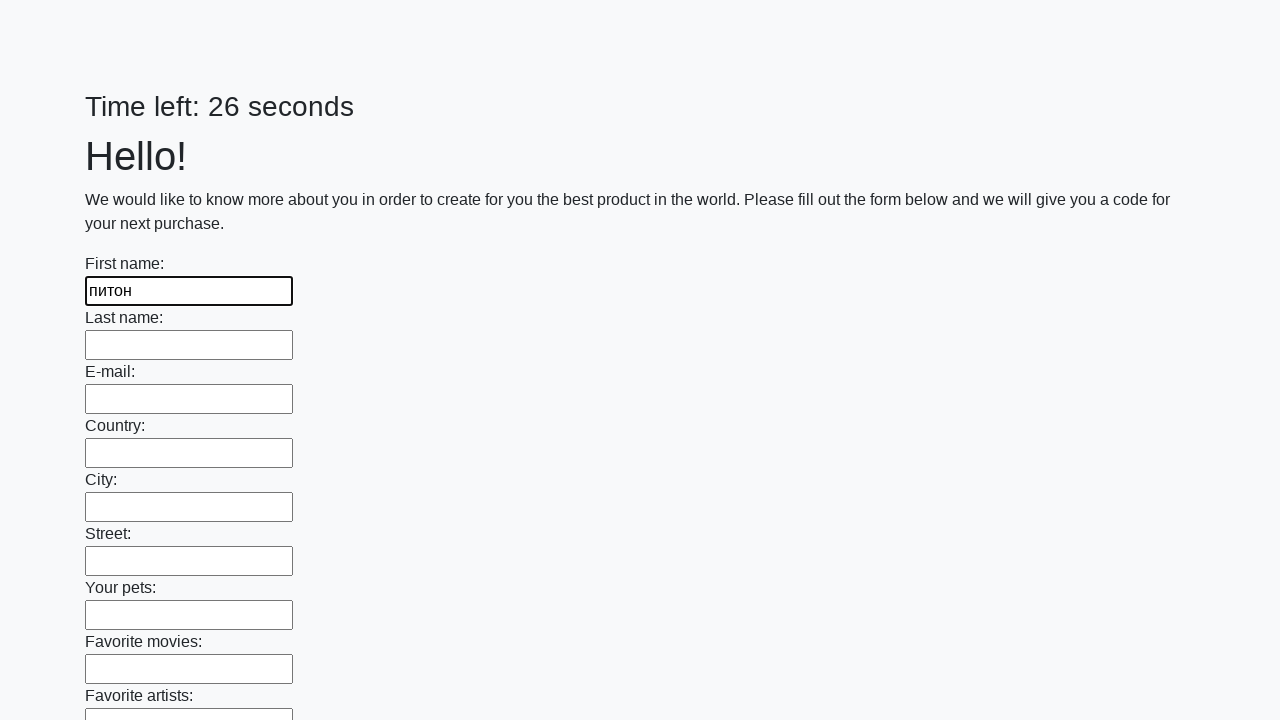

Filled an input field with 'питон' on input >> nth=1
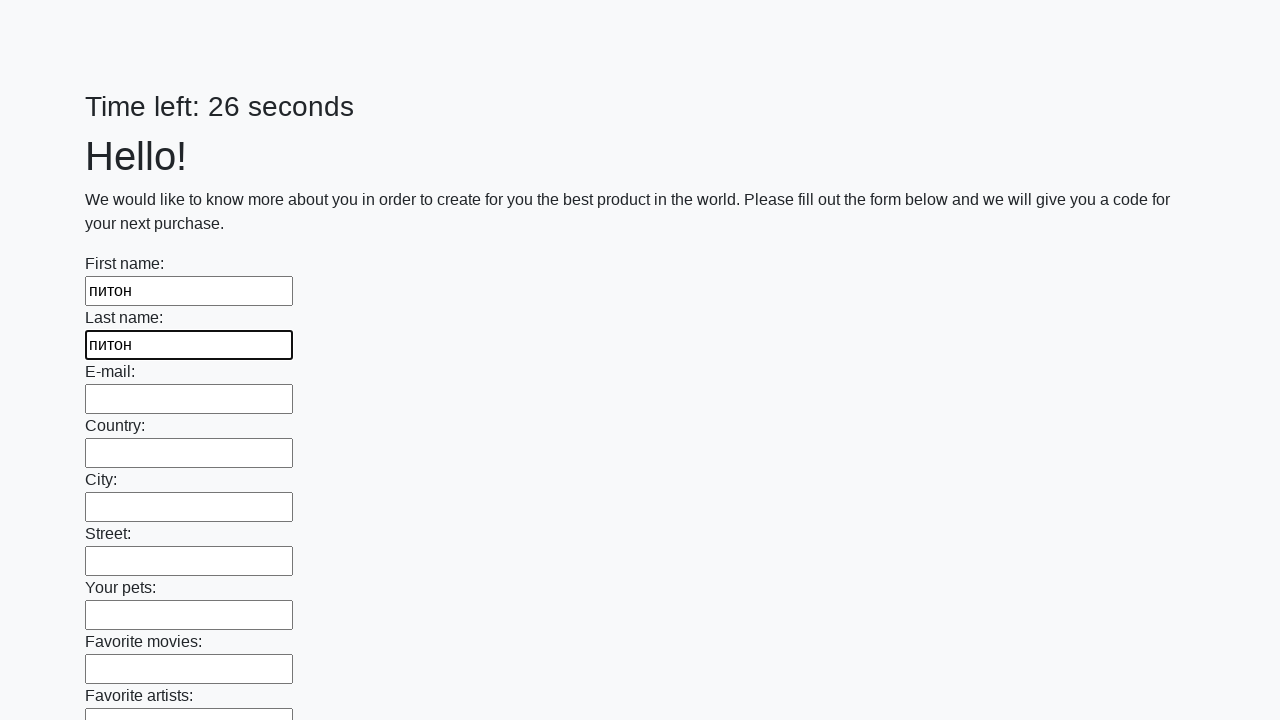

Filled an input field with 'питон' on input >> nth=2
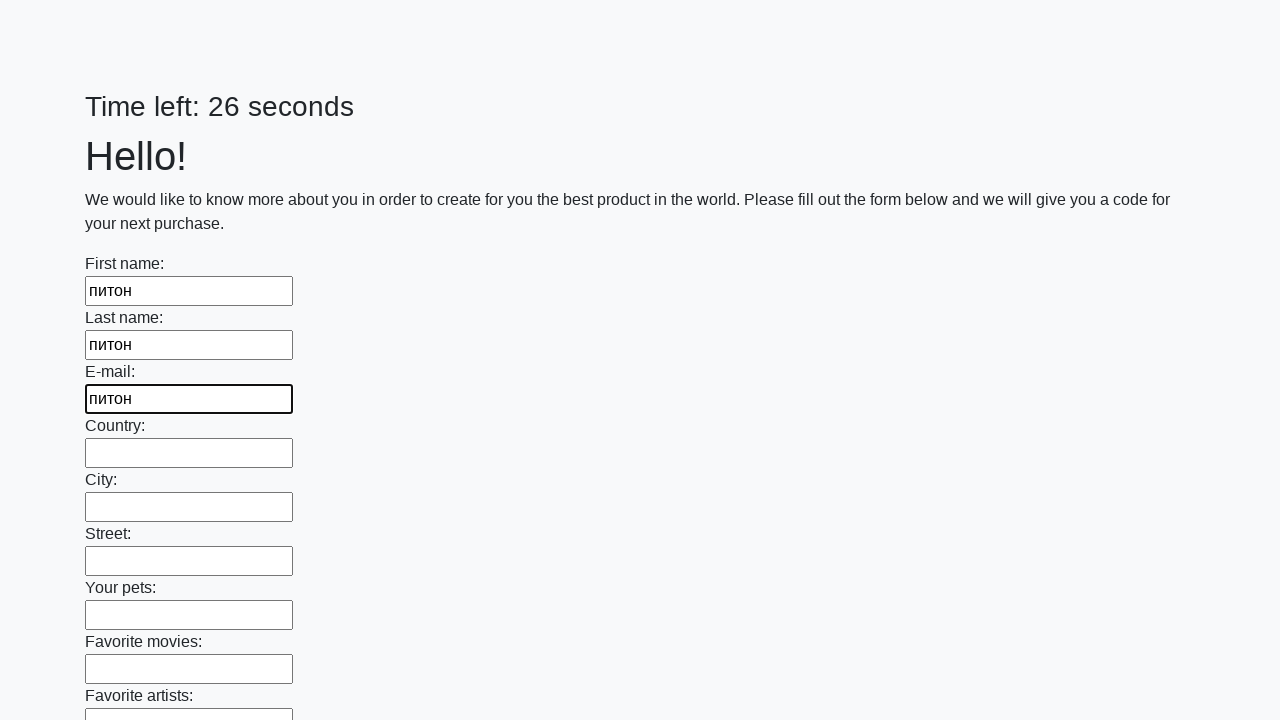

Filled an input field with 'питон' on input >> nth=3
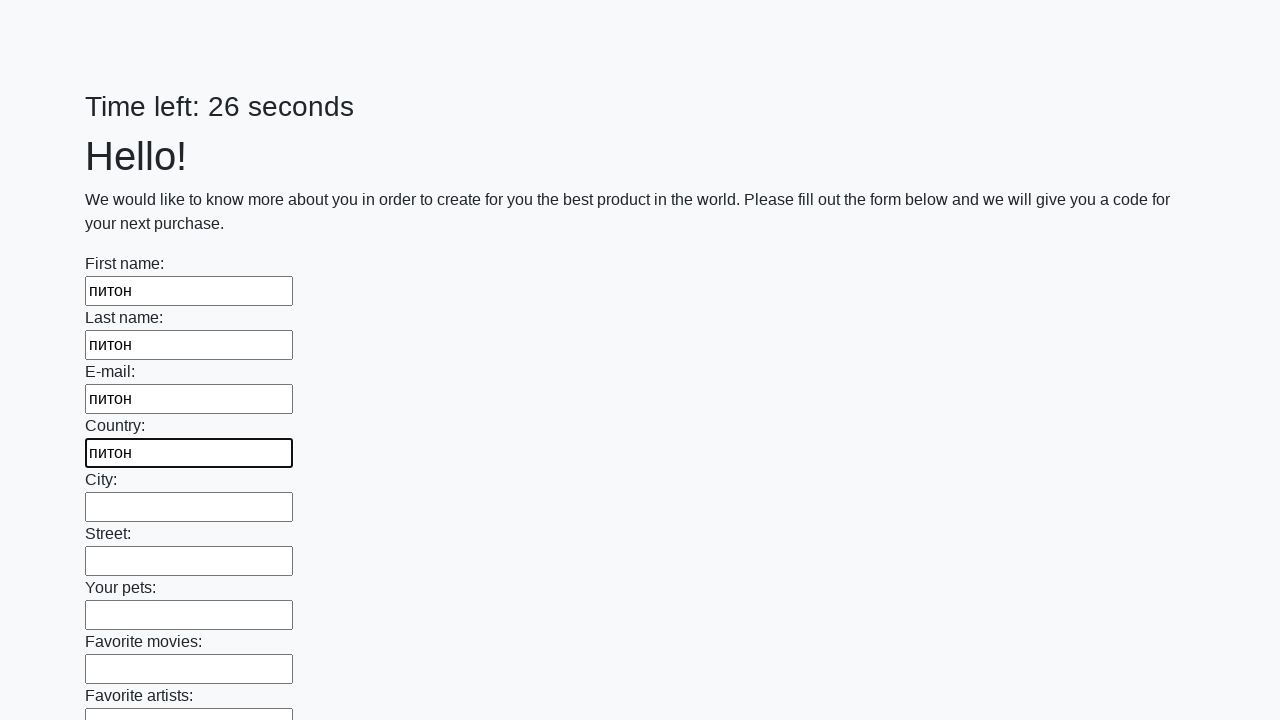

Filled an input field with 'питон' on input >> nth=4
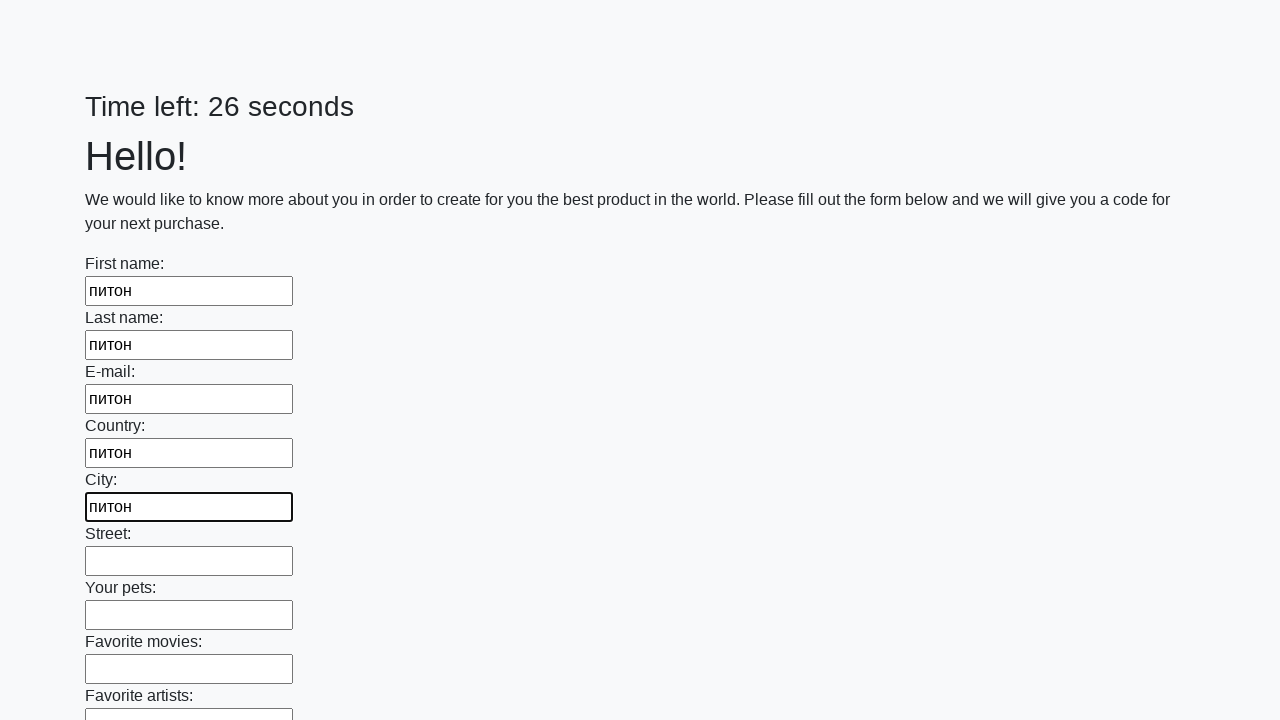

Filled an input field with 'питон' on input >> nth=5
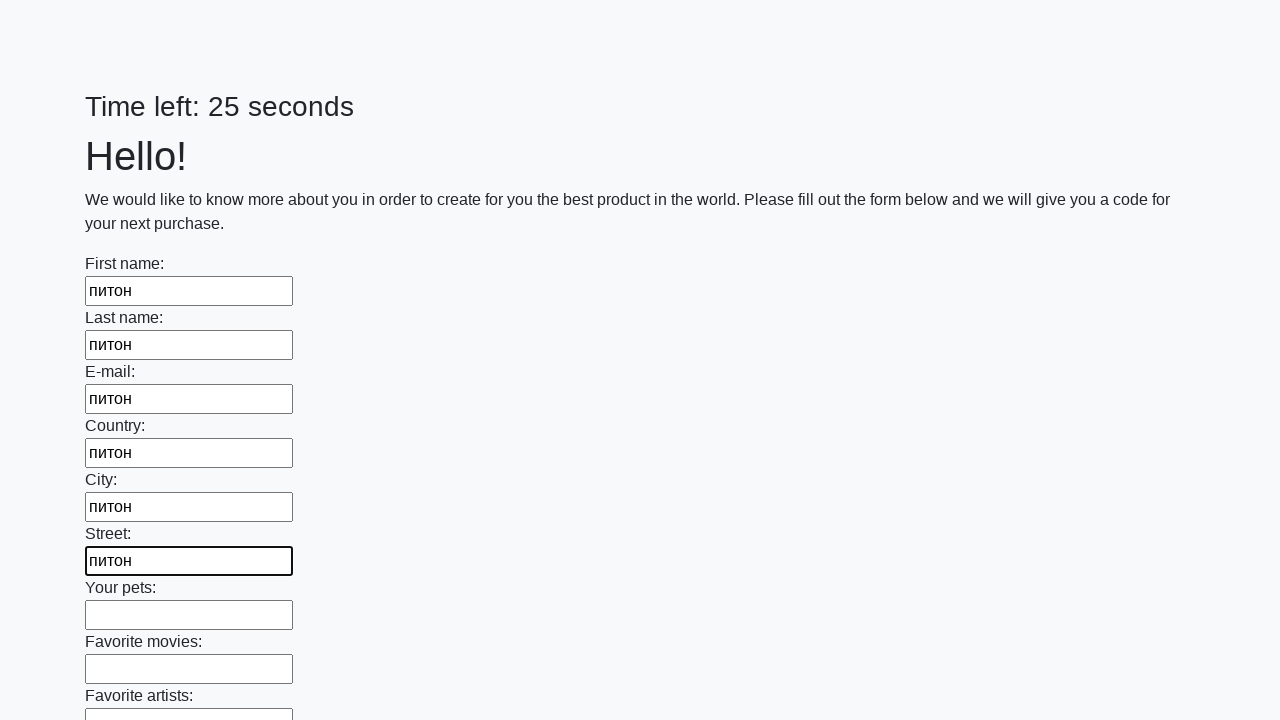

Filled an input field with 'питон' on input >> nth=6
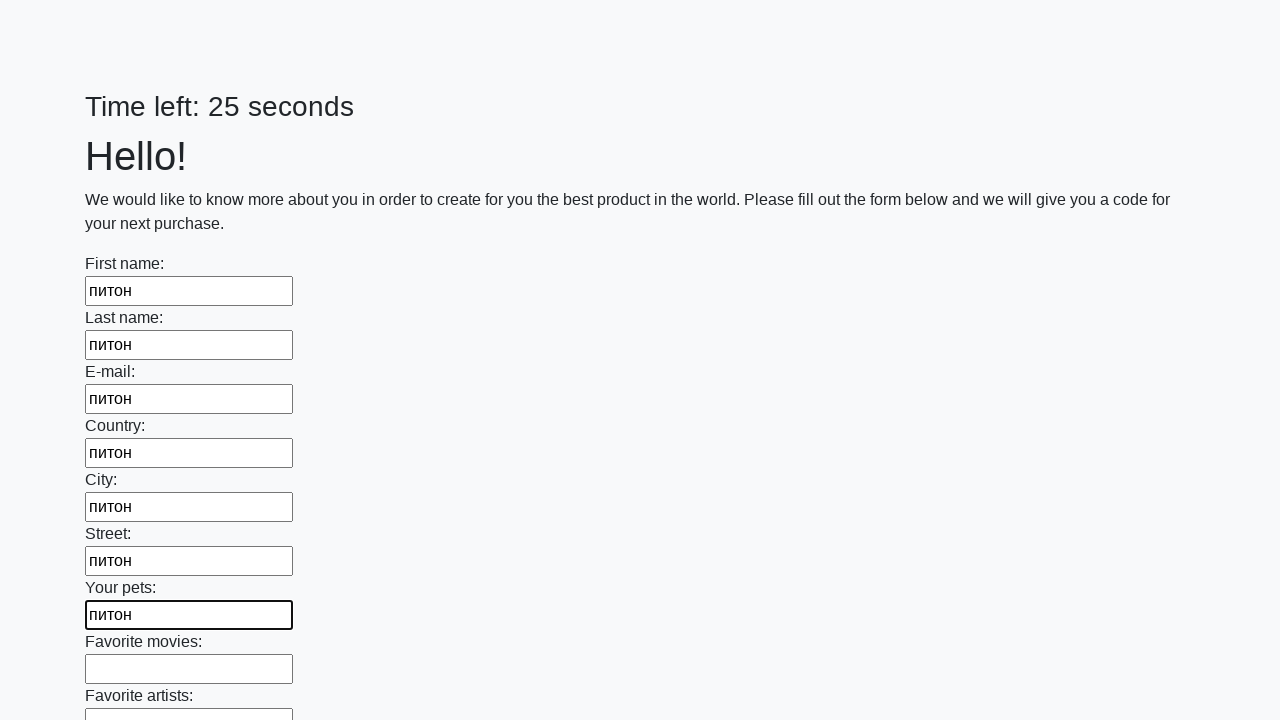

Filled an input field with 'питон' on input >> nth=7
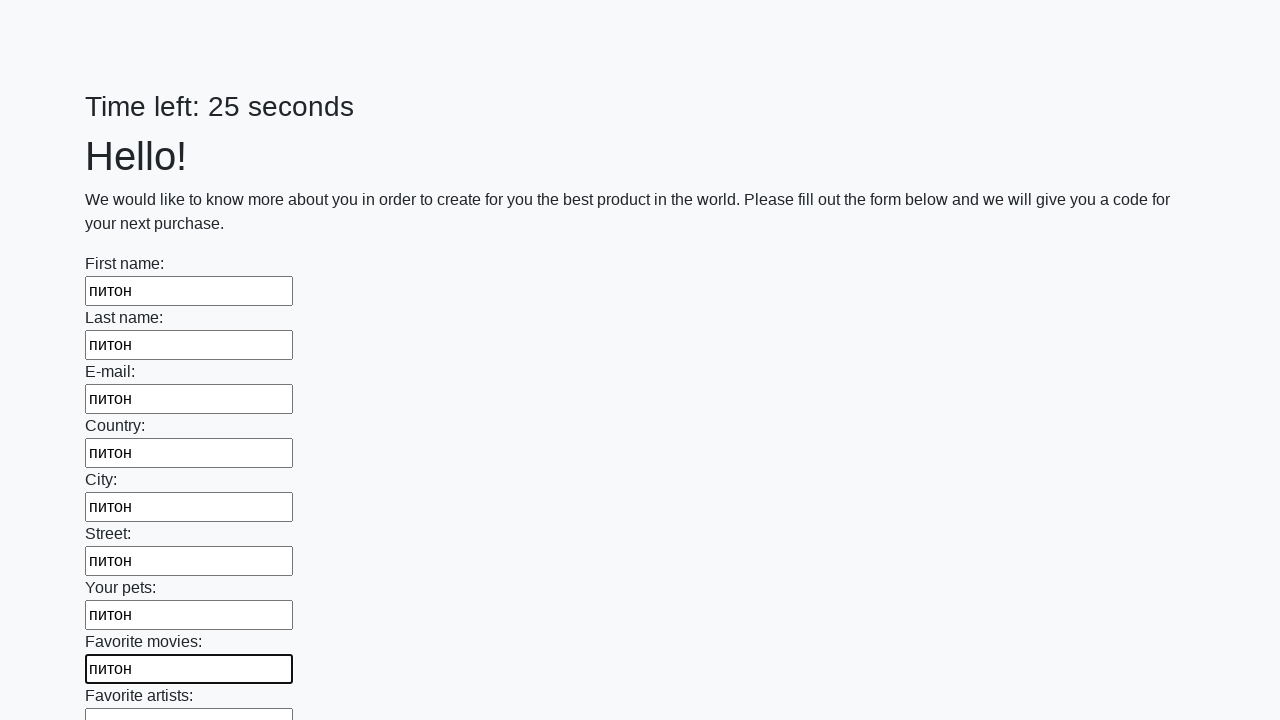

Filled an input field with 'питон' on input >> nth=8
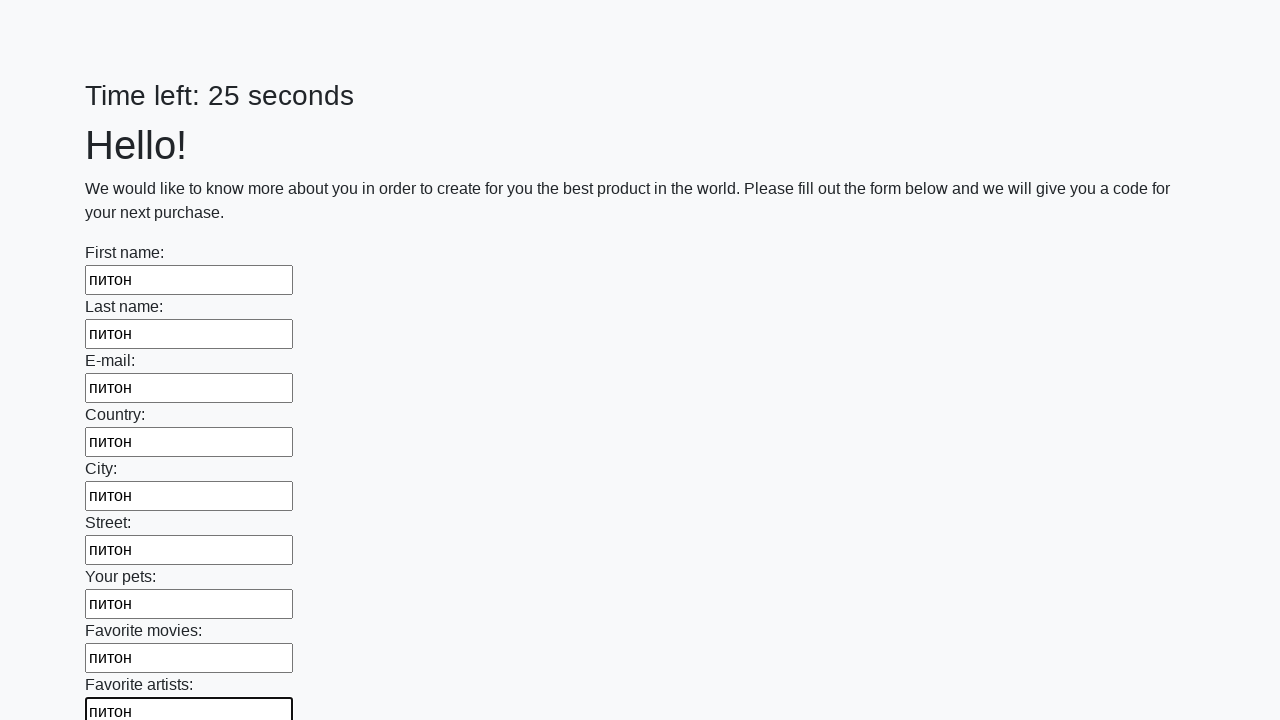

Filled an input field with 'питон' on input >> nth=9
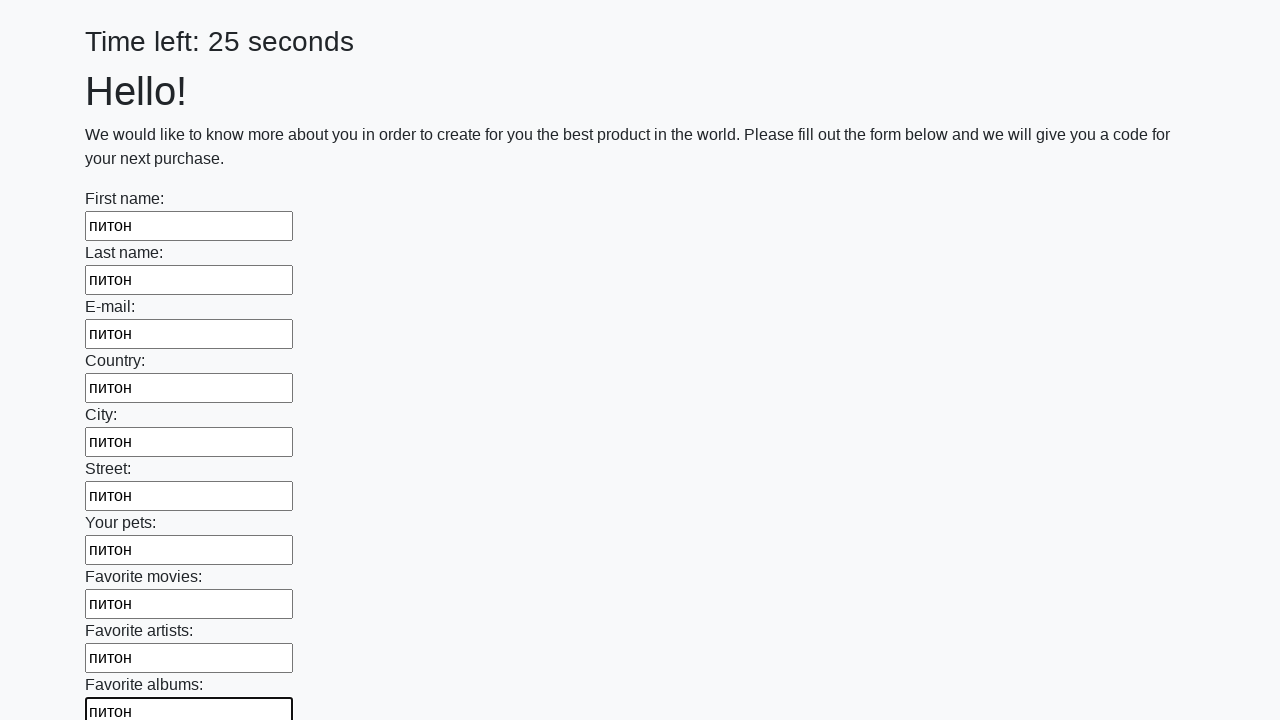

Filled an input field with 'питон' on input >> nth=10
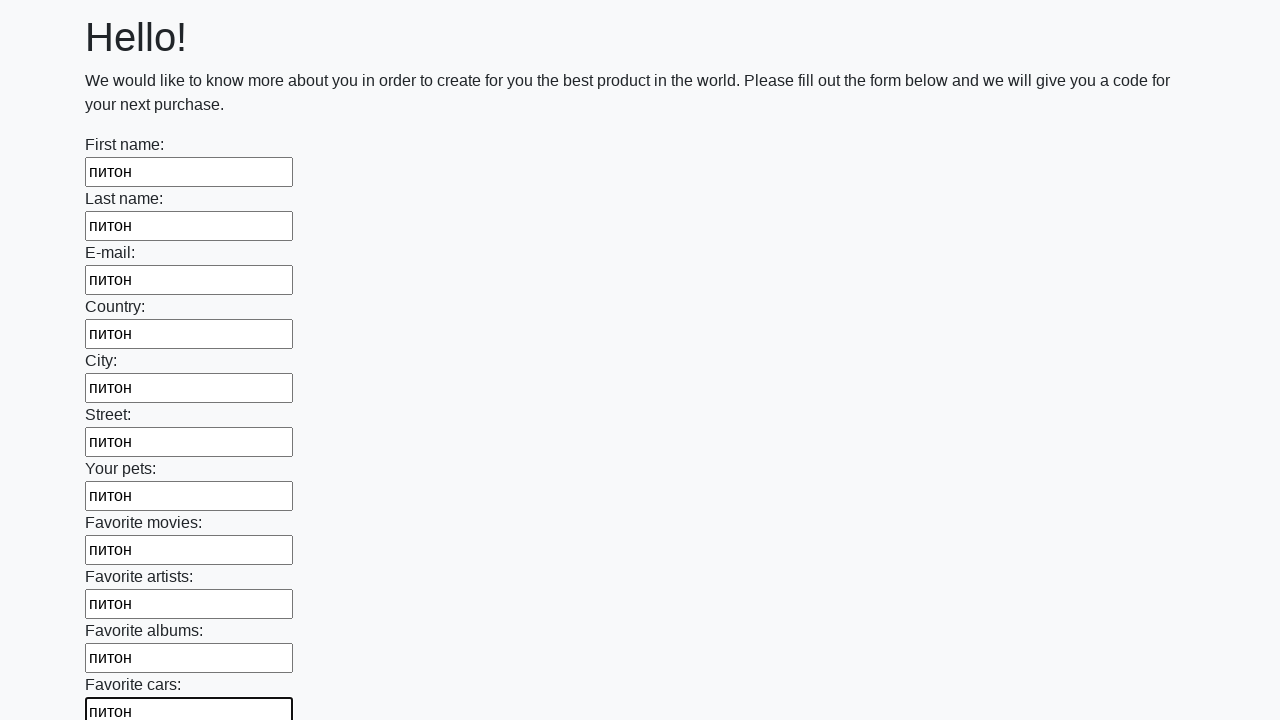

Filled an input field with 'питон' on input >> nth=11
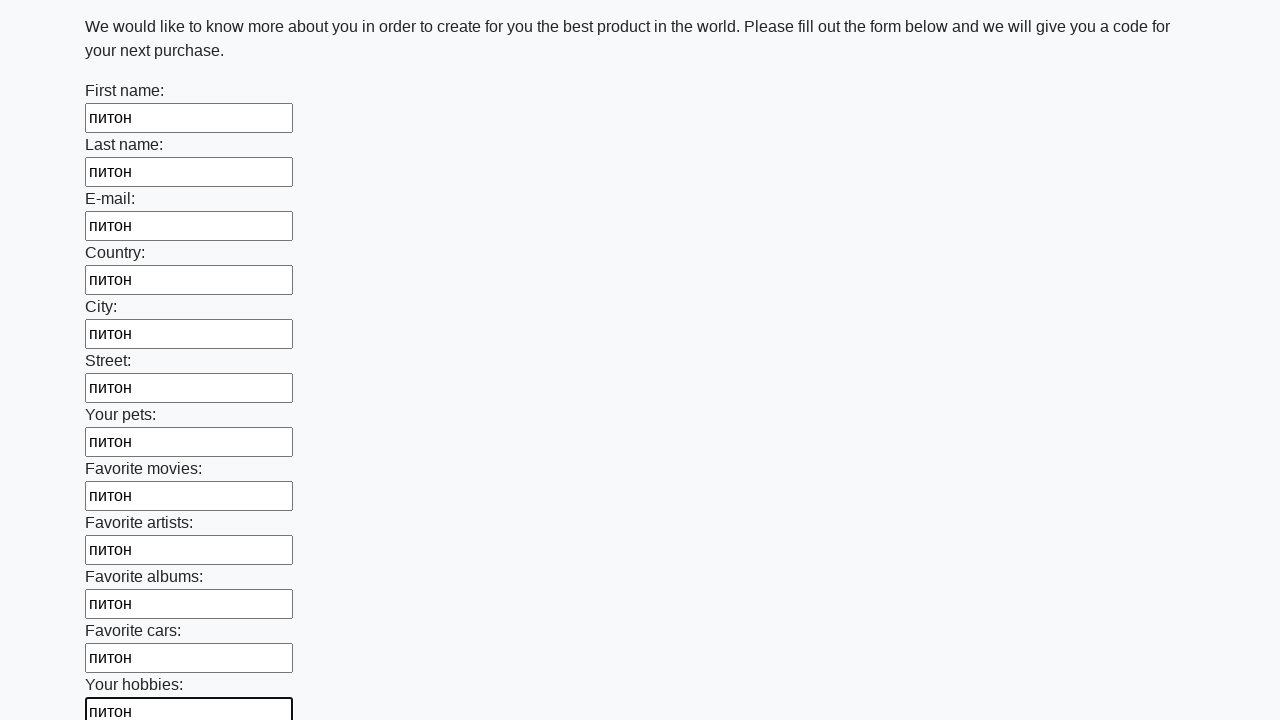

Filled an input field with 'питон' on input >> nth=12
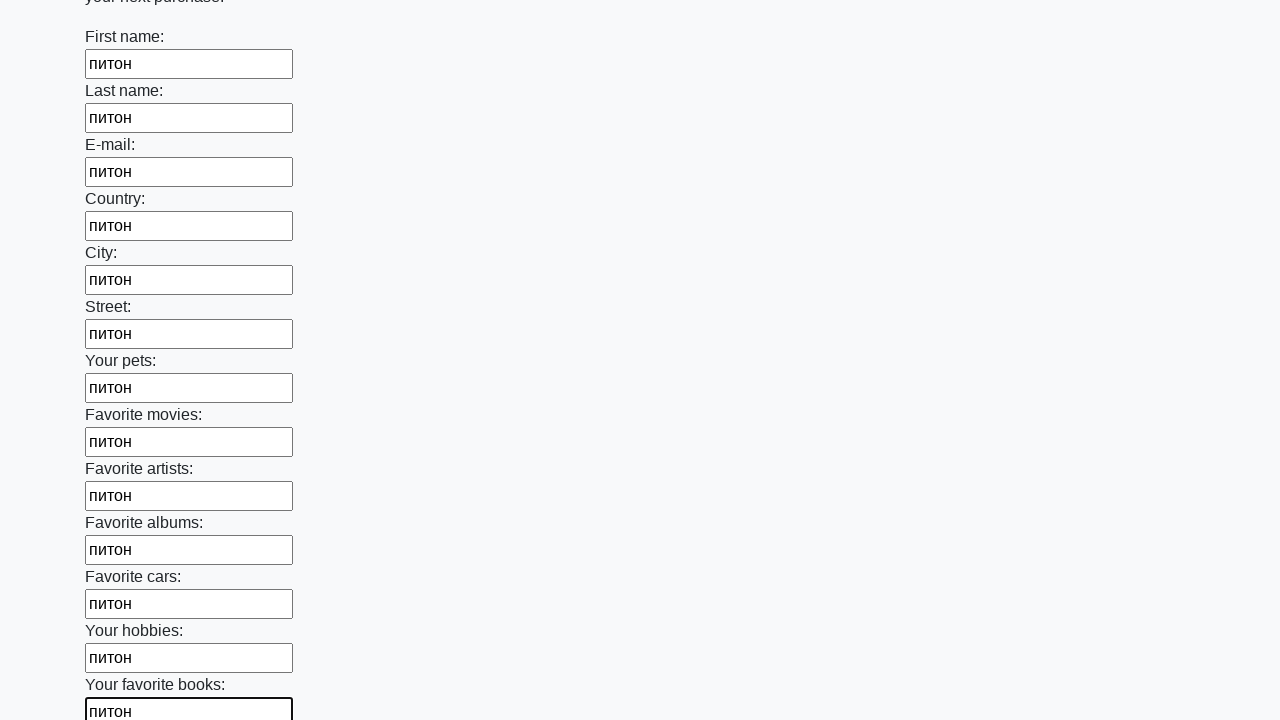

Filled an input field with 'питон' on input >> nth=13
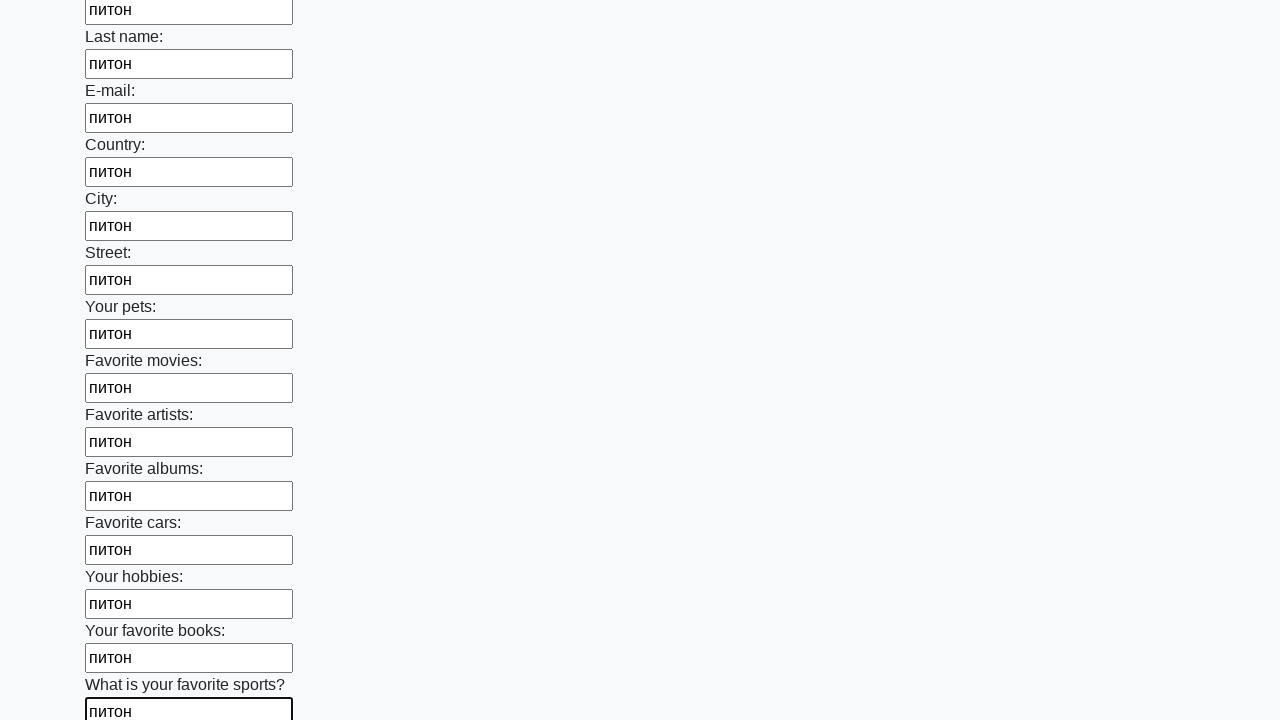

Filled an input field with 'питон' on input >> nth=14
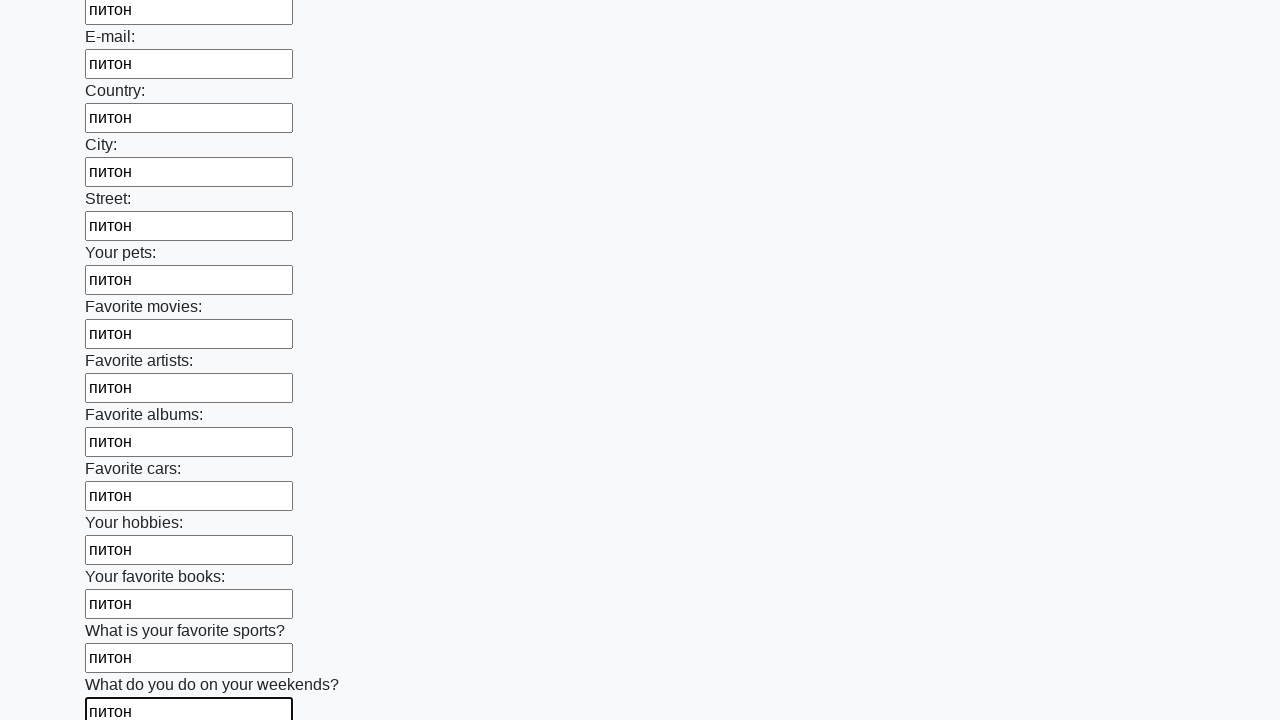

Filled an input field with 'питон' on input >> nth=15
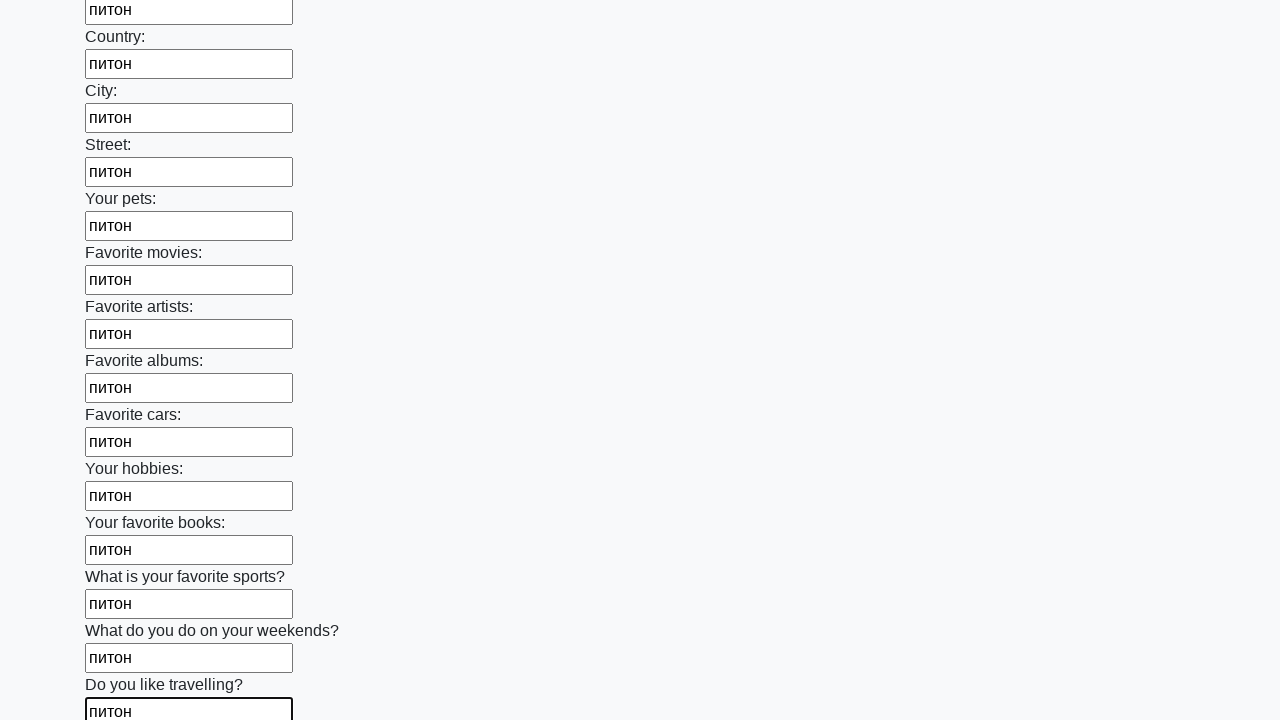

Filled an input field with 'питон' on input >> nth=16
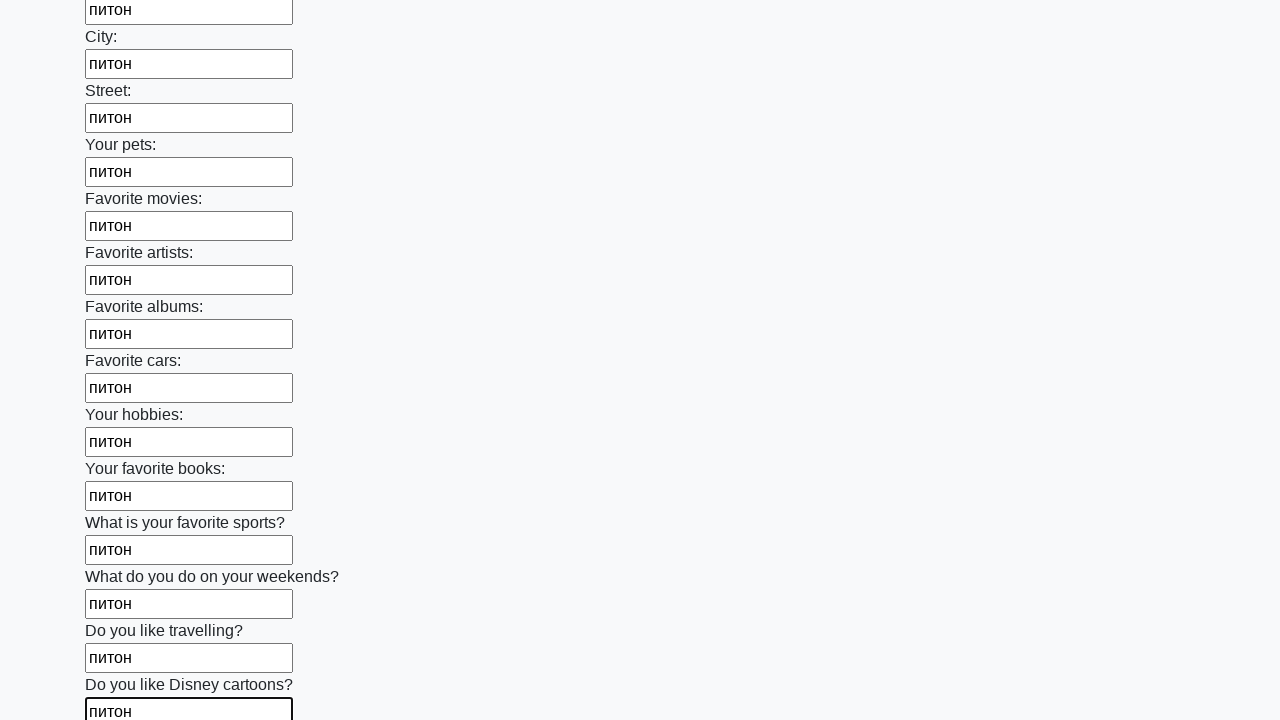

Filled an input field with 'питон' on input >> nth=17
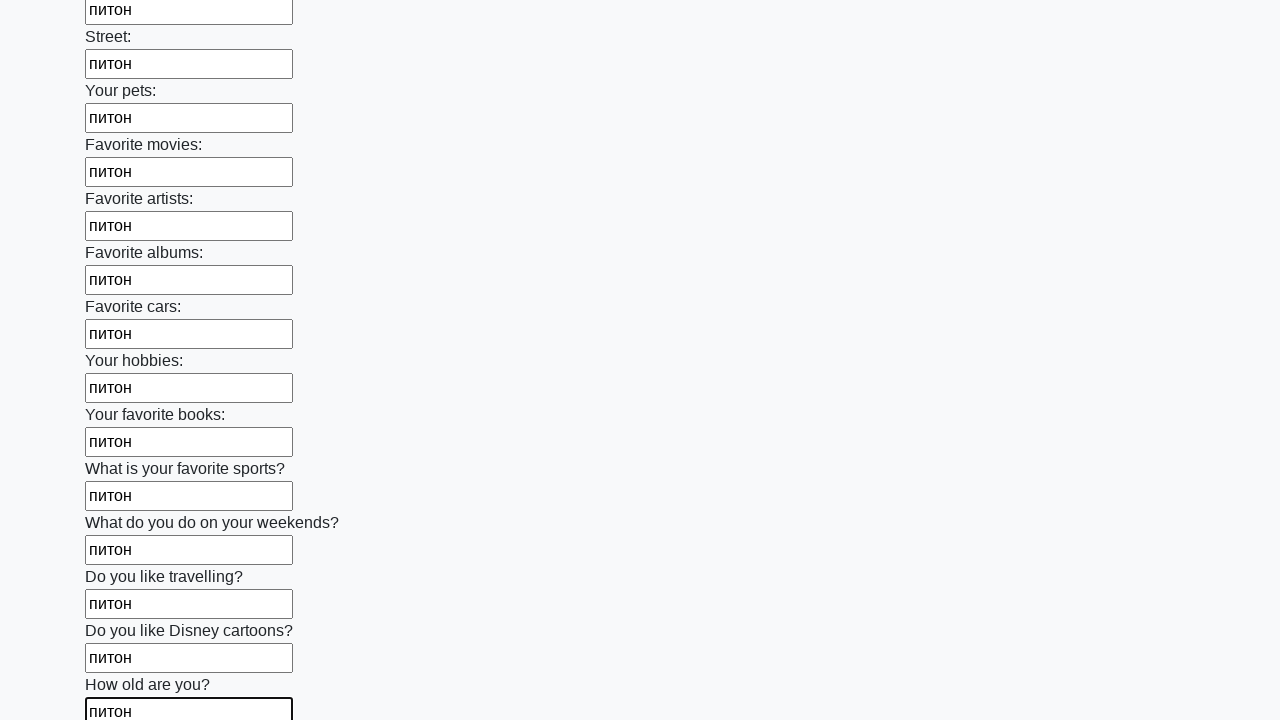

Filled an input field with 'питон' on input >> nth=18
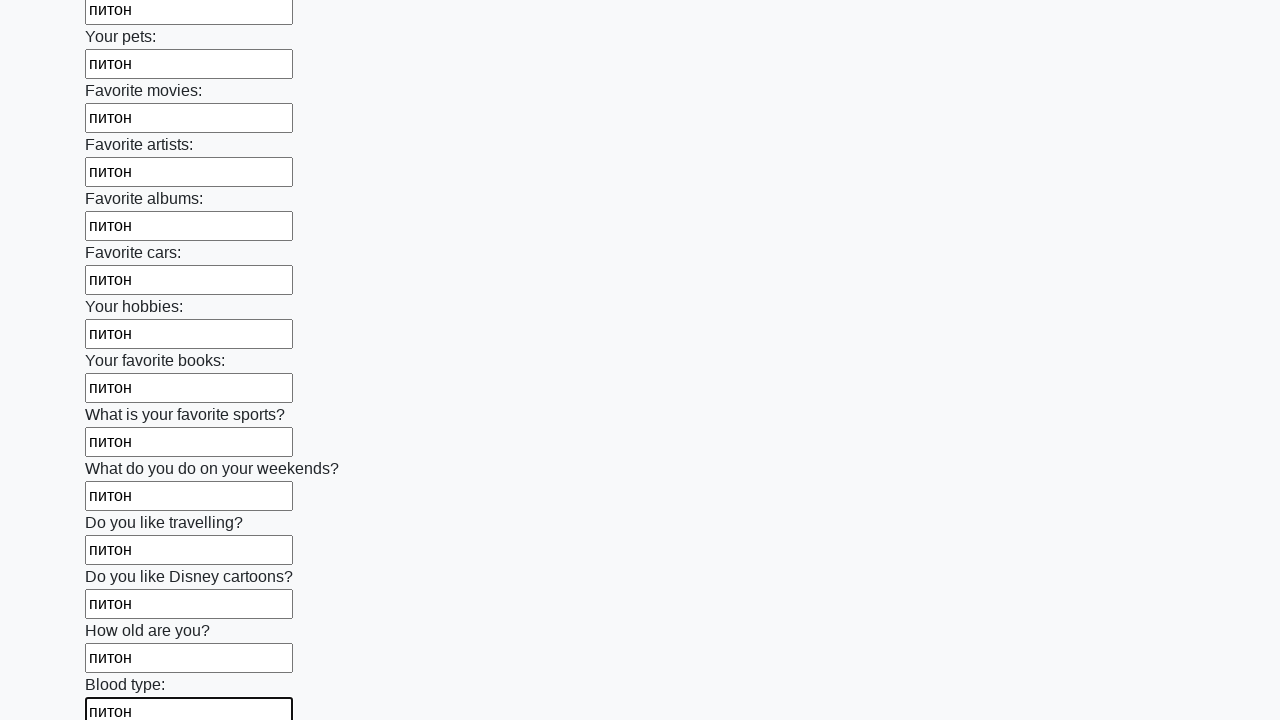

Filled an input field with 'питон' on input >> nth=19
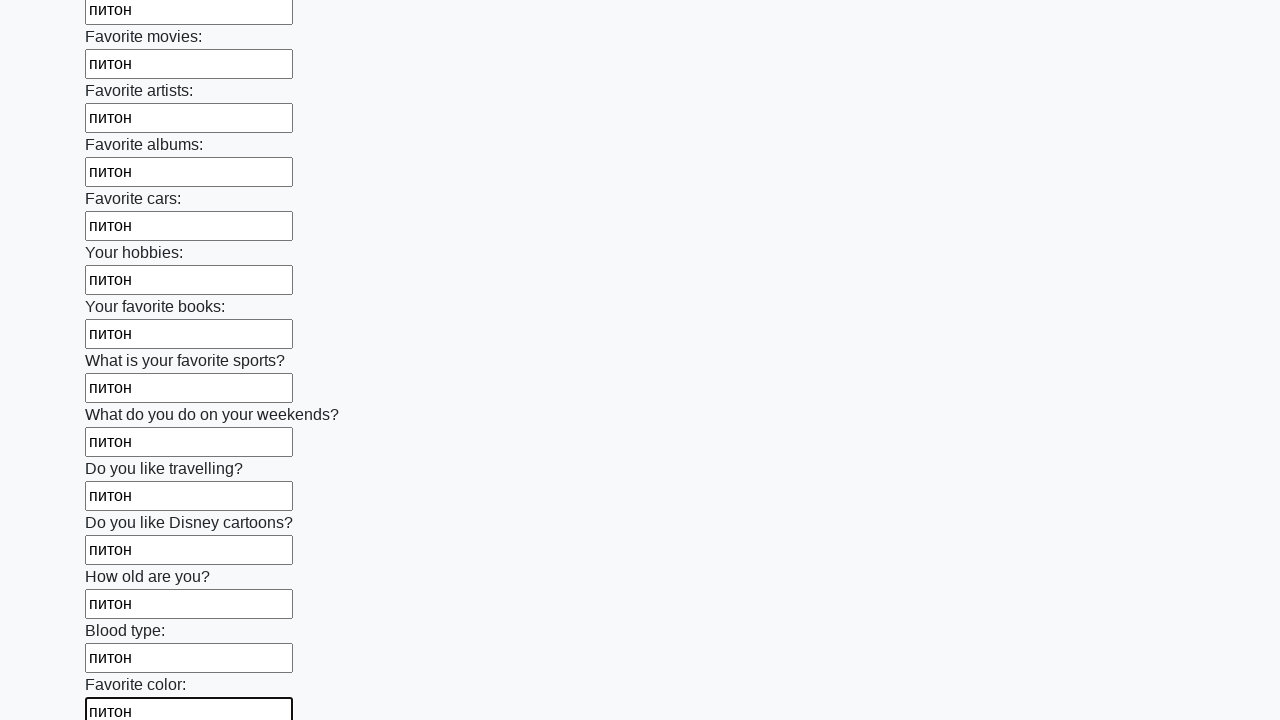

Filled an input field with 'питон' on input >> nth=20
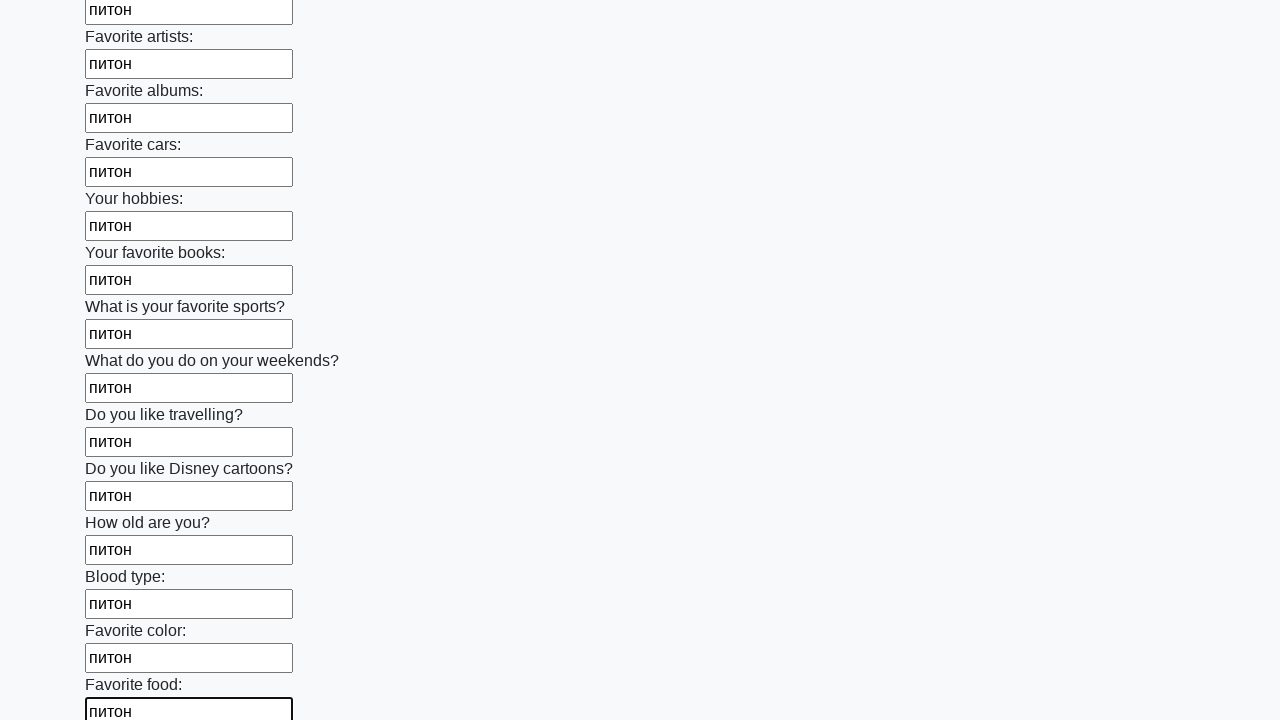

Filled an input field with 'питон' on input >> nth=21
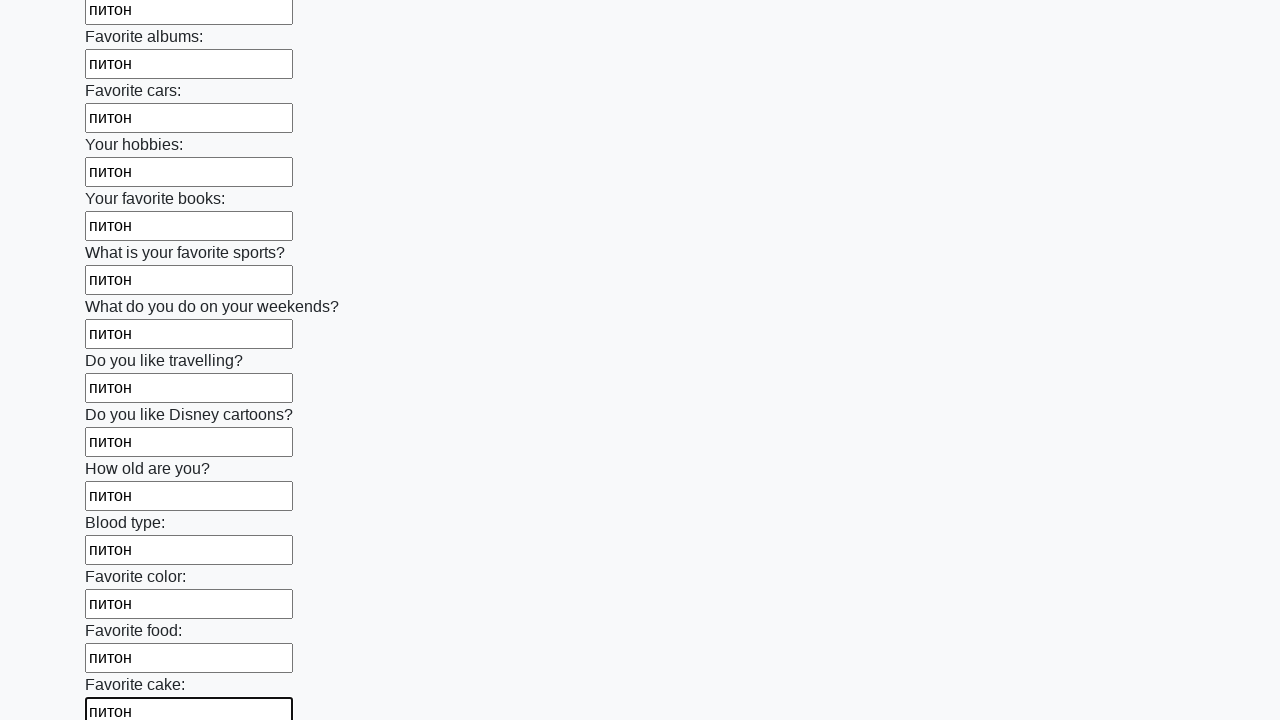

Filled an input field with 'питон' on input >> nth=22
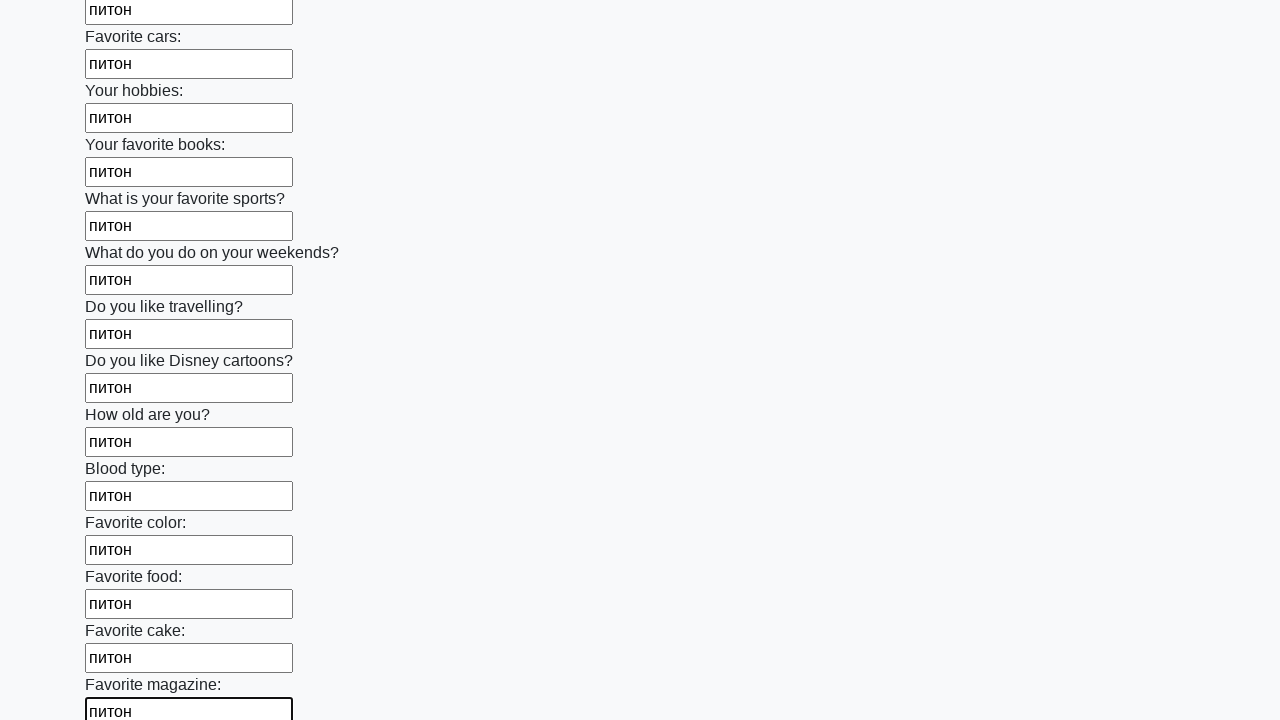

Filled an input field with 'питон' on input >> nth=23
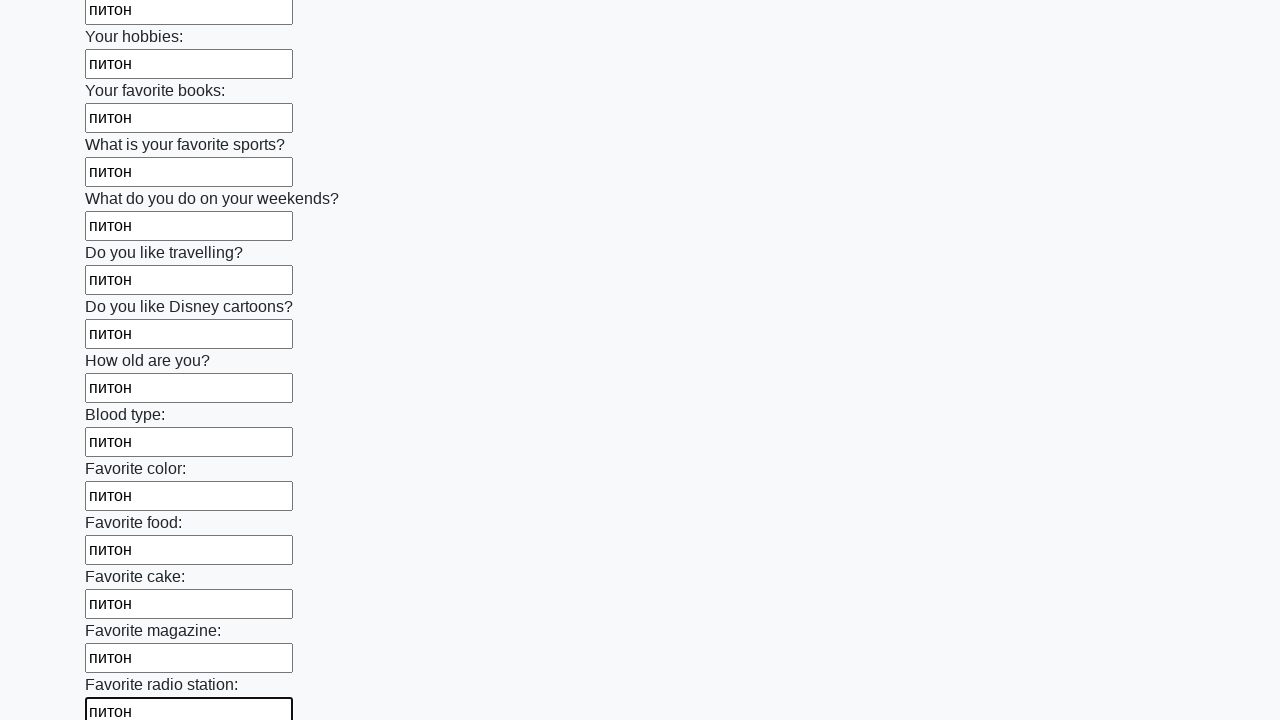

Filled an input field with 'питон' on input >> nth=24
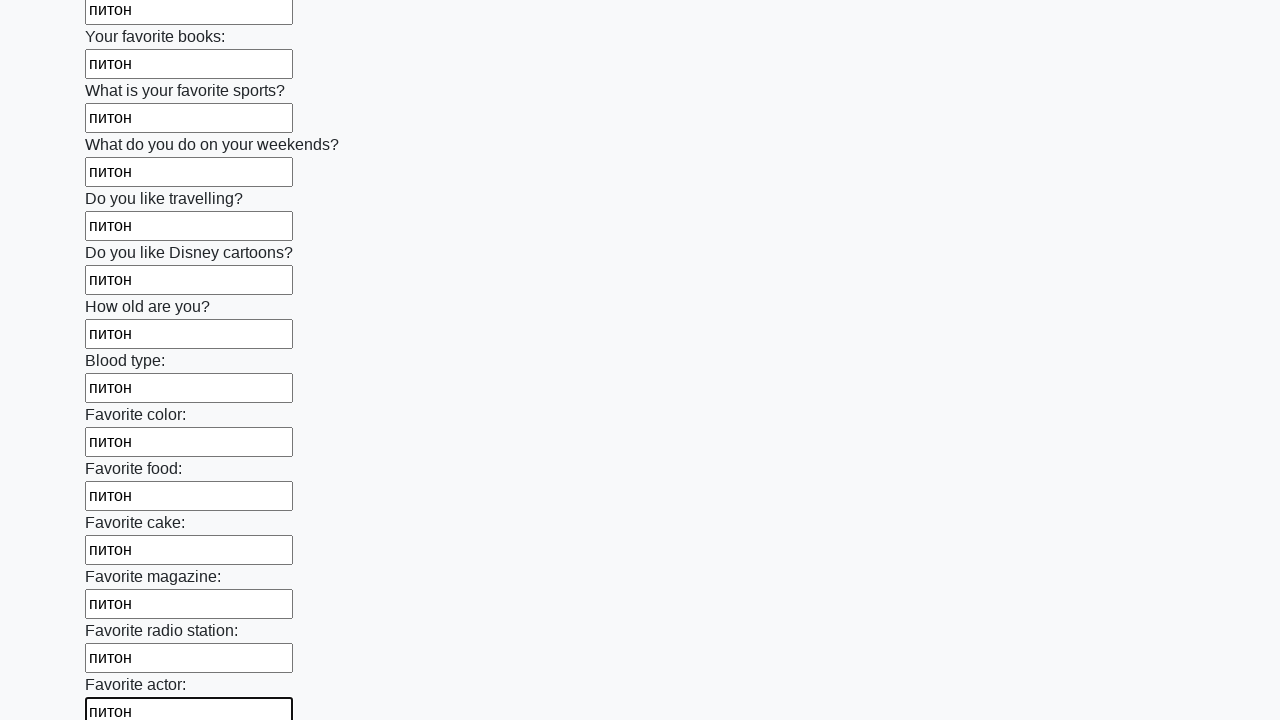

Filled an input field with 'питон' on input >> nth=25
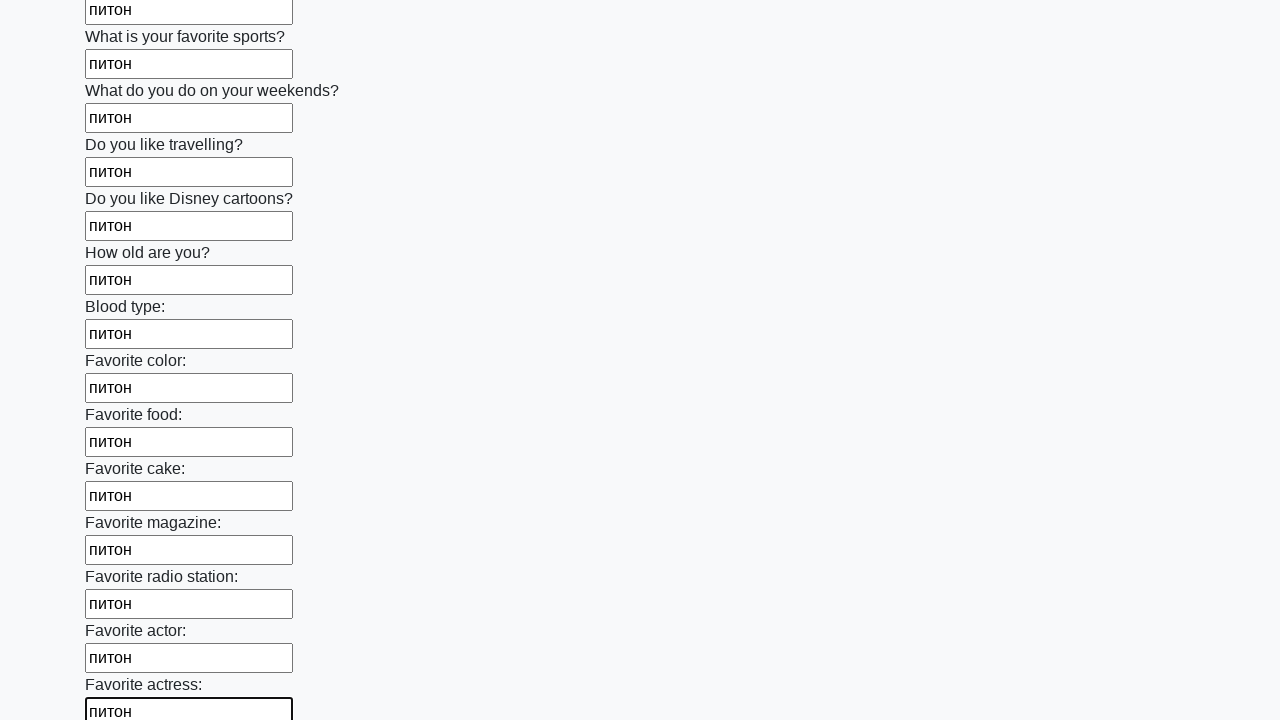

Filled an input field with 'питон' on input >> nth=26
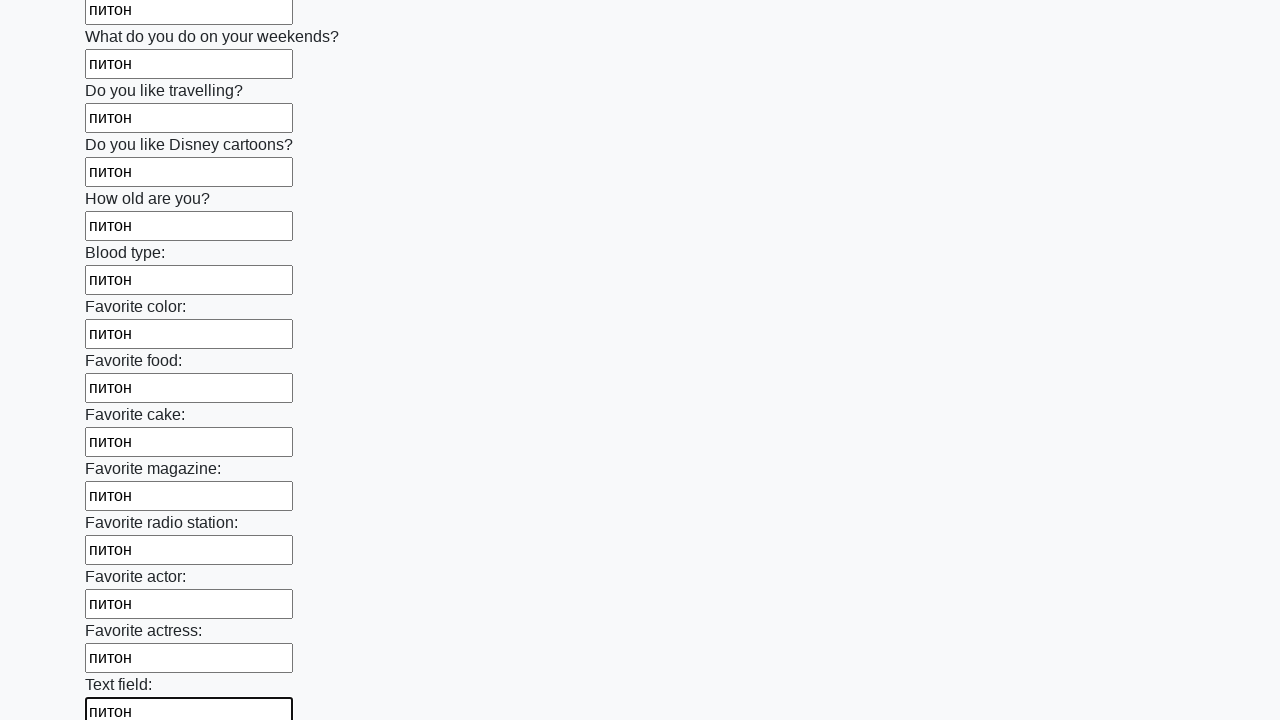

Filled an input field with 'питон' on input >> nth=27
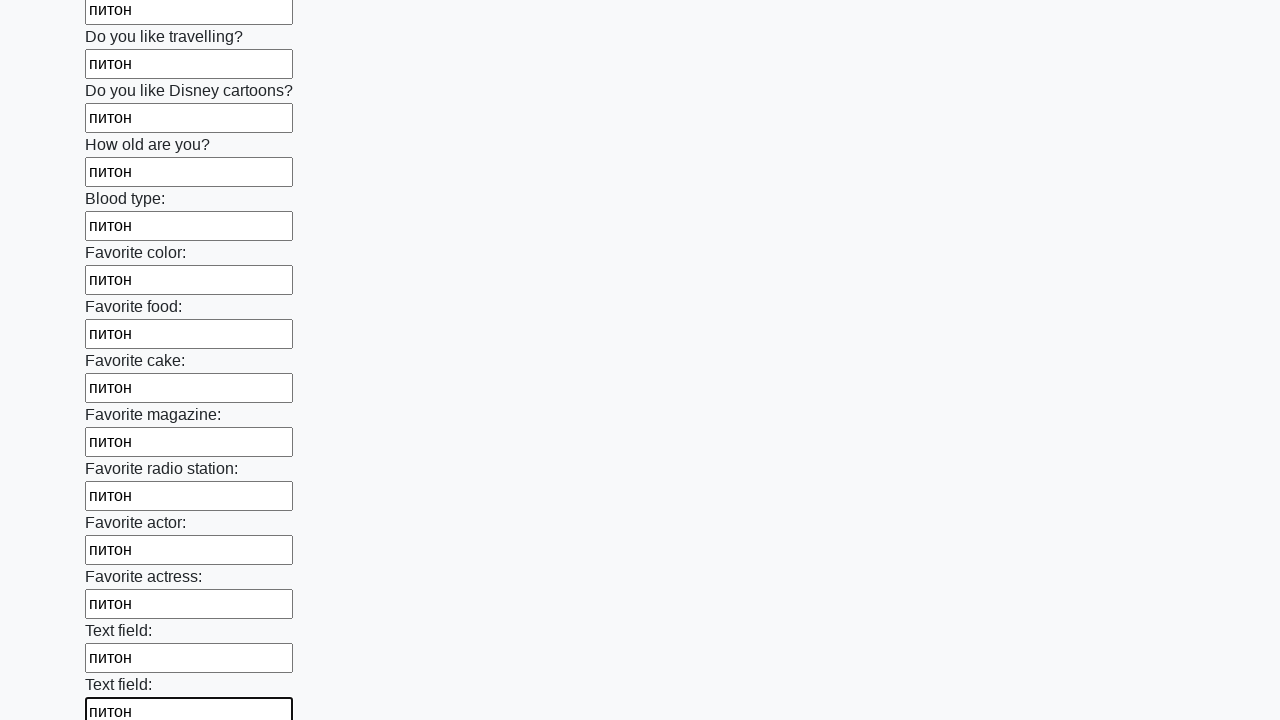

Filled an input field with 'питон' on input >> nth=28
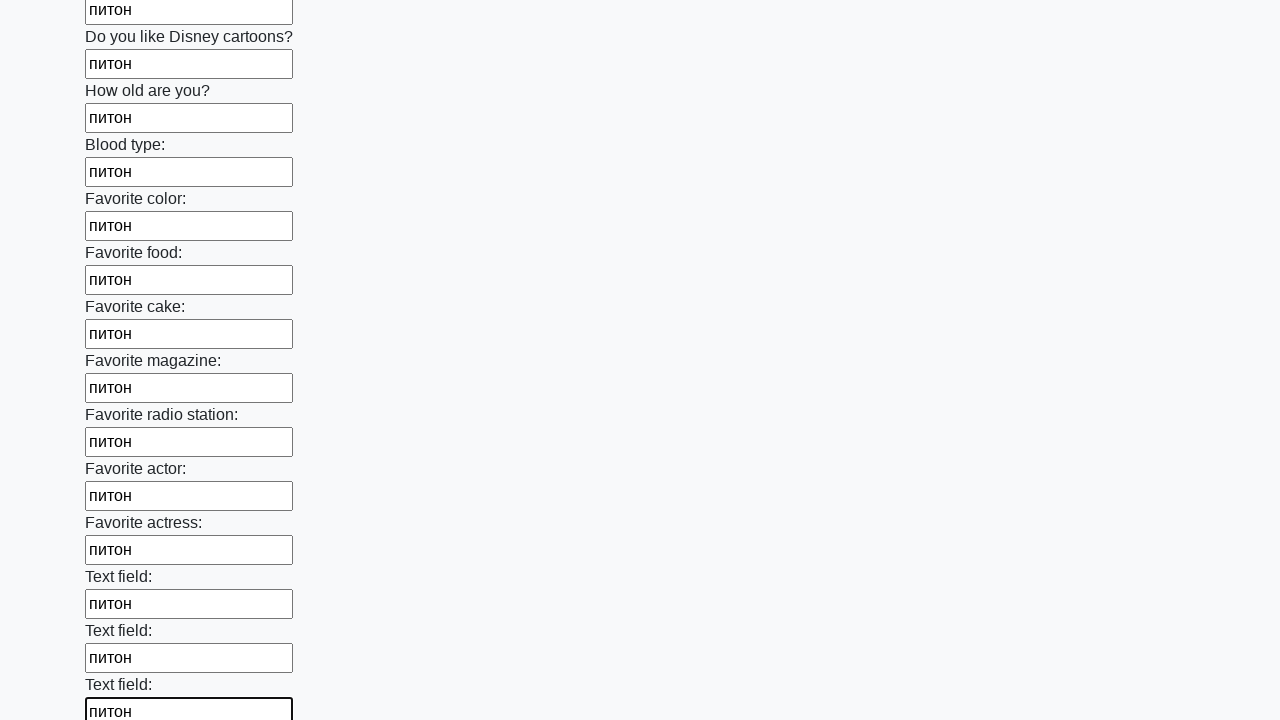

Filled an input field with 'питон' on input >> nth=29
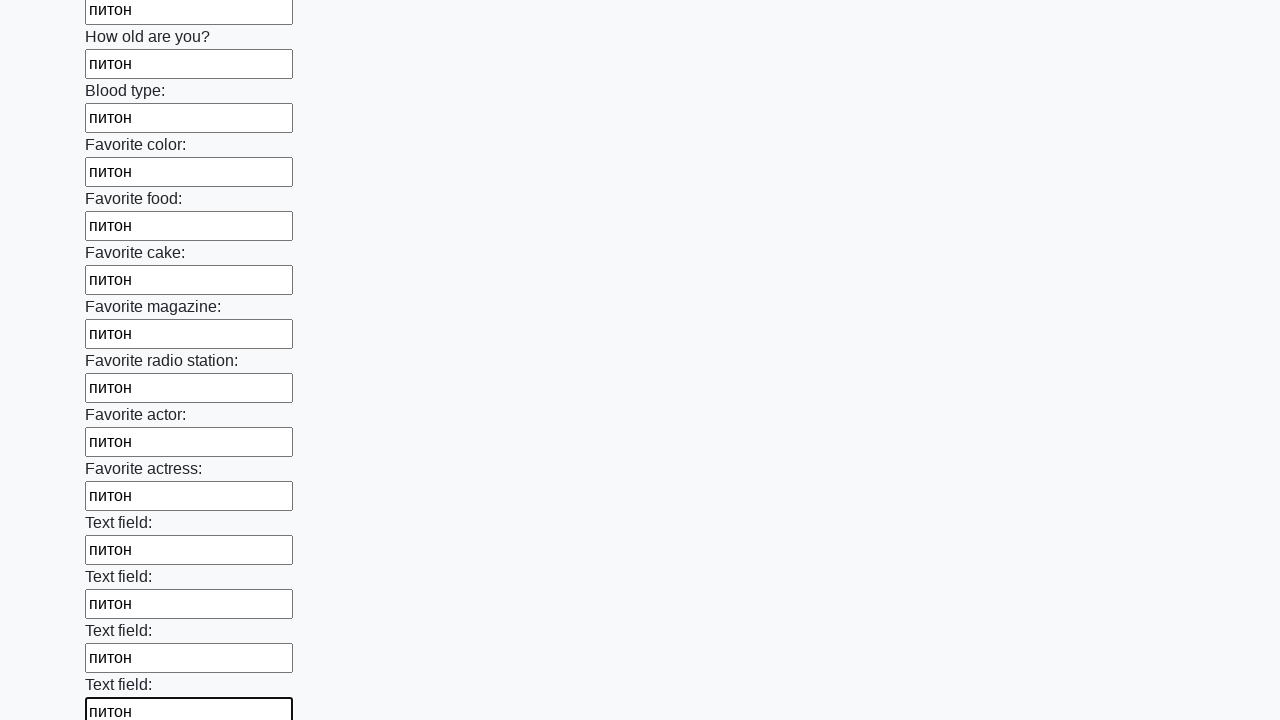

Filled an input field with 'питон' on input >> nth=30
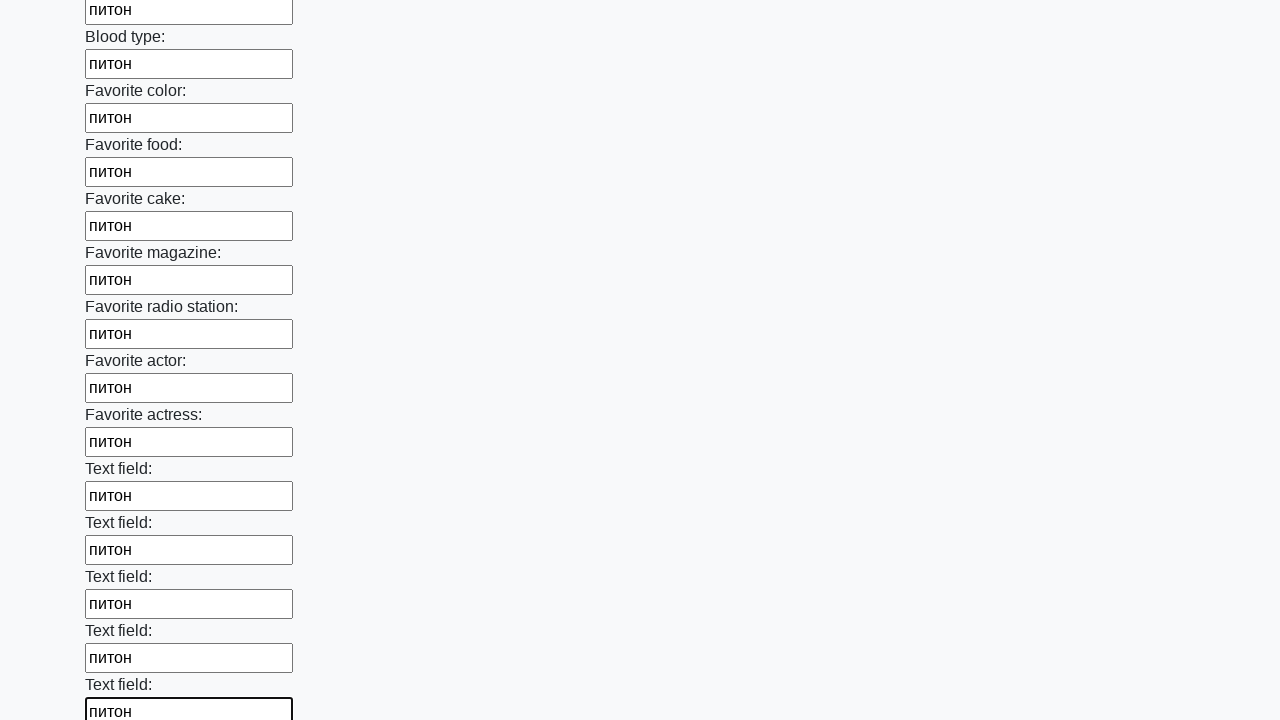

Filled an input field with 'питон' on input >> nth=31
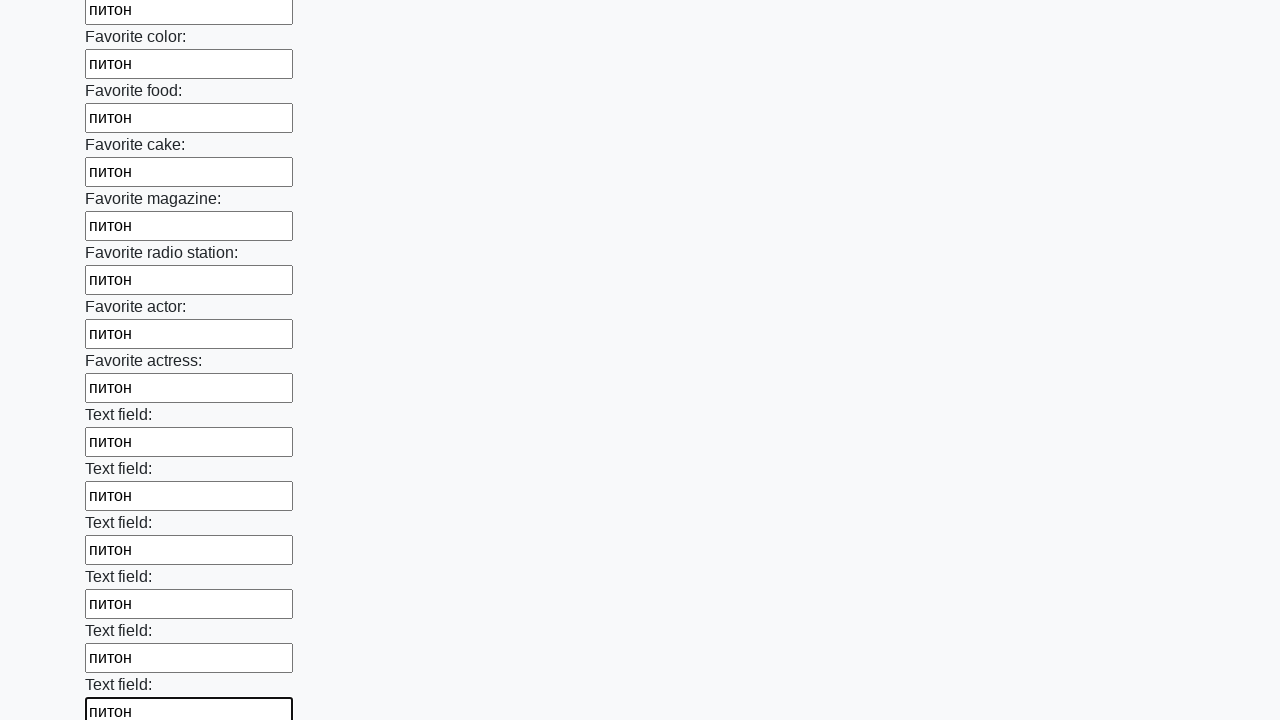

Filled an input field with 'питон' on input >> nth=32
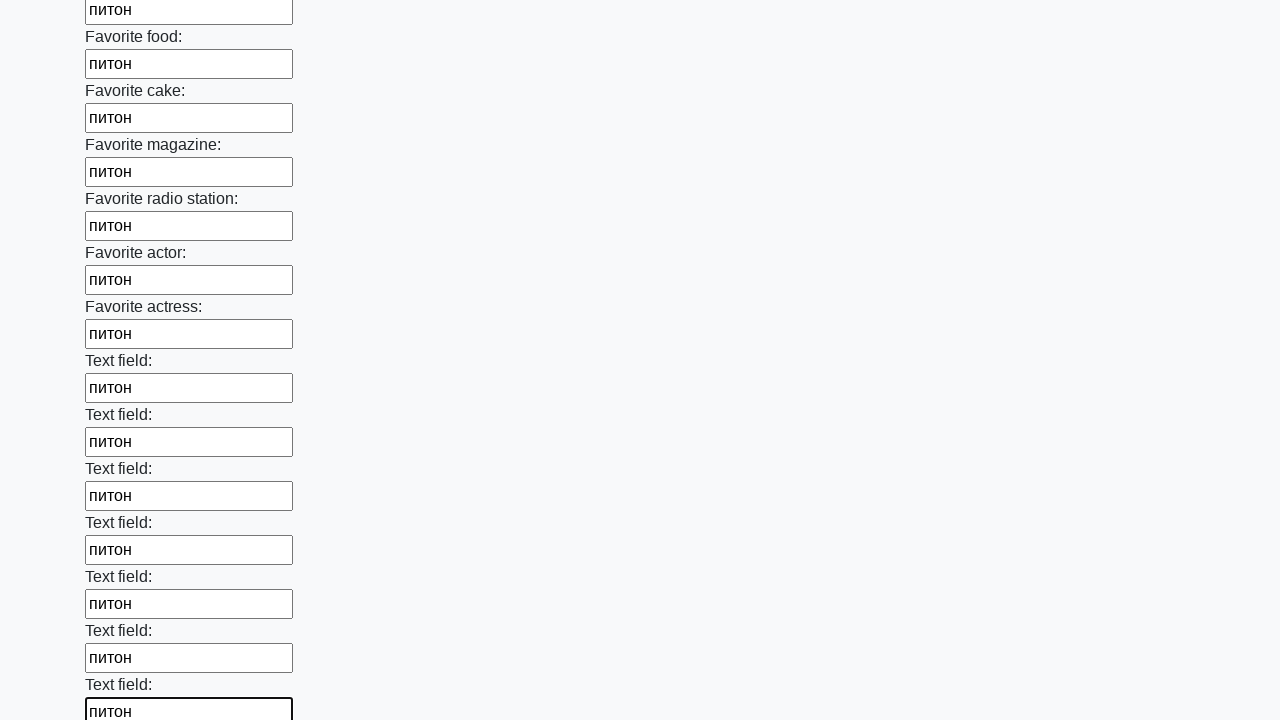

Filled an input field with 'питон' on input >> nth=33
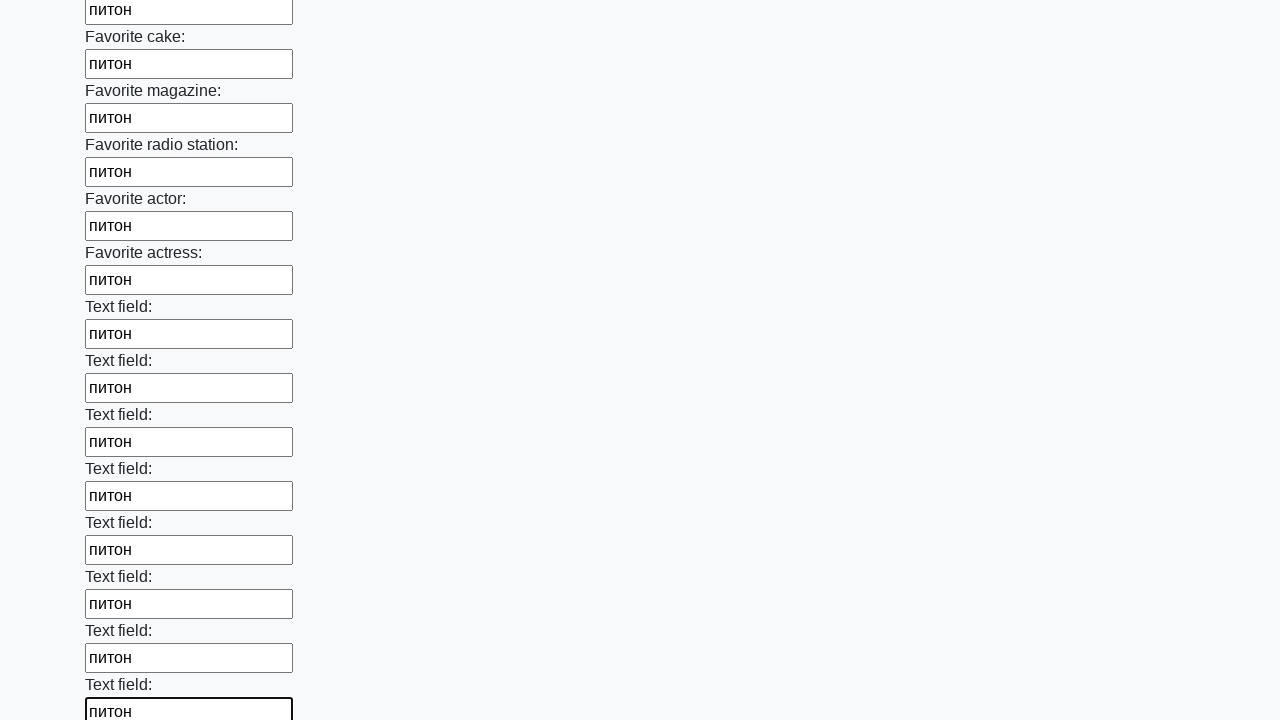

Filled an input field with 'питон' on input >> nth=34
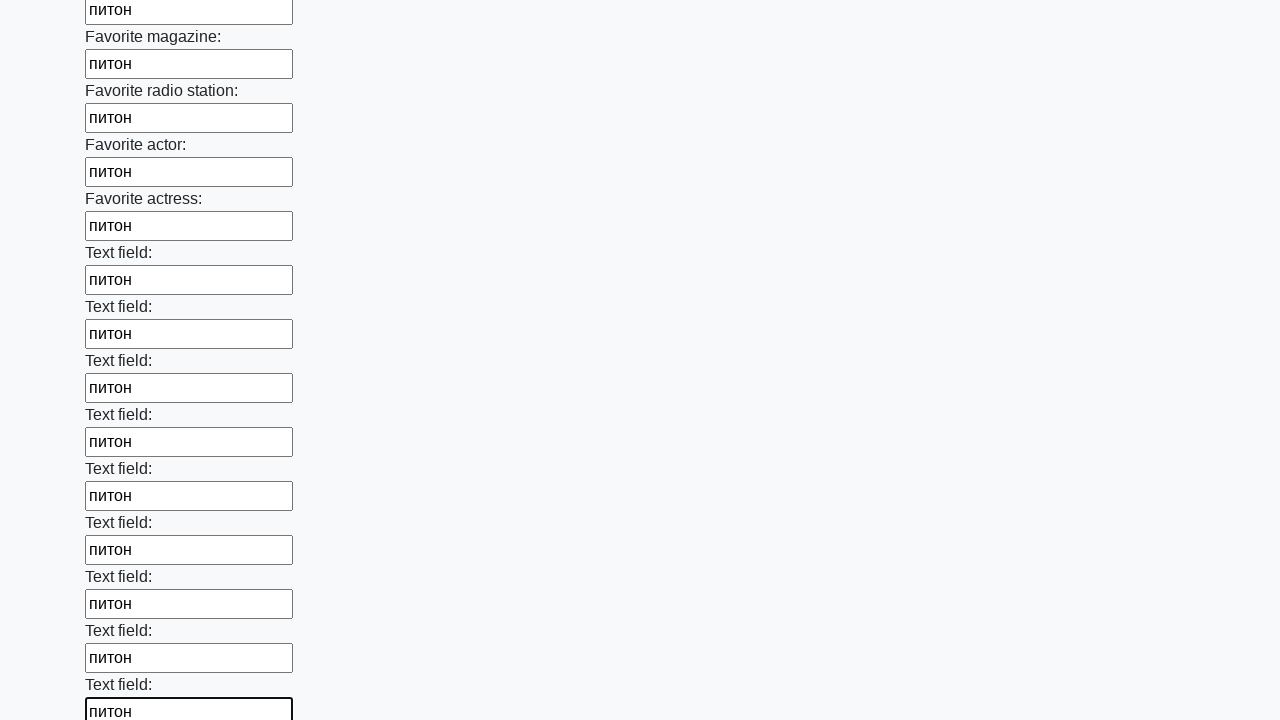

Filled an input field with 'питон' on input >> nth=35
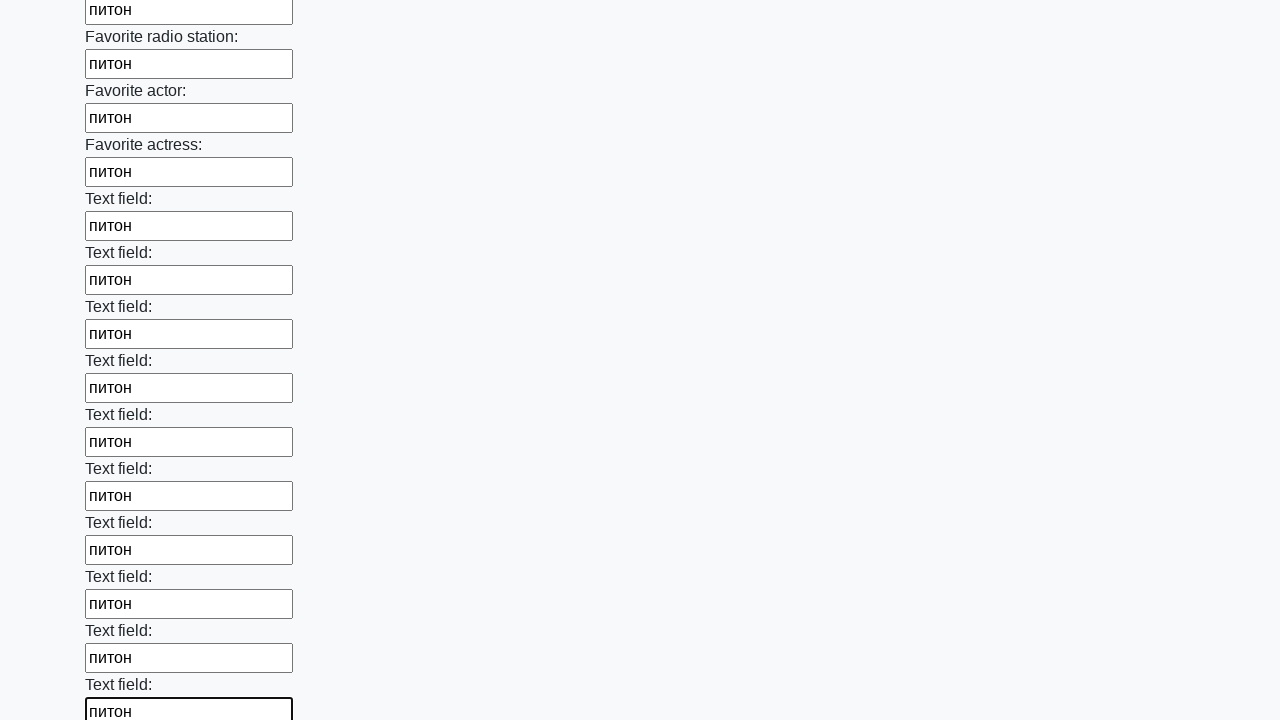

Filled an input field with 'питон' on input >> nth=36
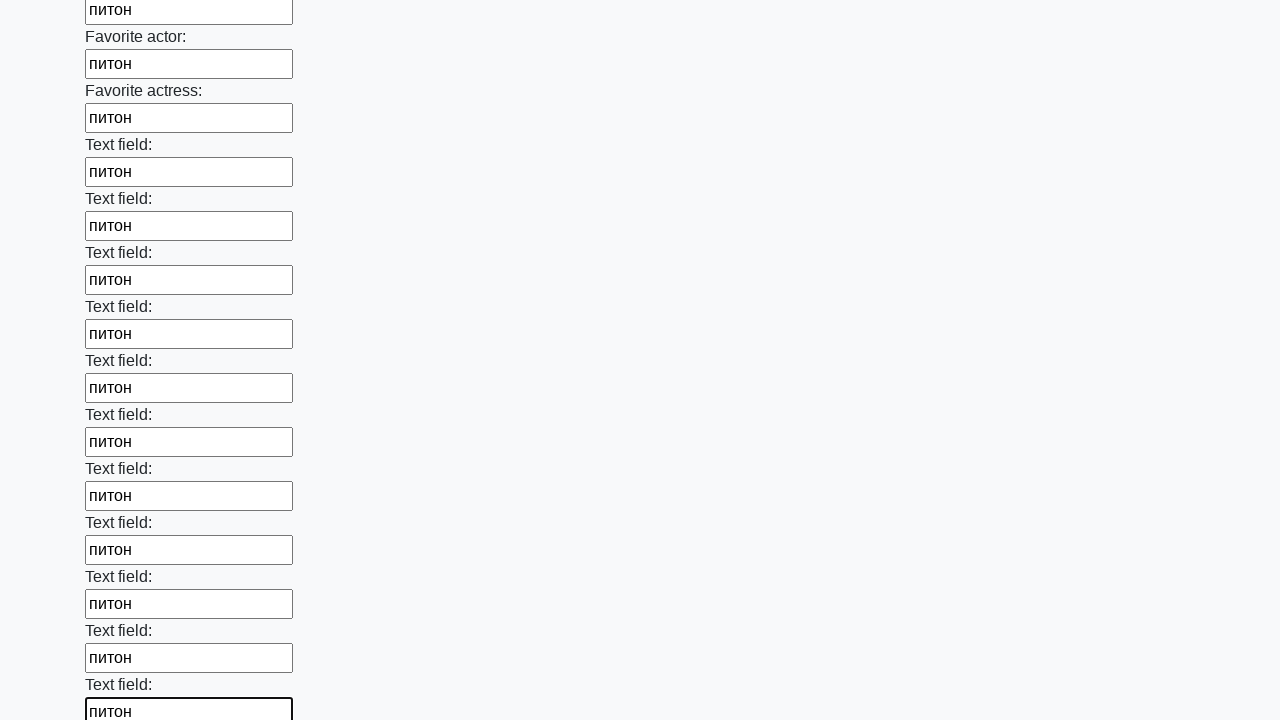

Filled an input field with 'питон' on input >> nth=37
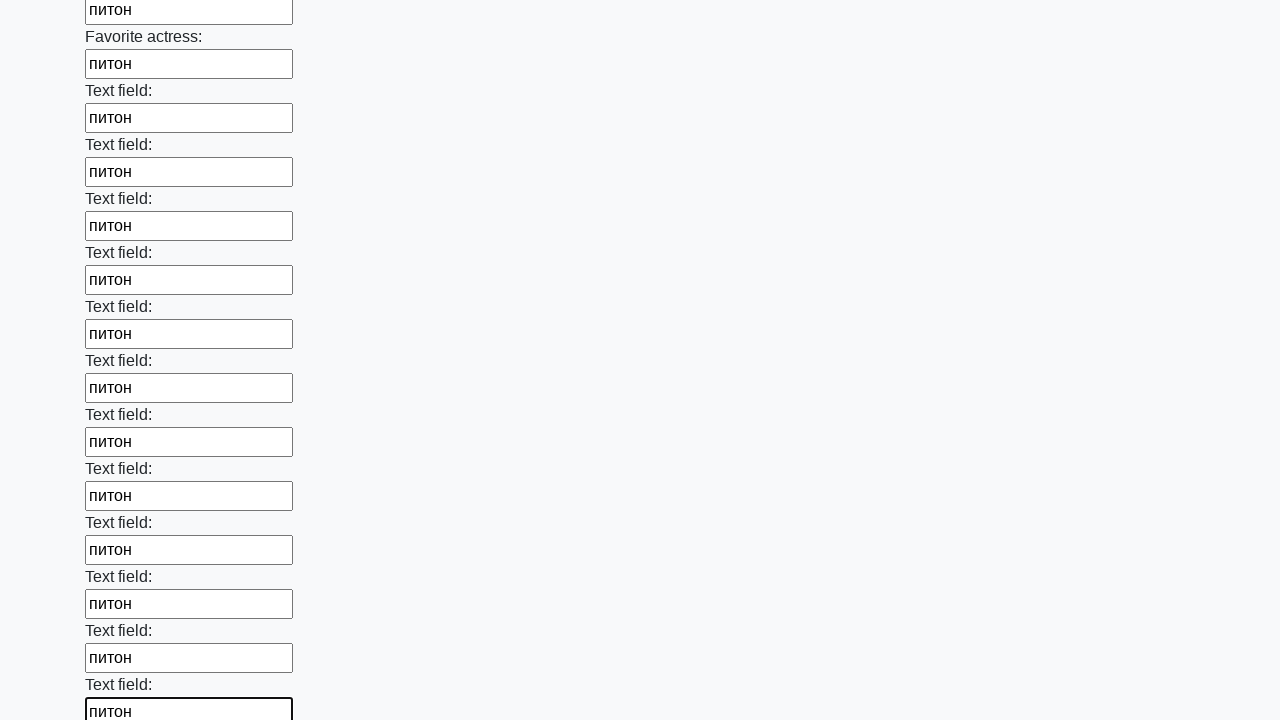

Filled an input field with 'питон' on input >> nth=38
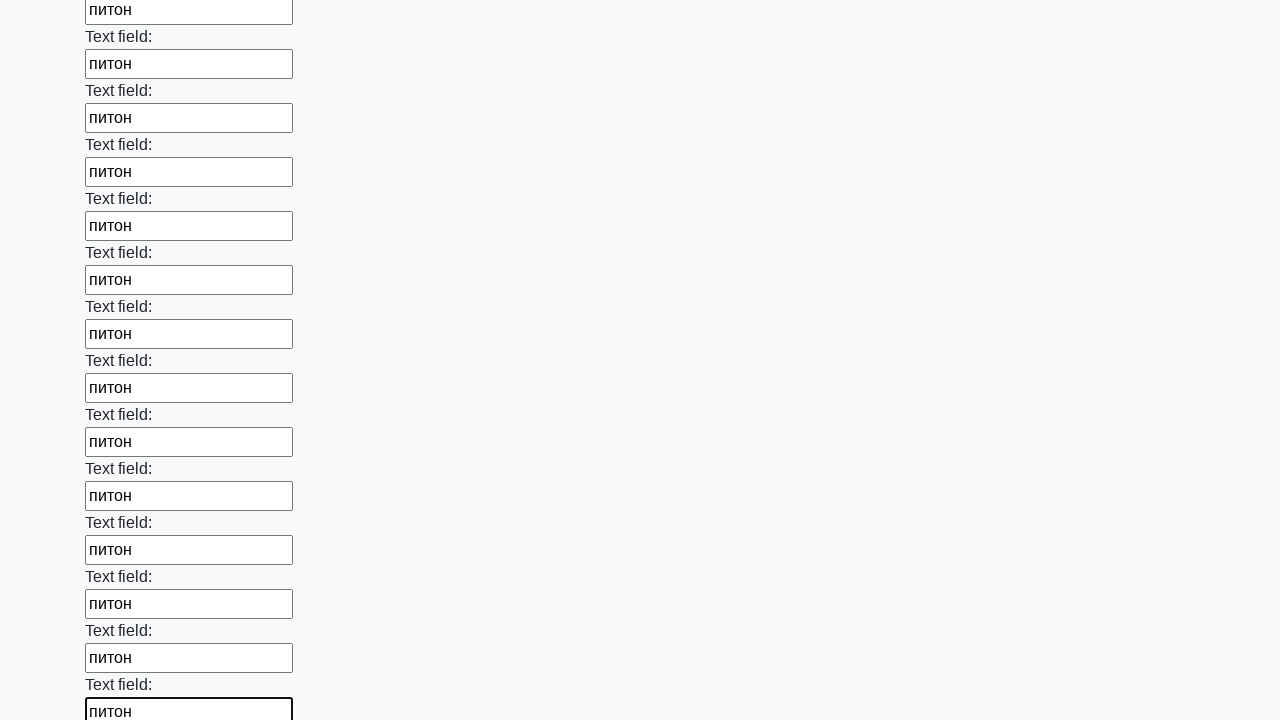

Filled an input field with 'питон' on input >> nth=39
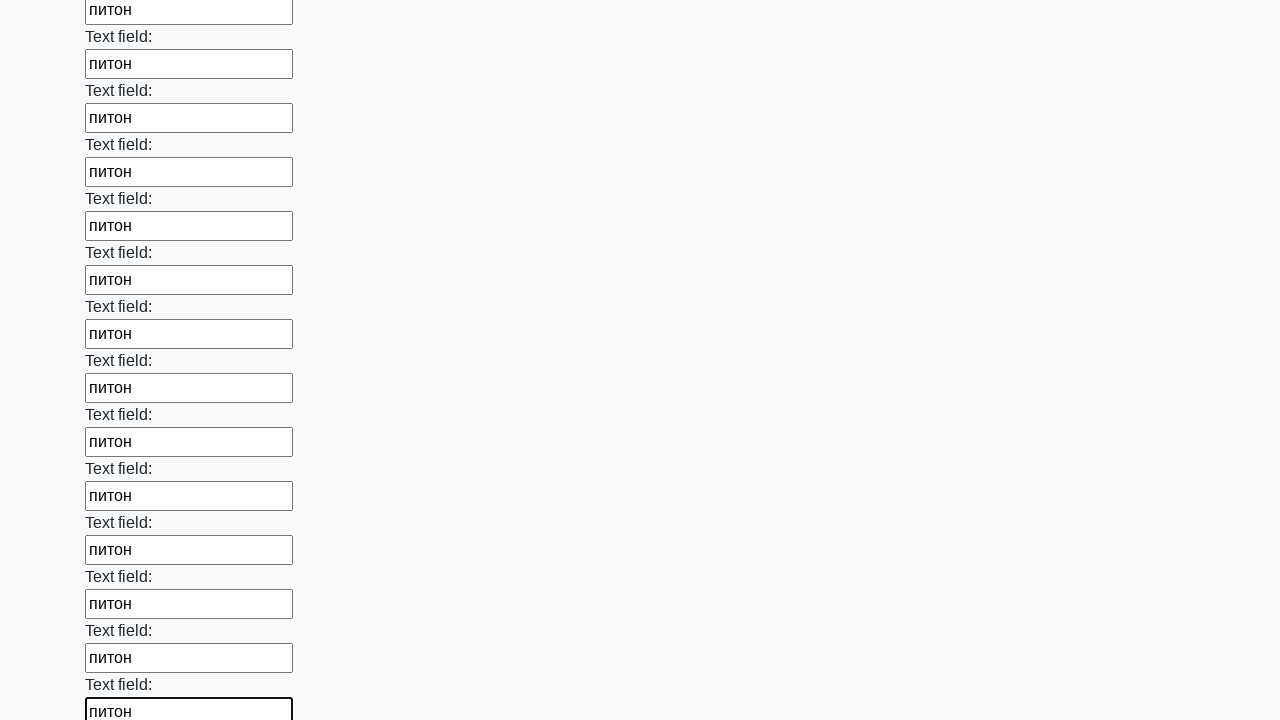

Filled an input field with 'питон' on input >> nth=40
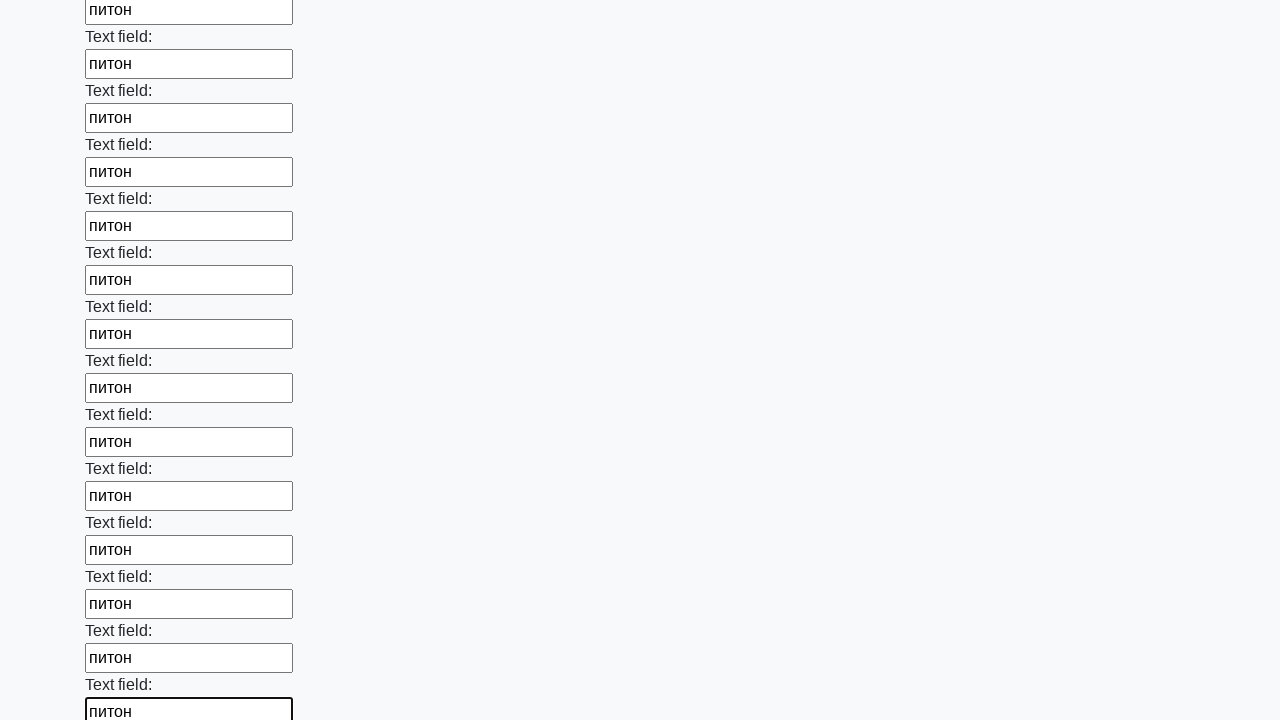

Filled an input field with 'питон' on input >> nth=41
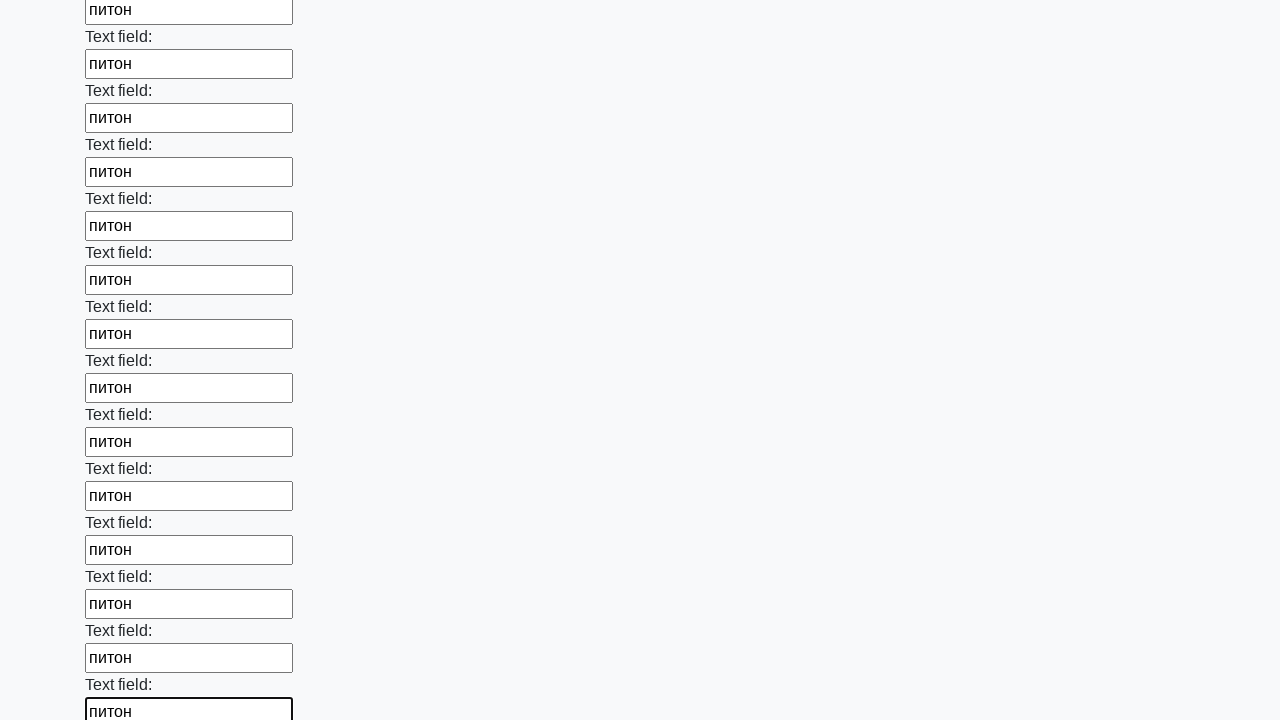

Filled an input field with 'питон' on input >> nth=42
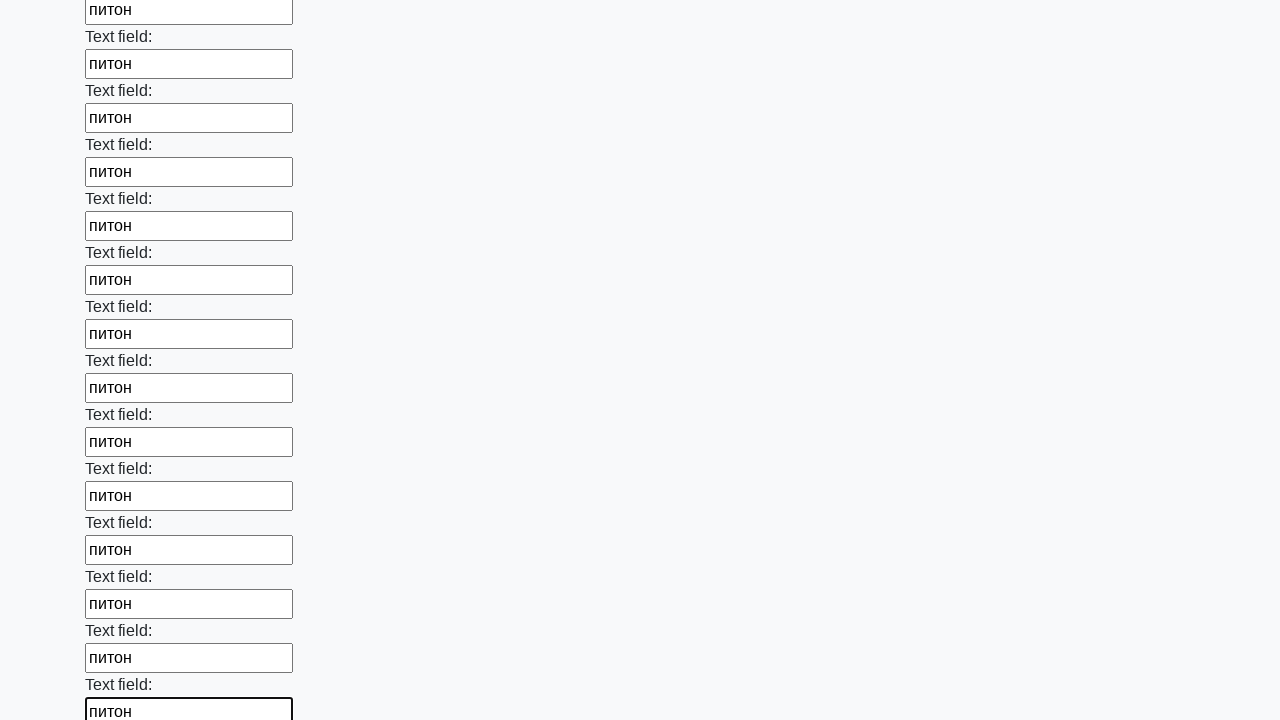

Filled an input field with 'питон' on input >> nth=43
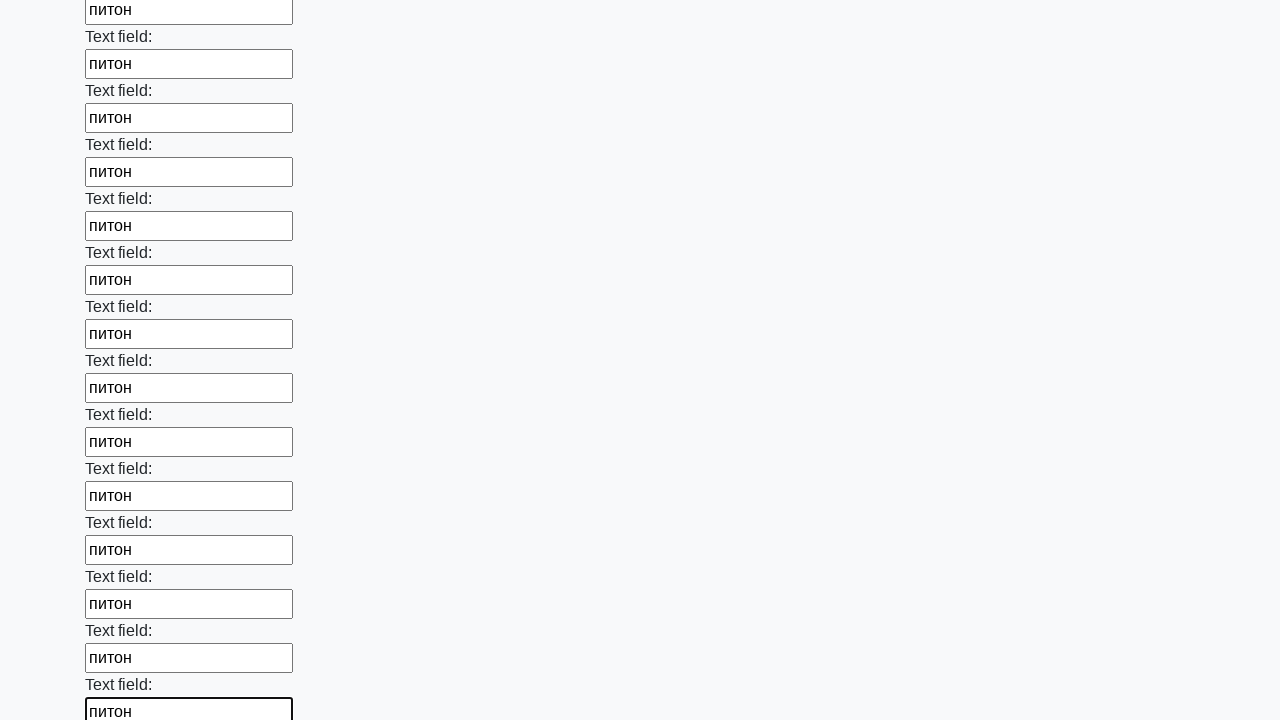

Filled an input field with 'питон' on input >> nth=44
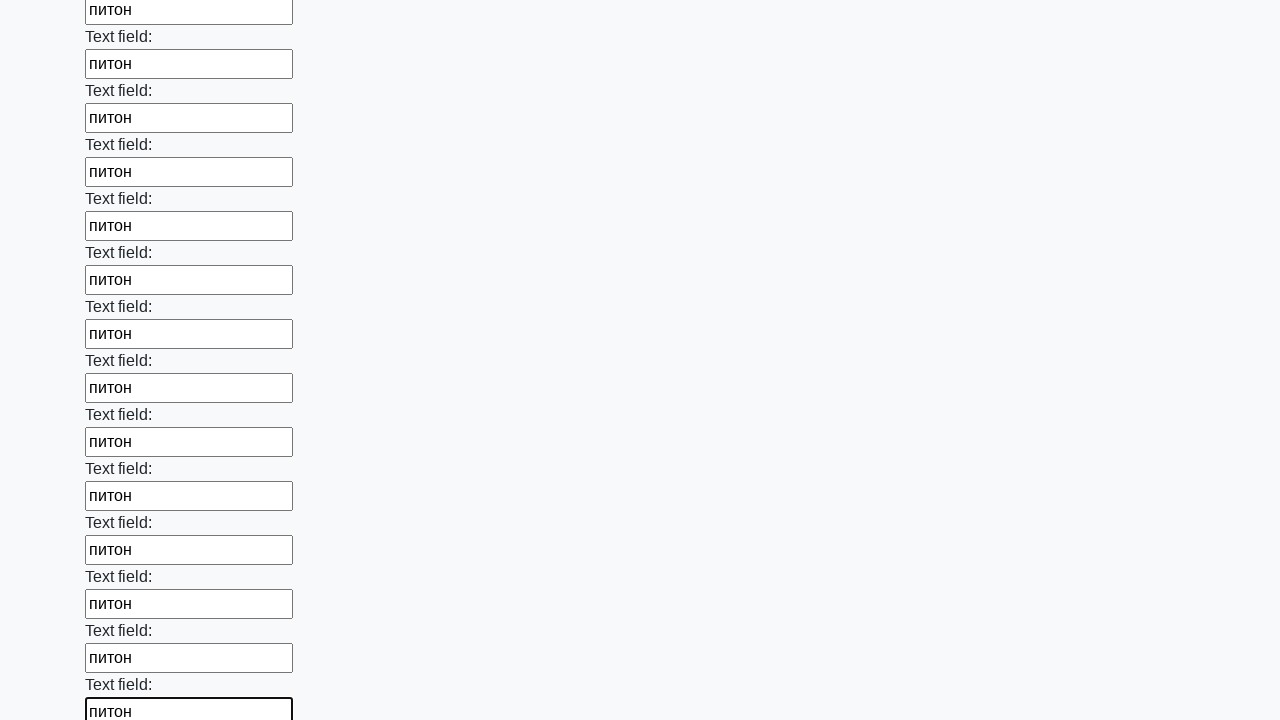

Filled an input field with 'питон' on input >> nth=45
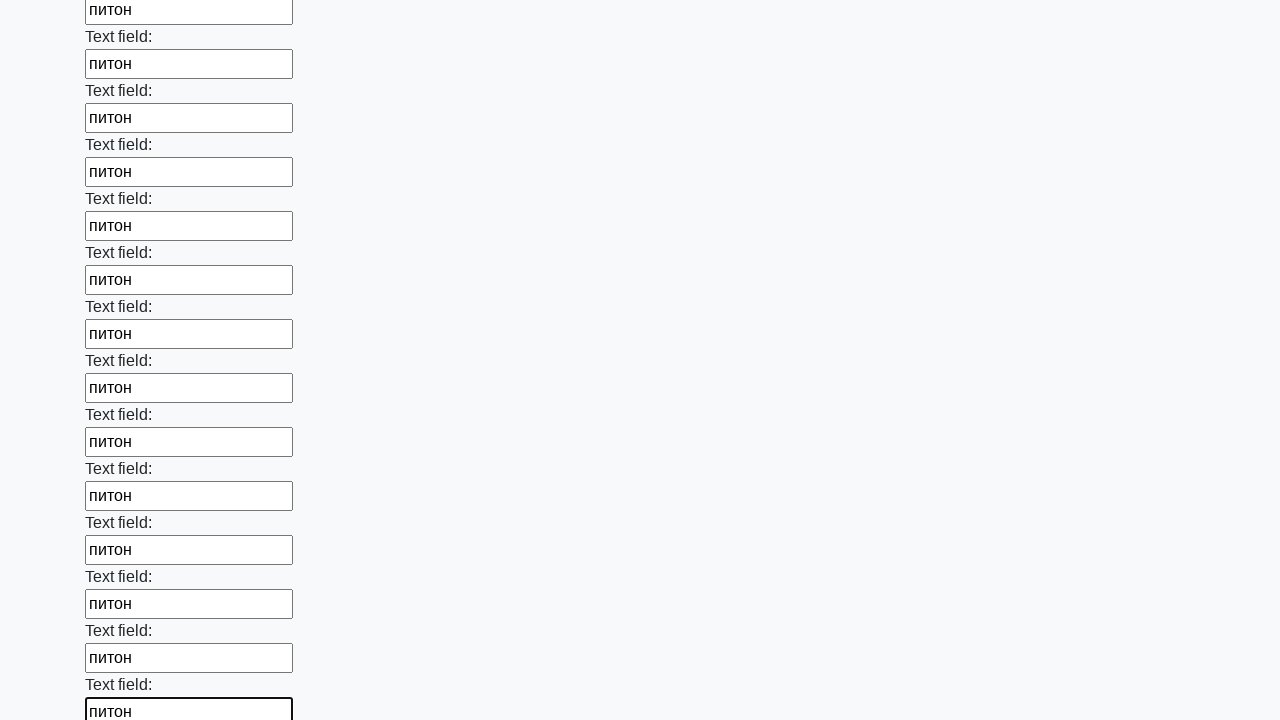

Filled an input field with 'питон' on input >> nth=46
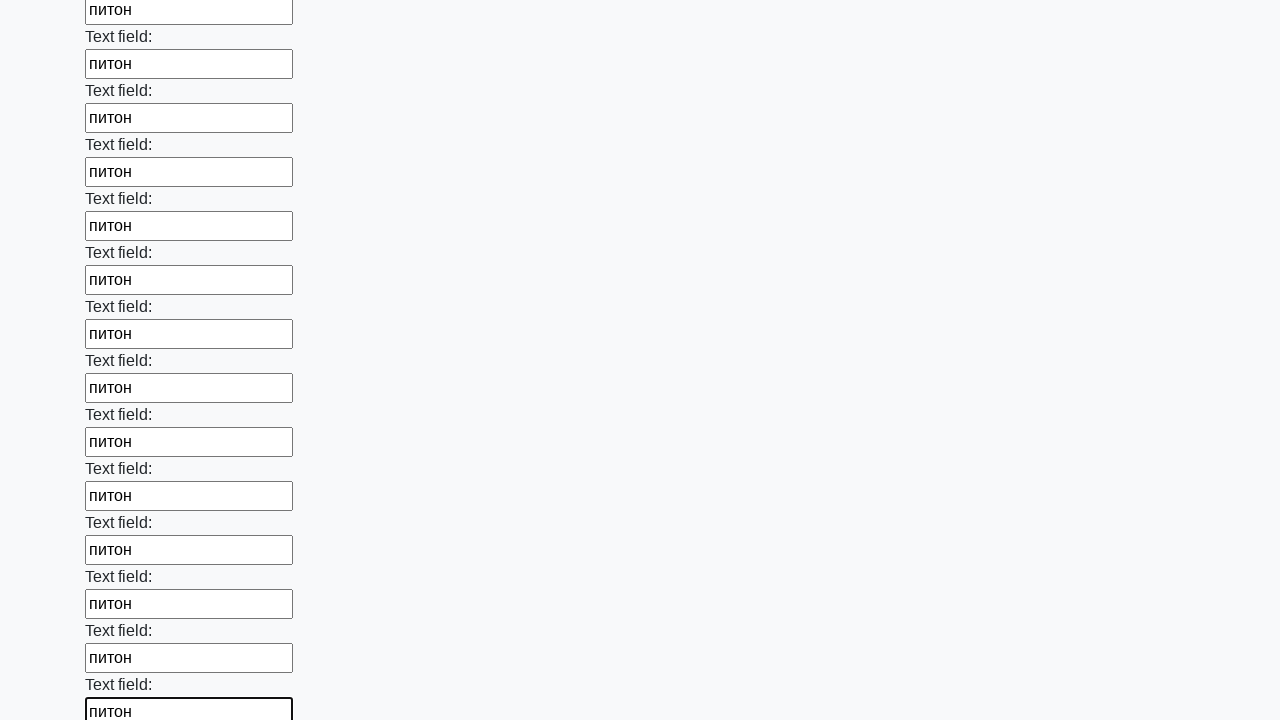

Filled an input field with 'питон' on input >> nth=47
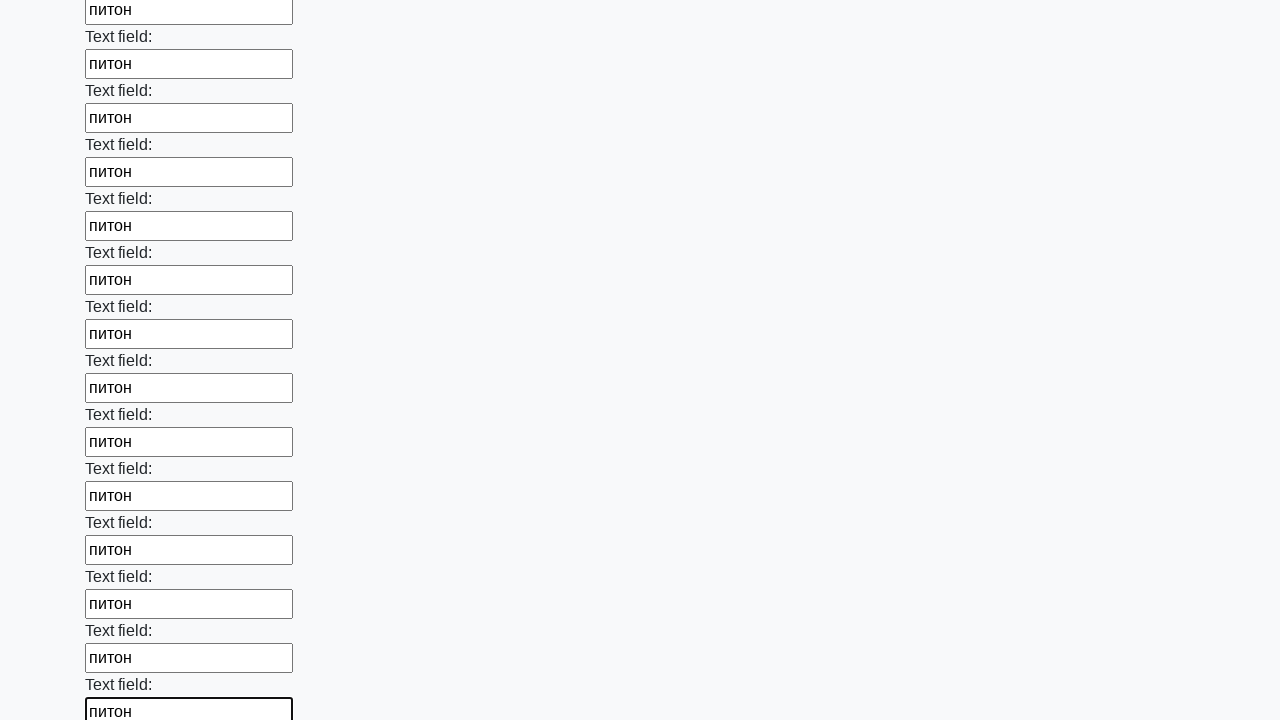

Filled an input field with 'питон' on input >> nth=48
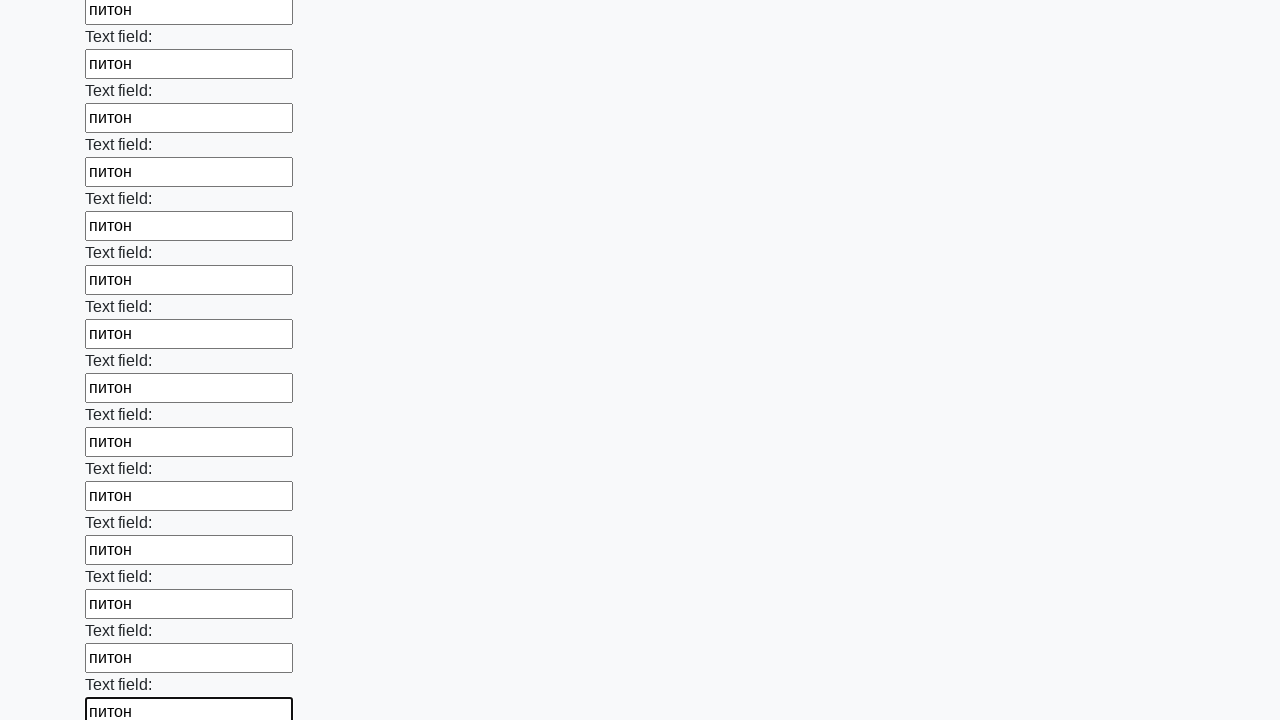

Filled an input field with 'питон' on input >> nth=49
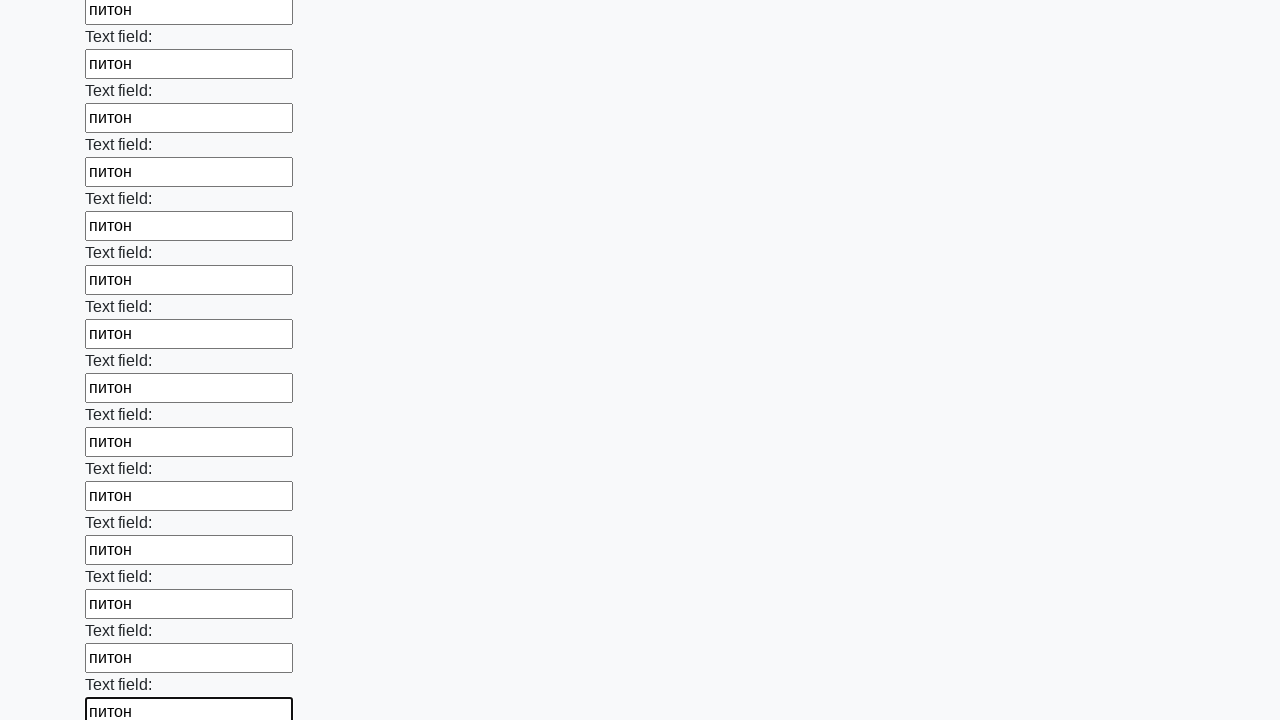

Filled an input field with 'питон' on input >> nth=50
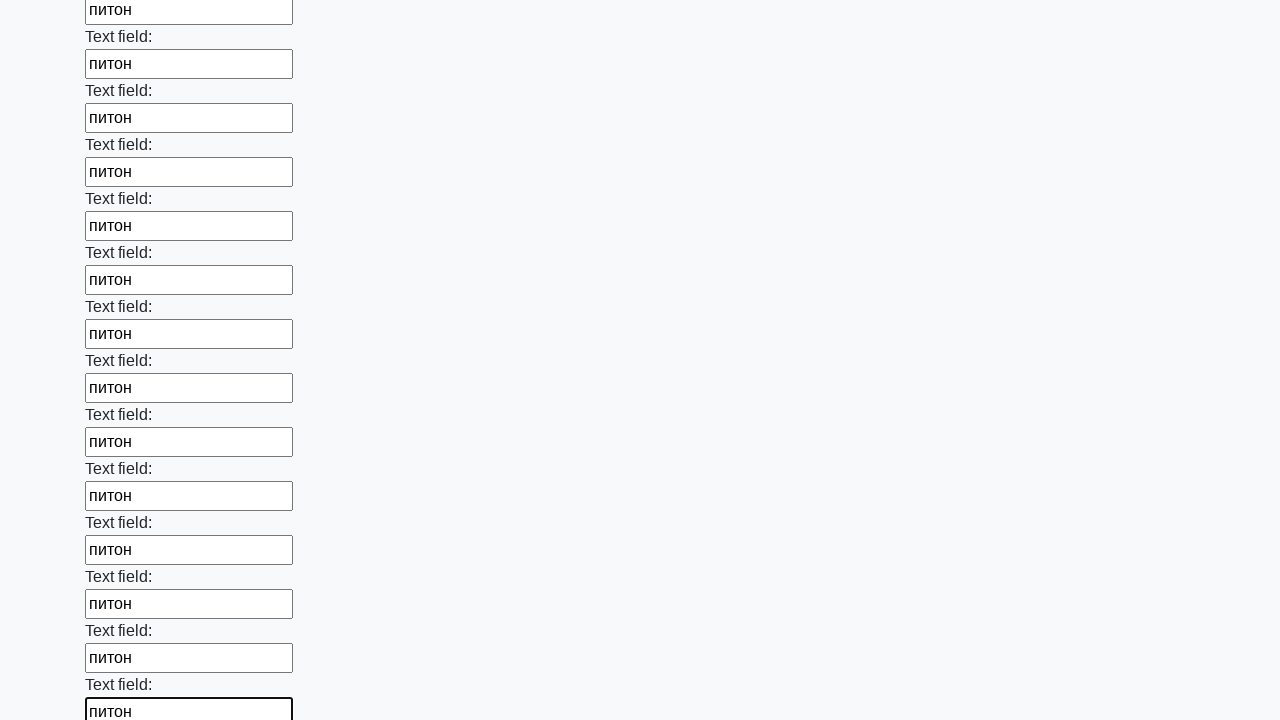

Filled an input field with 'питон' on input >> nth=51
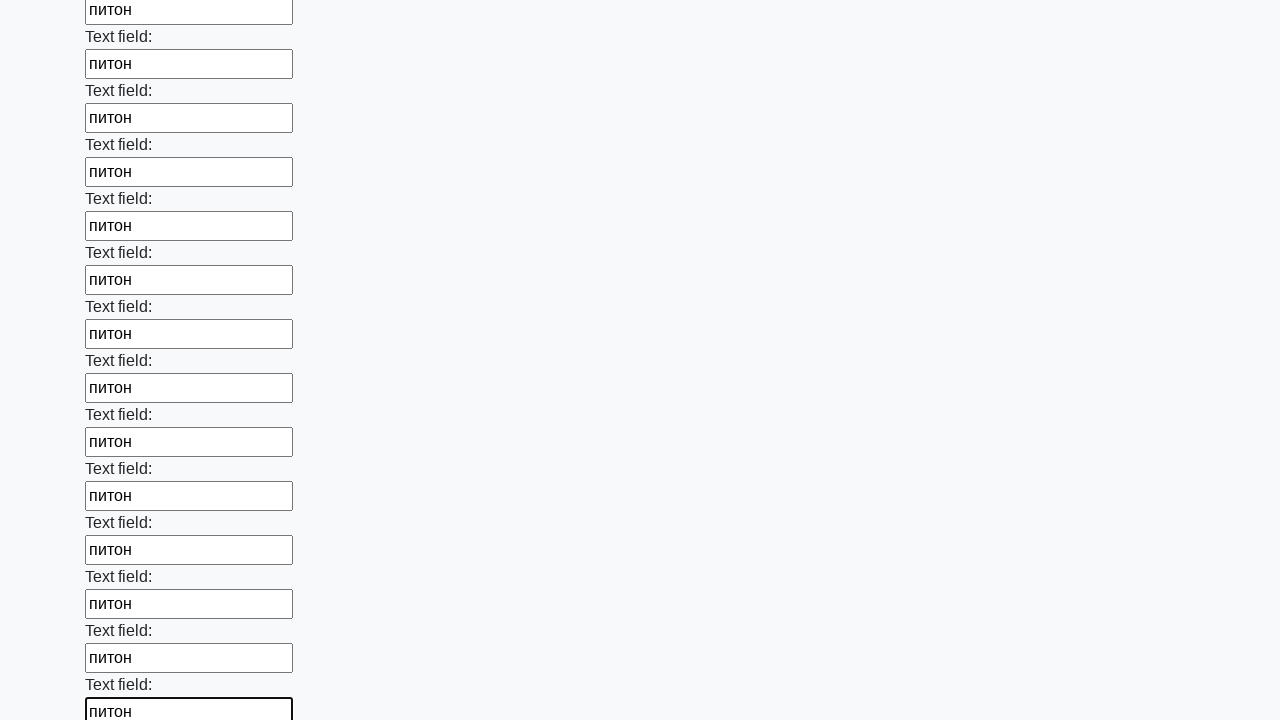

Filled an input field with 'питон' on input >> nth=52
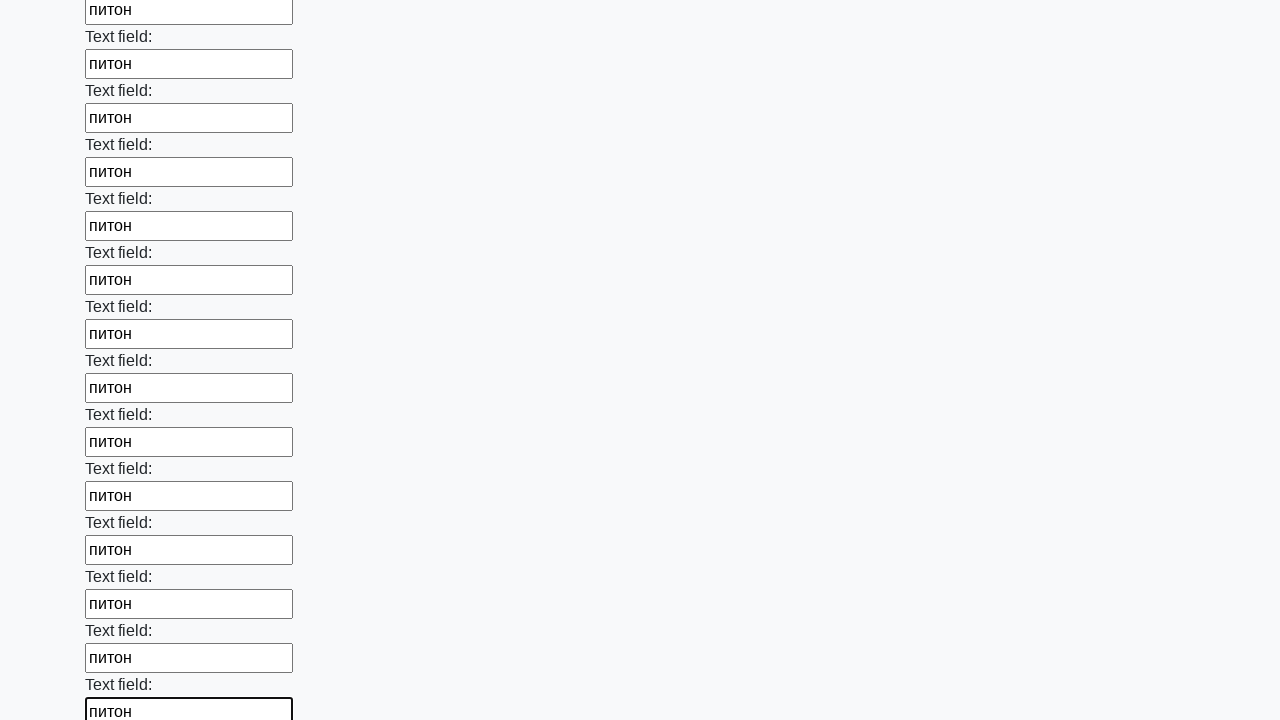

Filled an input field with 'питон' on input >> nth=53
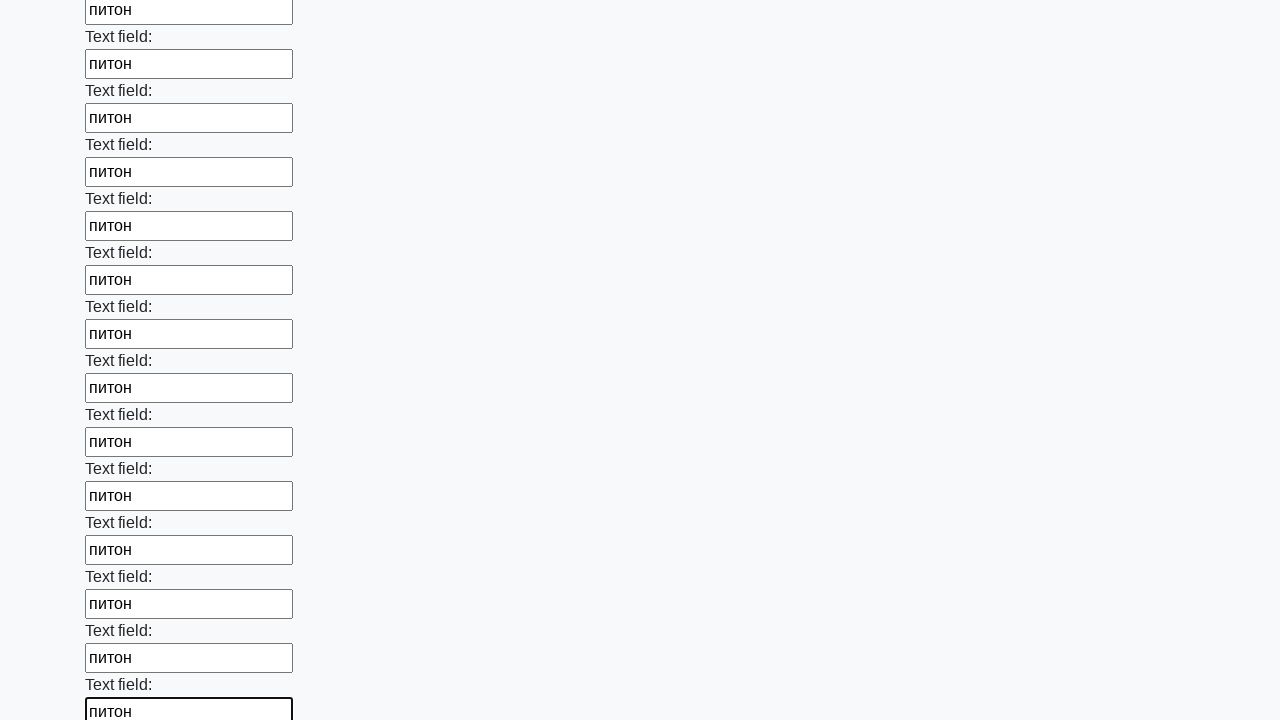

Filled an input field with 'питон' on input >> nth=54
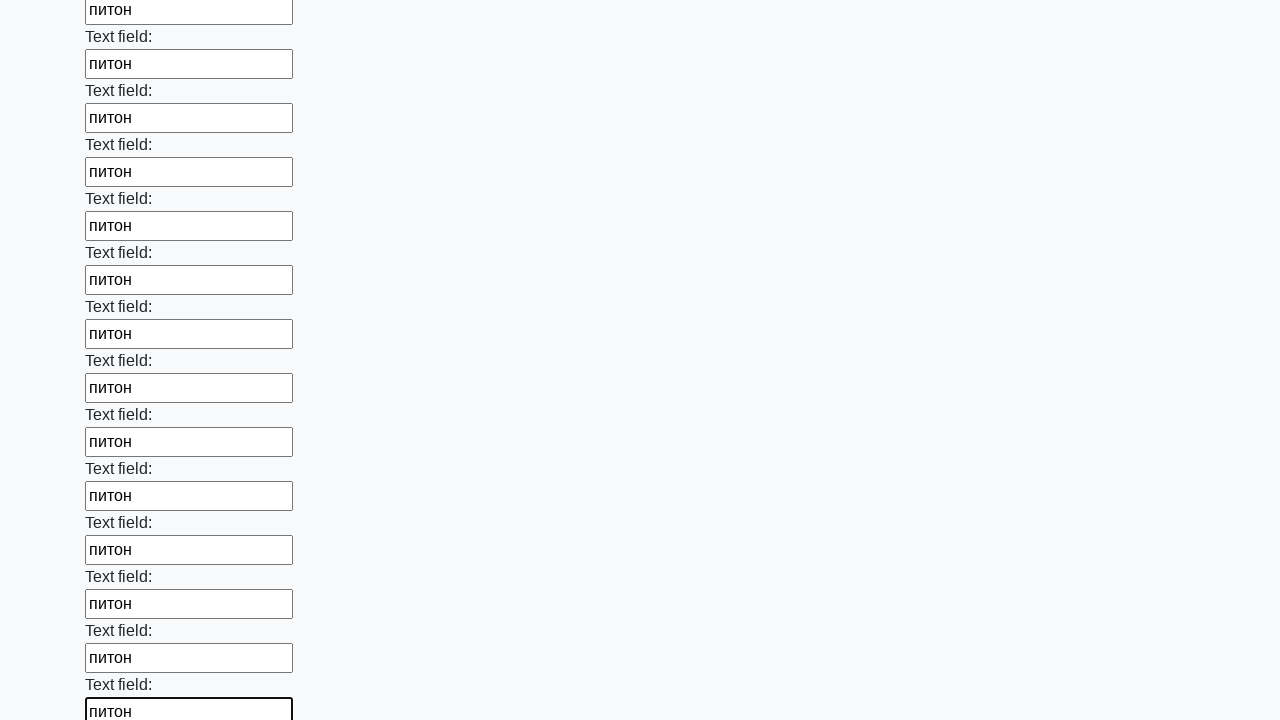

Filled an input field with 'питон' on input >> nth=55
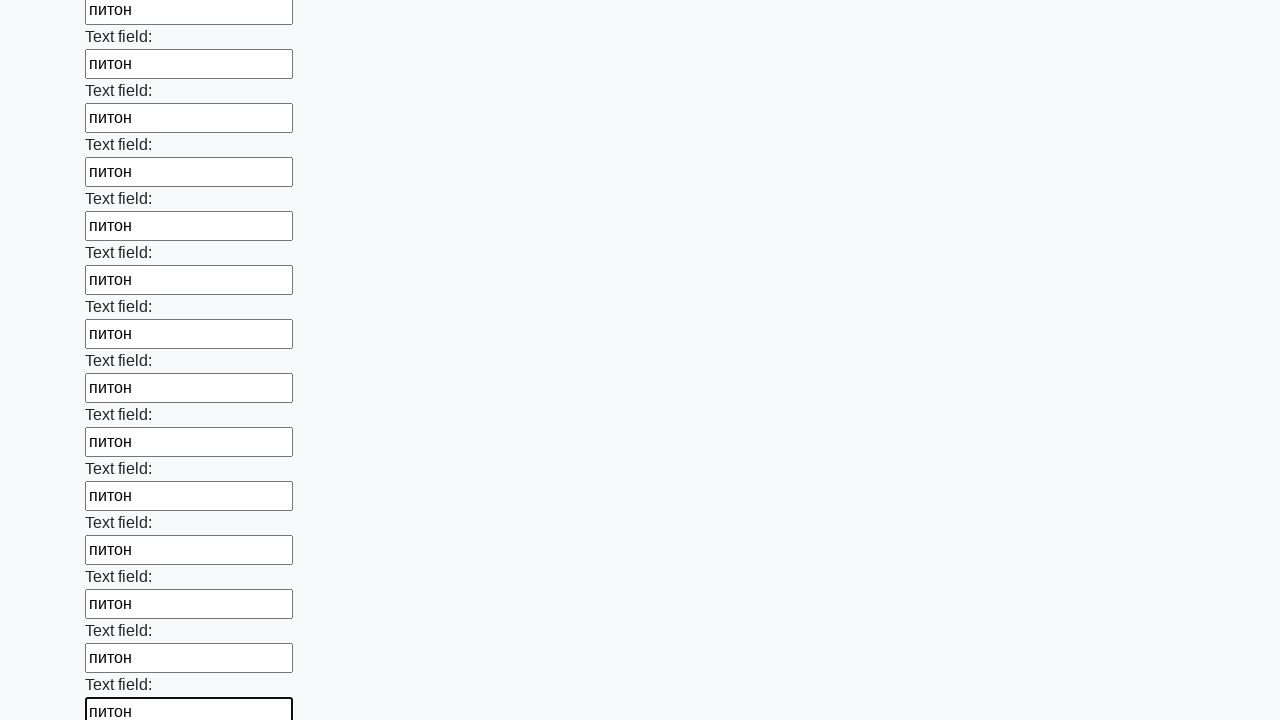

Filled an input field with 'питон' on input >> nth=56
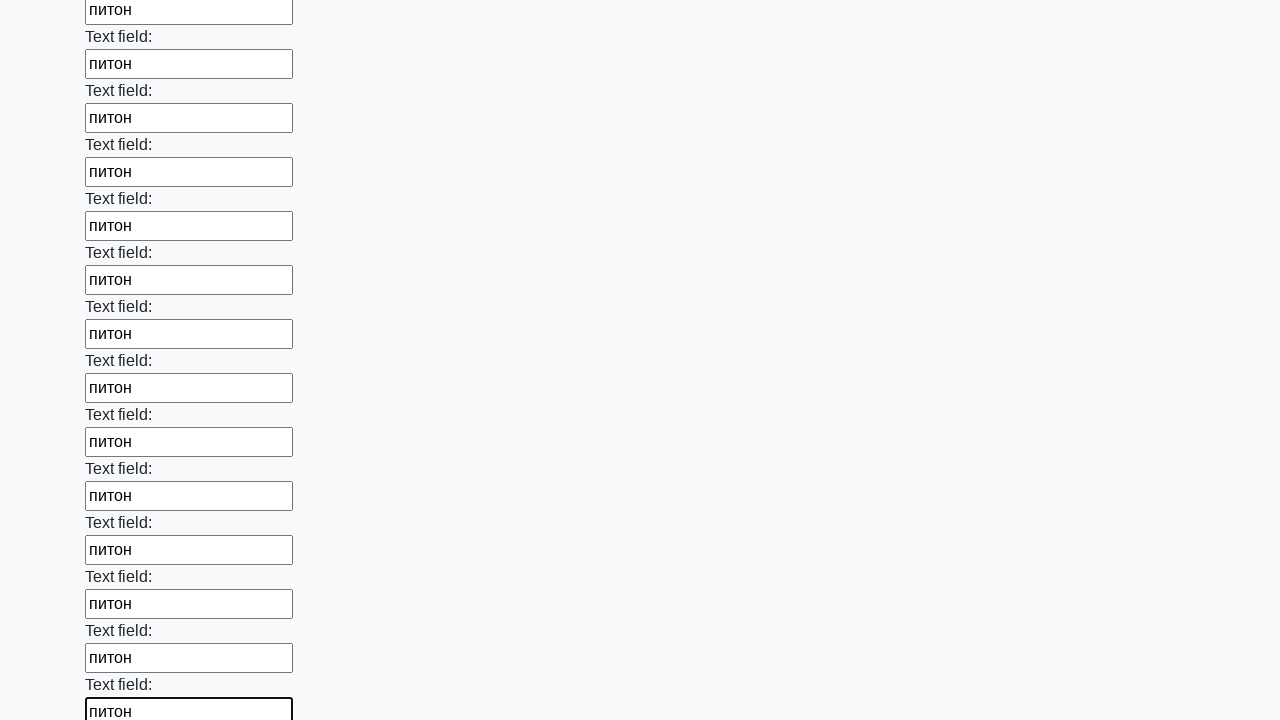

Filled an input field with 'питон' on input >> nth=57
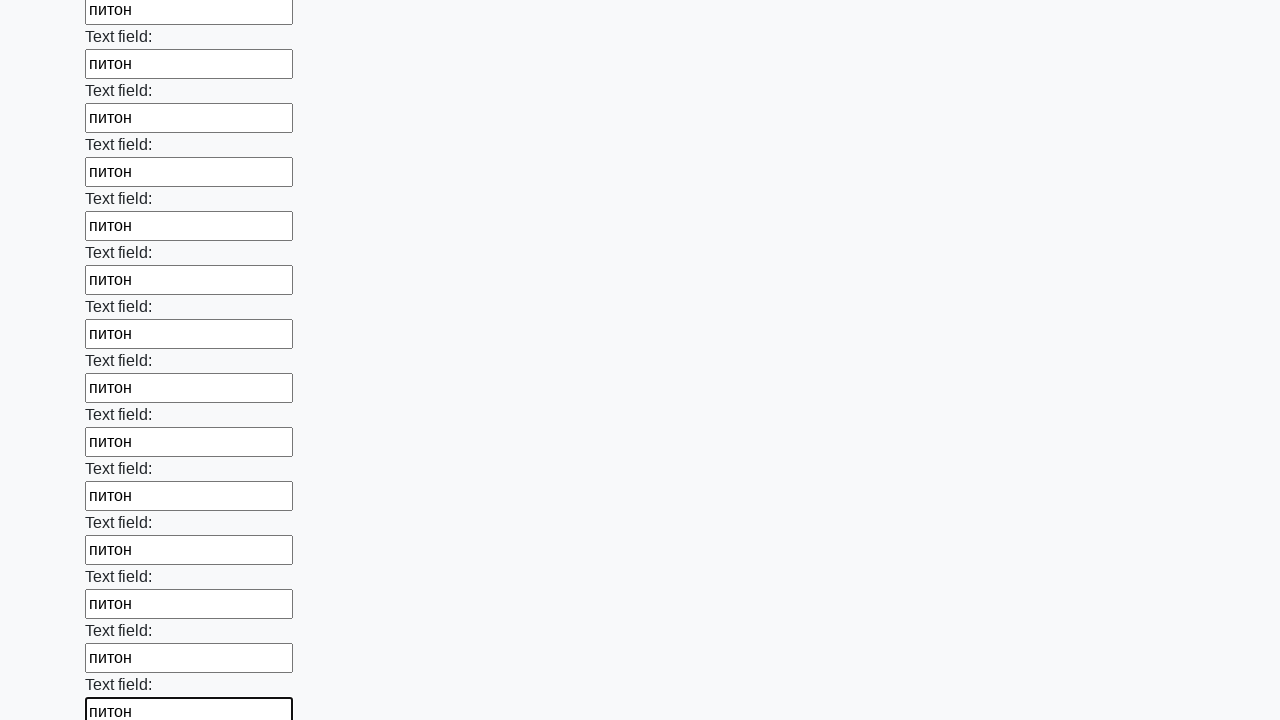

Filled an input field with 'питон' on input >> nth=58
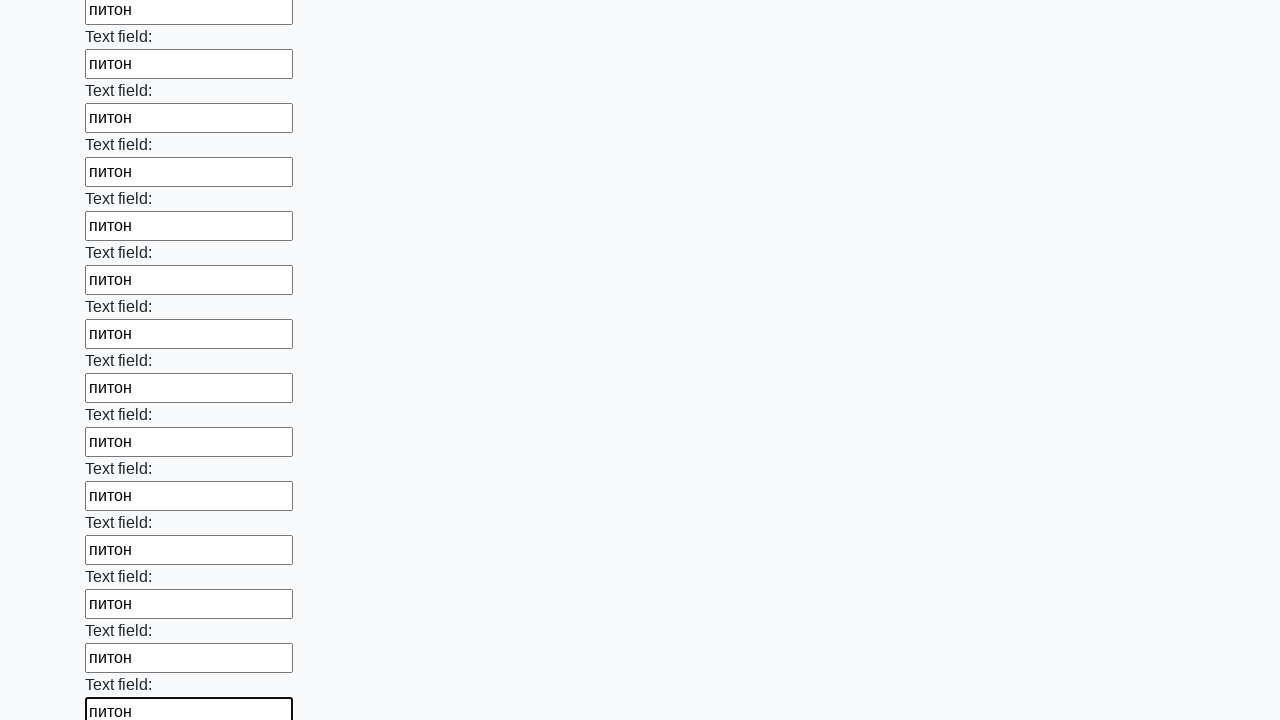

Filled an input field with 'питон' on input >> nth=59
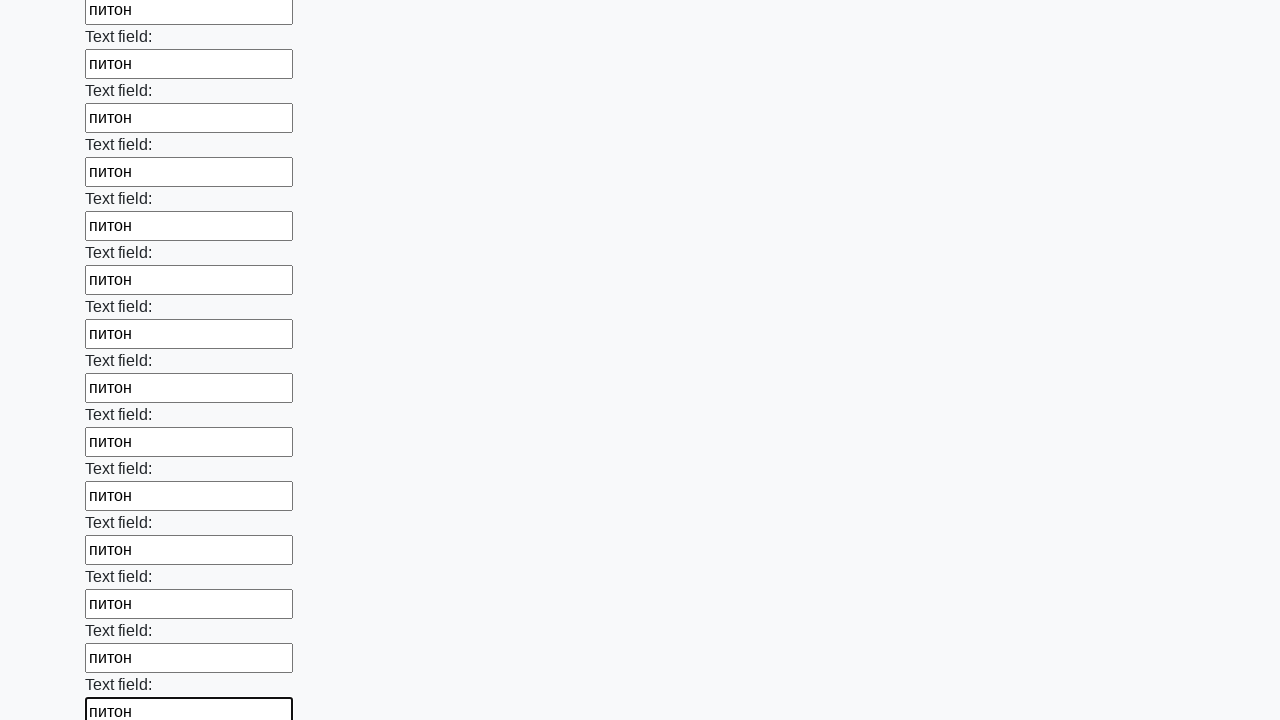

Filled an input field with 'питон' on input >> nth=60
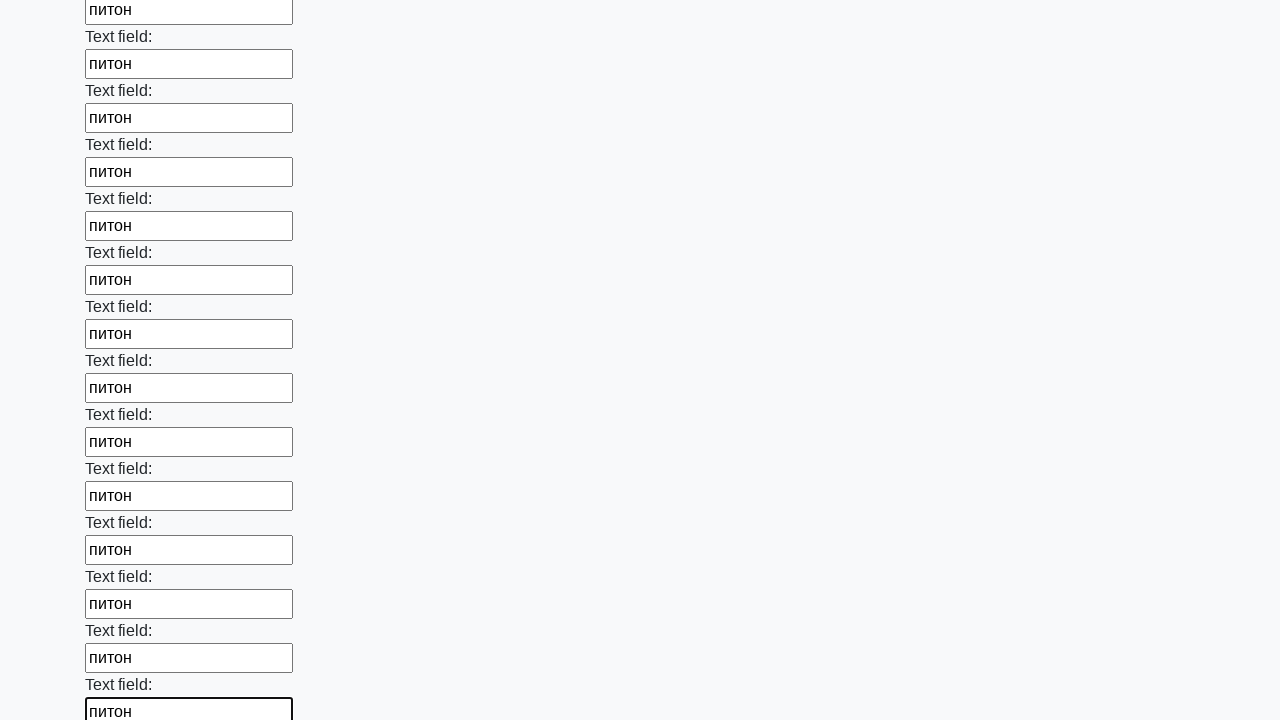

Filled an input field with 'питон' on input >> nth=61
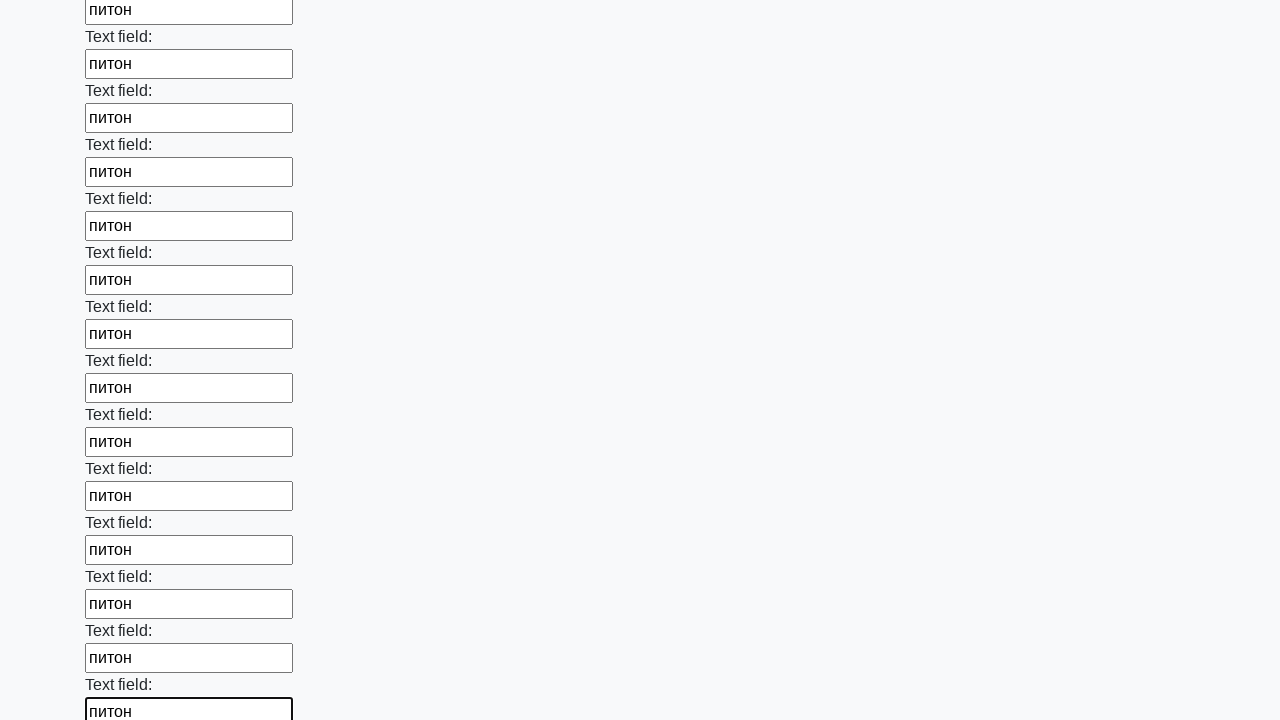

Filled an input field with 'питон' on input >> nth=62
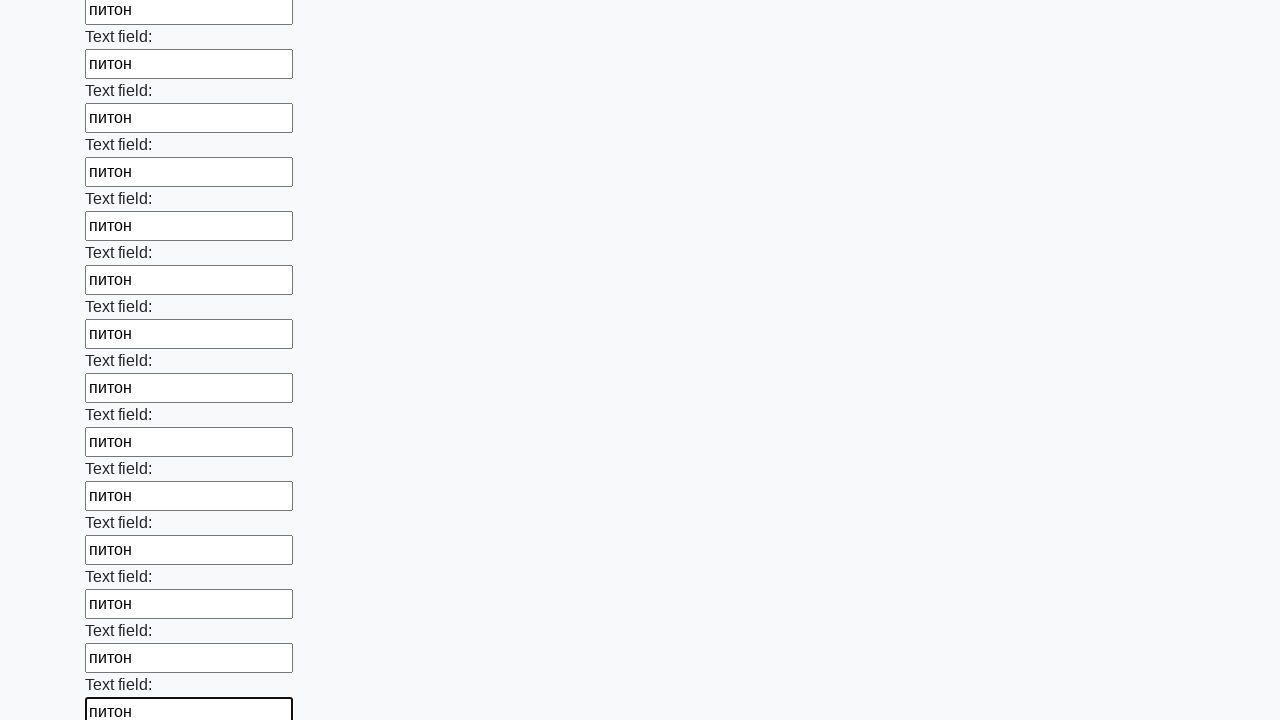

Filled an input field with 'питон' on input >> nth=63
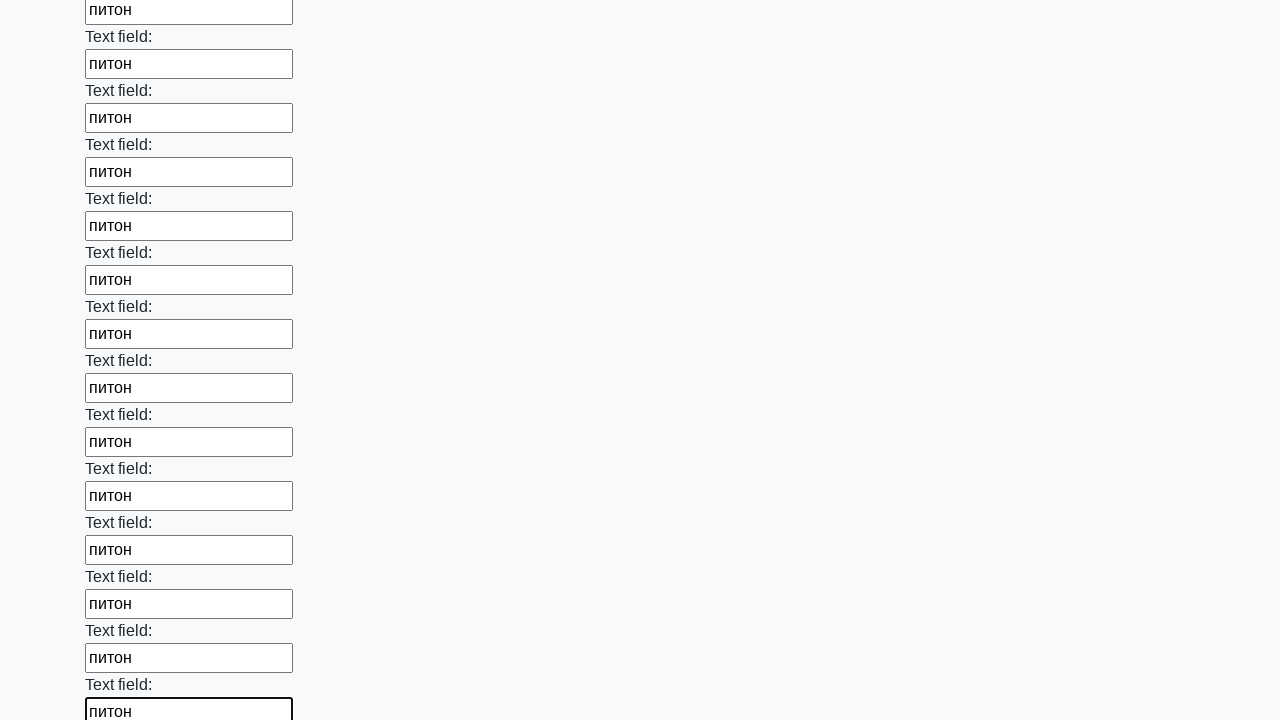

Filled an input field with 'питон' on input >> nth=64
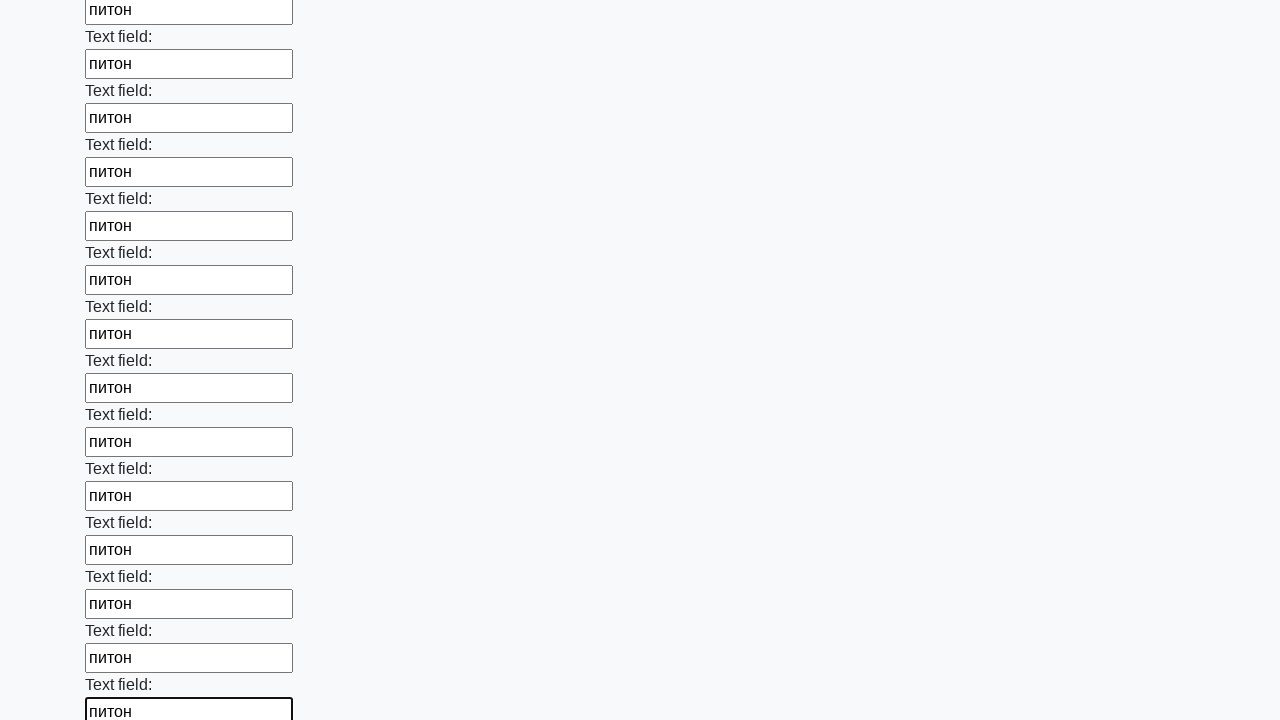

Filled an input field with 'питон' on input >> nth=65
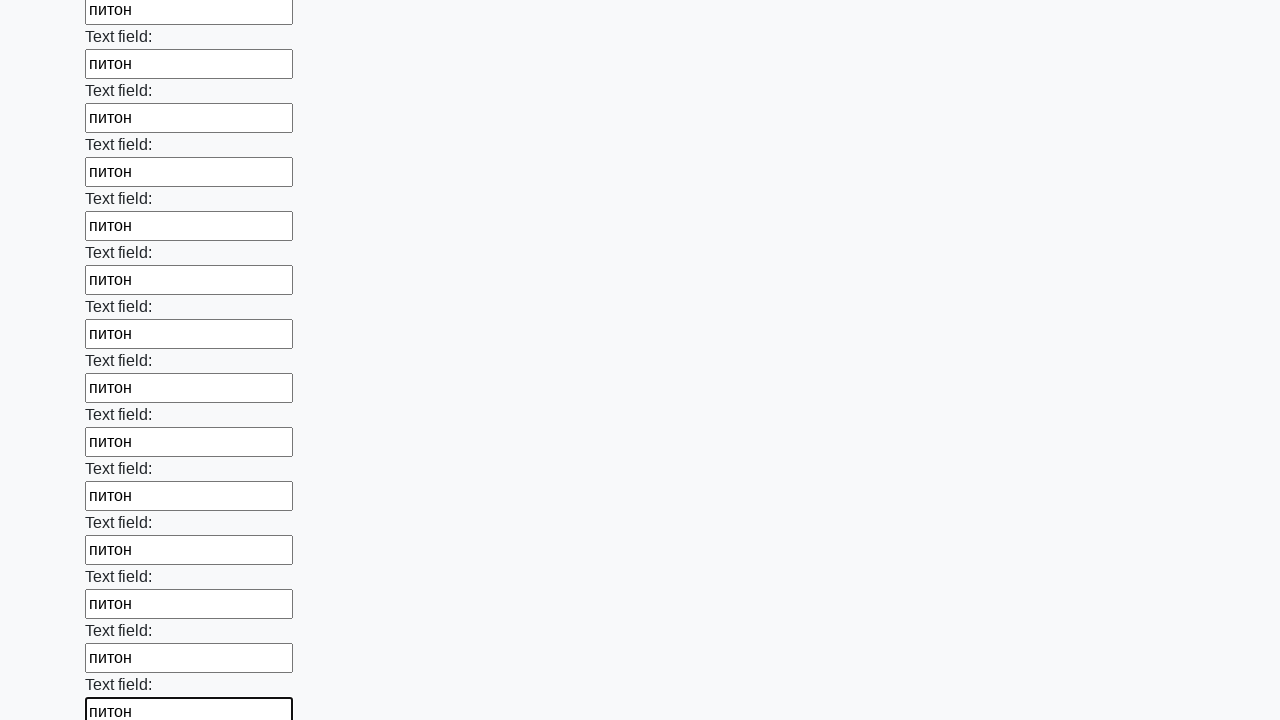

Filled an input field with 'питон' on input >> nth=66
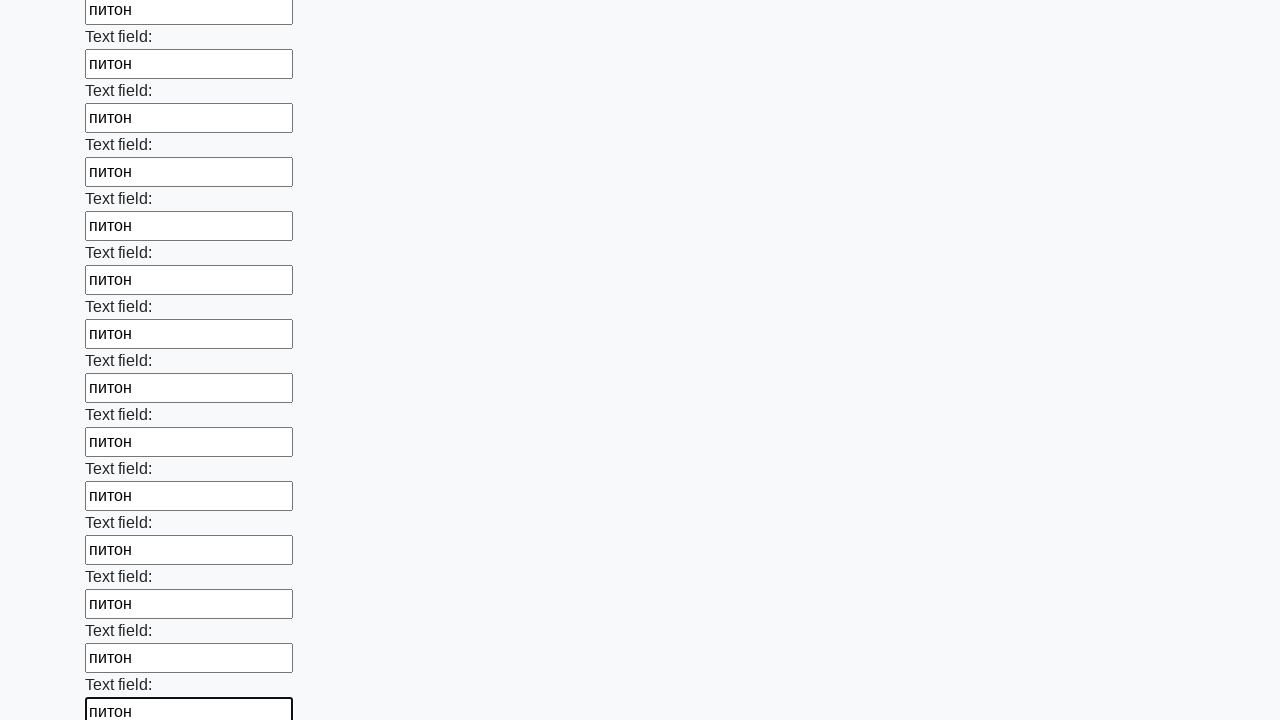

Filled an input field with 'питон' on input >> nth=67
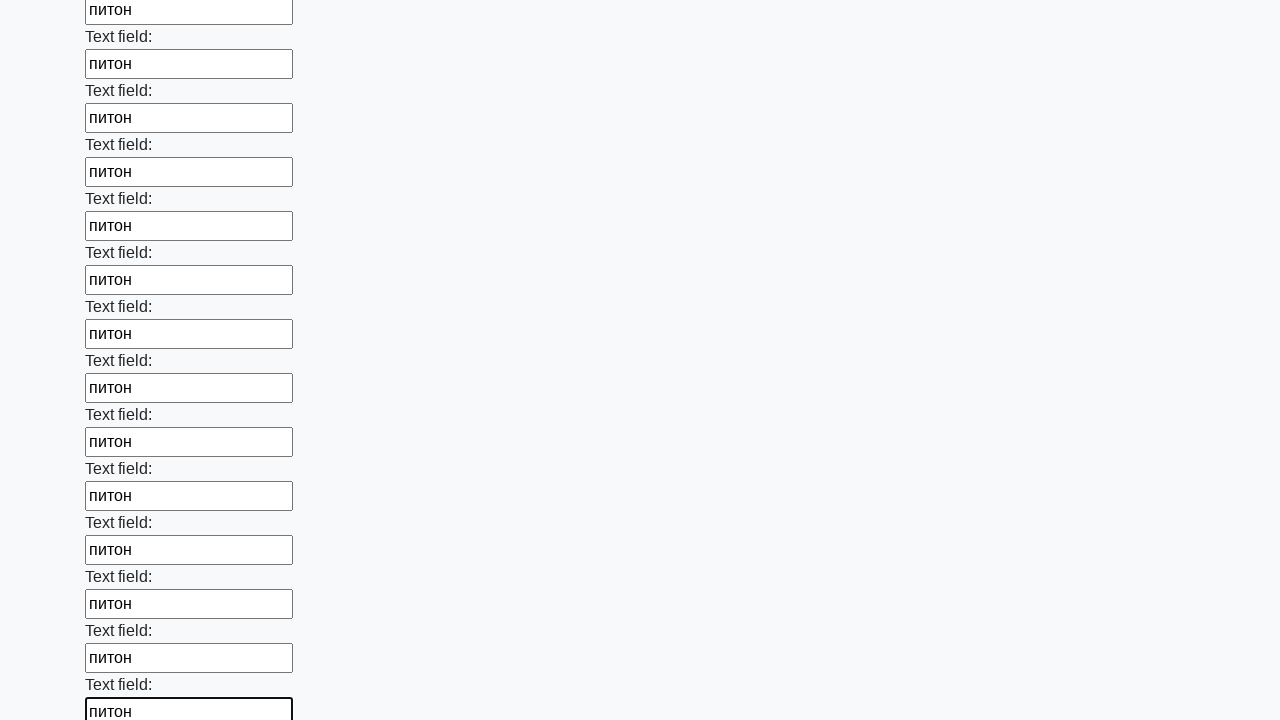

Filled an input field with 'питон' on input >> nth=68
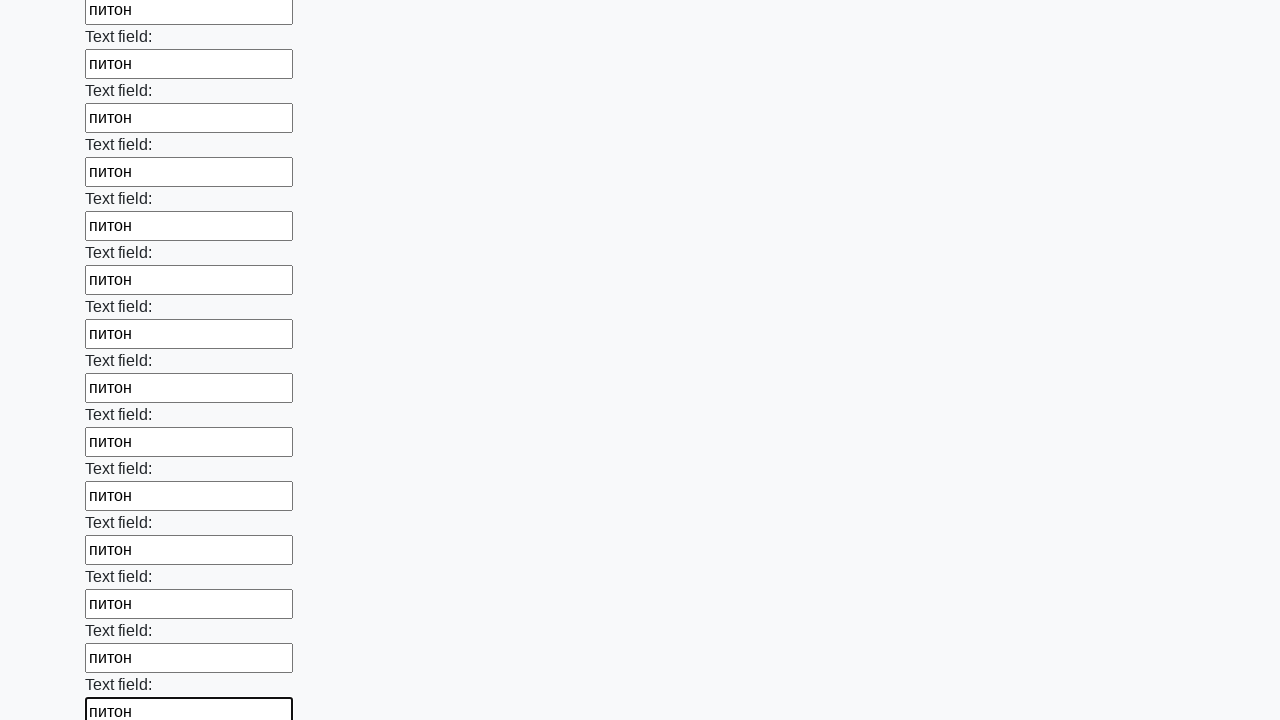

Filled an input field with 'питон' on input >> nth=69
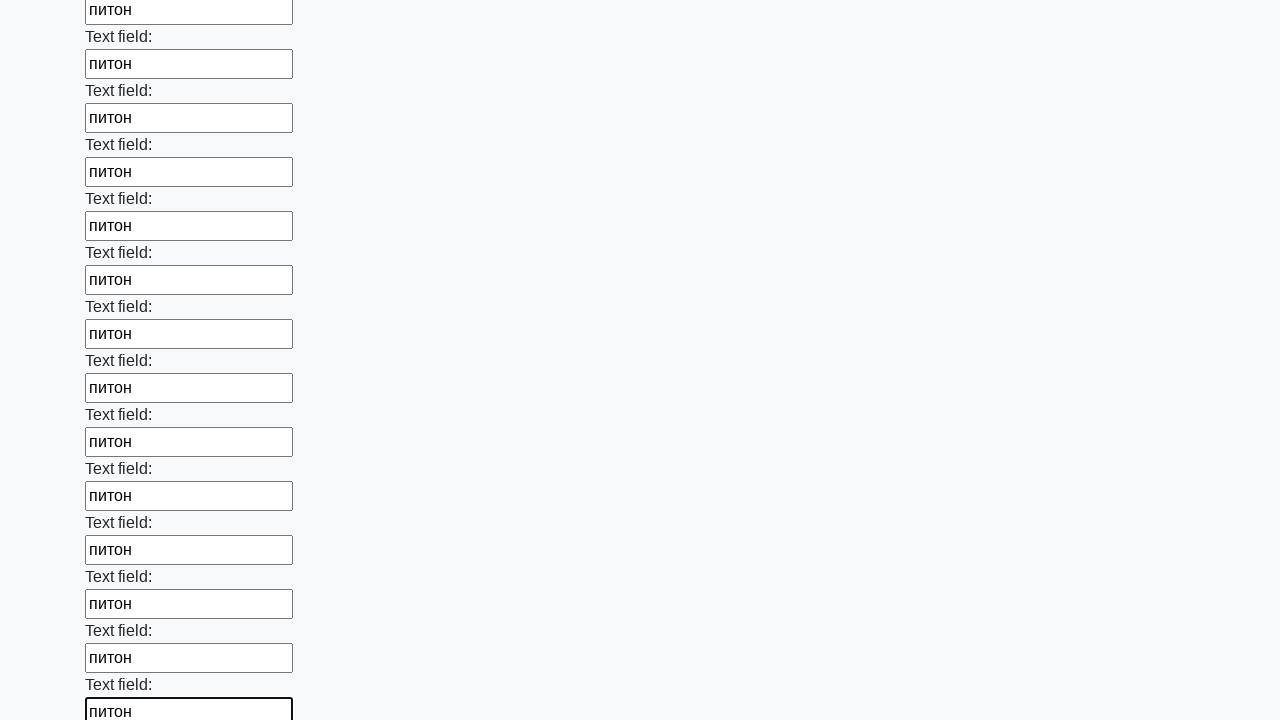

Filled an input field with 'питон' on input >> nth=70
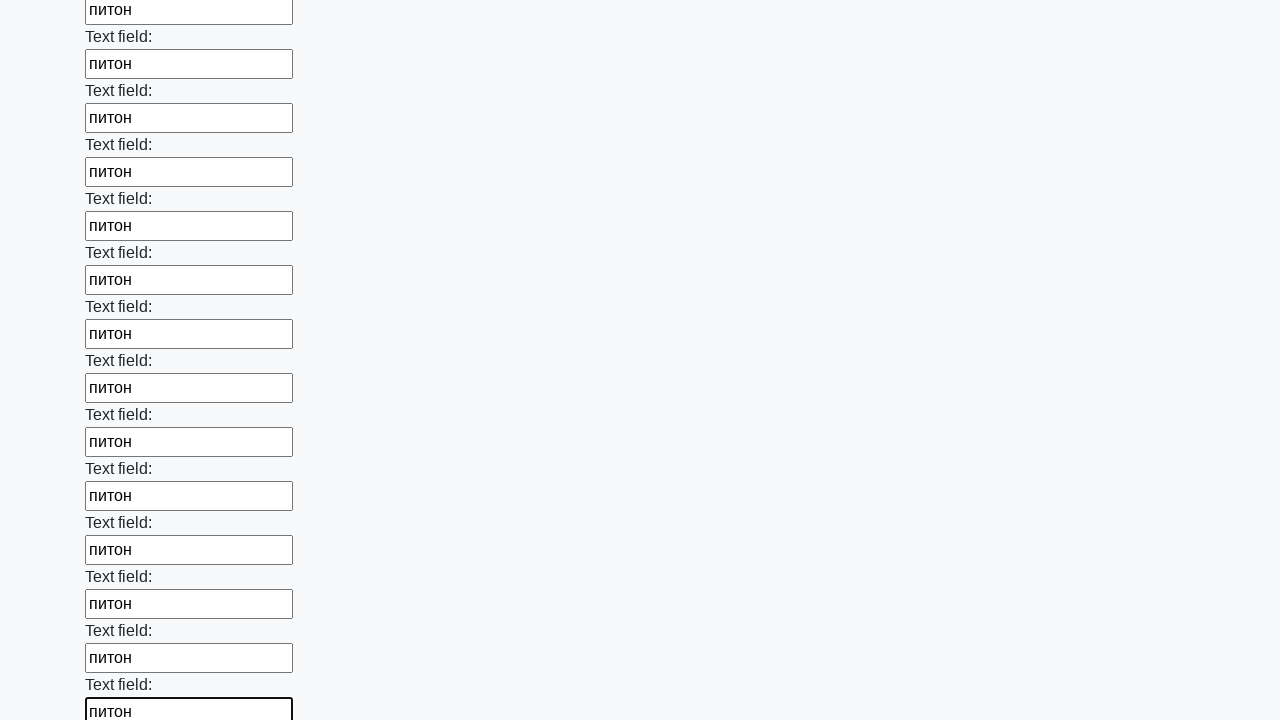

Filled an input field with 'питон' on input >> nth=71
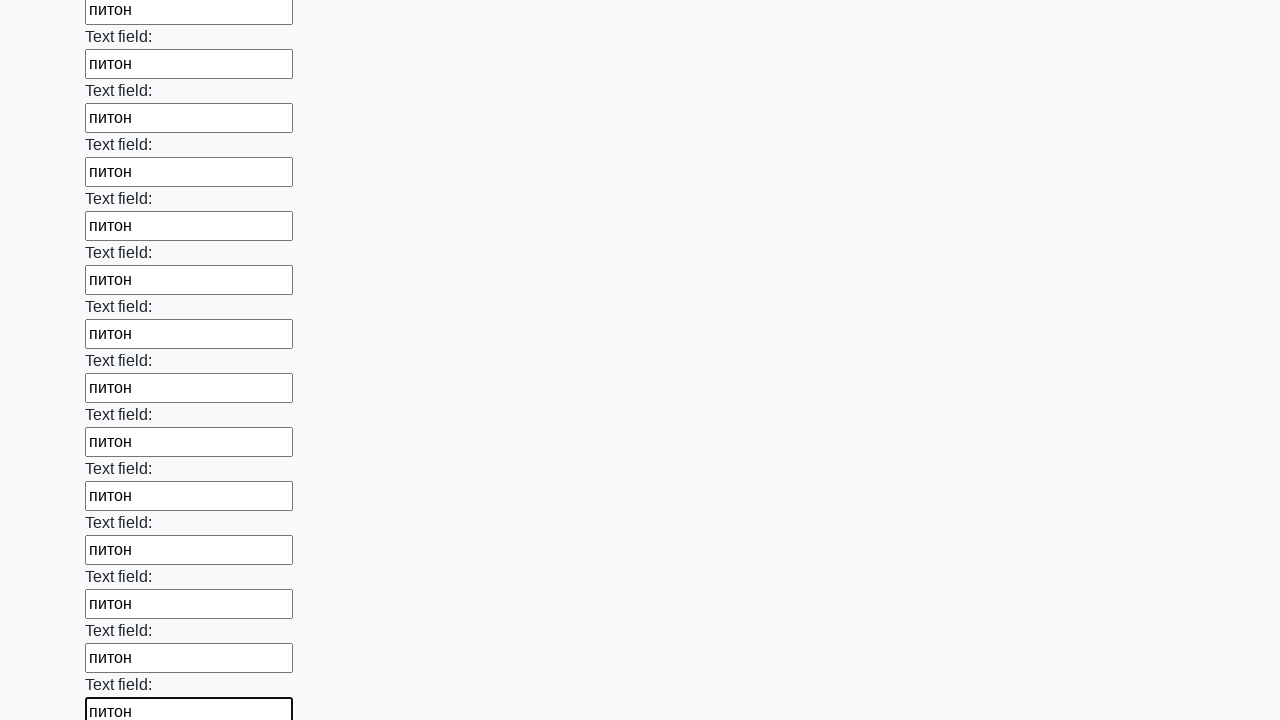

Filled an input field with 'питон' on input >> nth=72
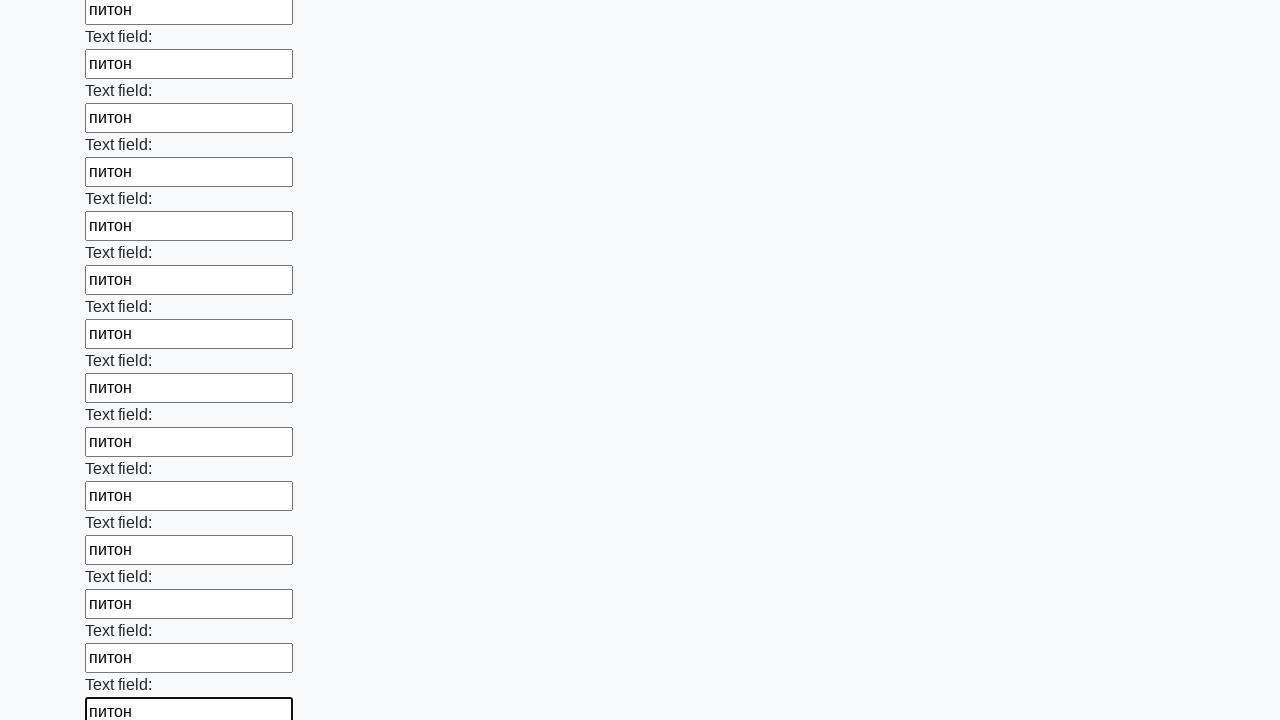

Filled an input field with 'питон' on input >> nth=73
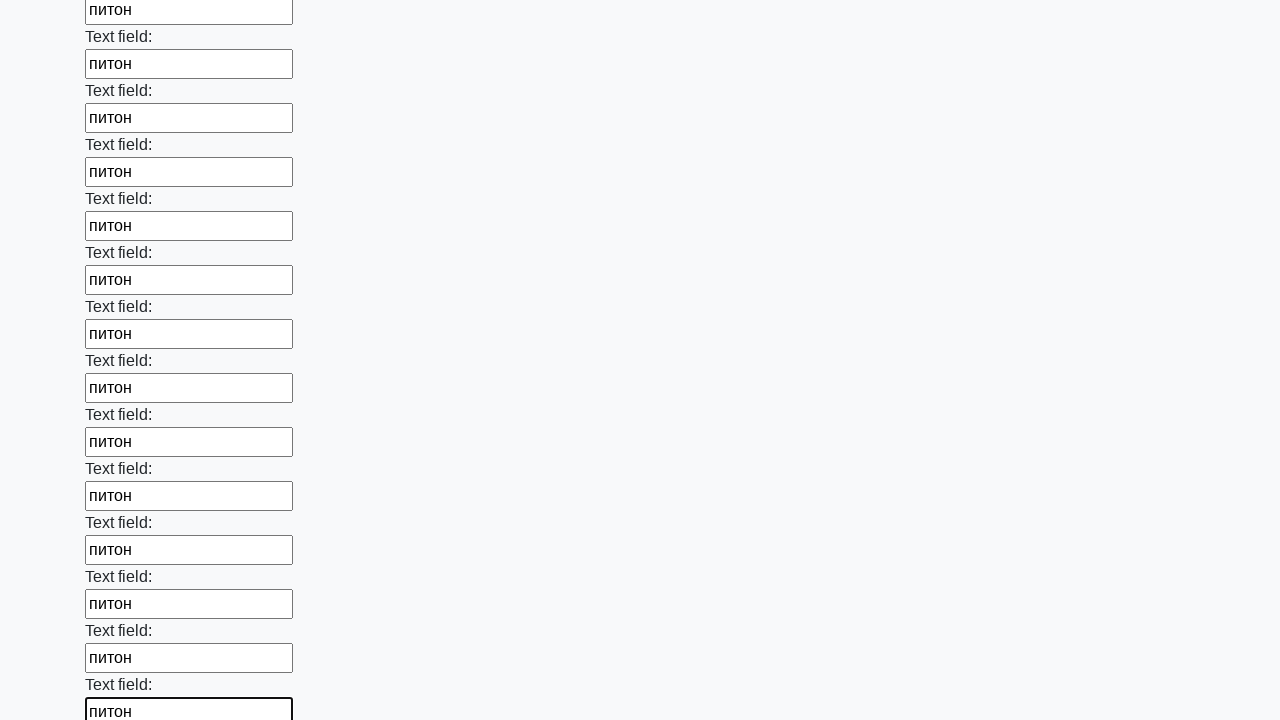

Filled an input field with 'питон' on input >> nth=74
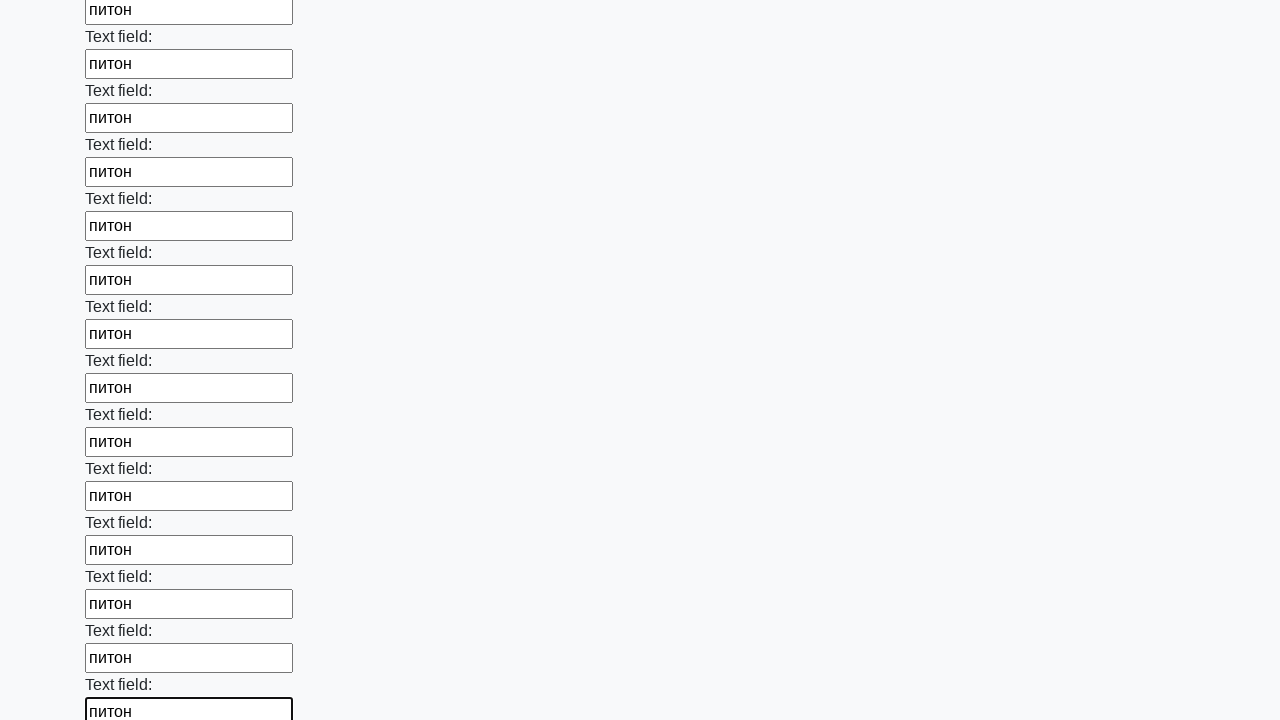

Filled an input field with 'питон' on input >> nth=75
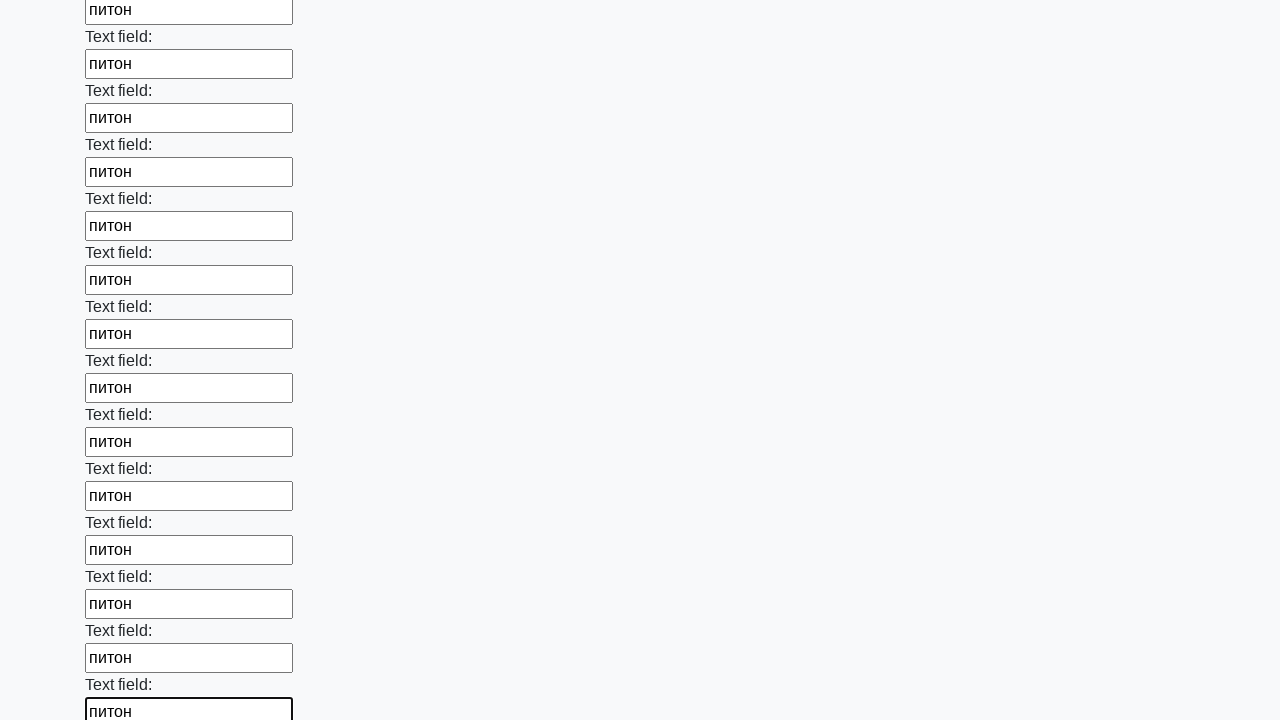

Filled an input field with 'питон' on input >> nth=76
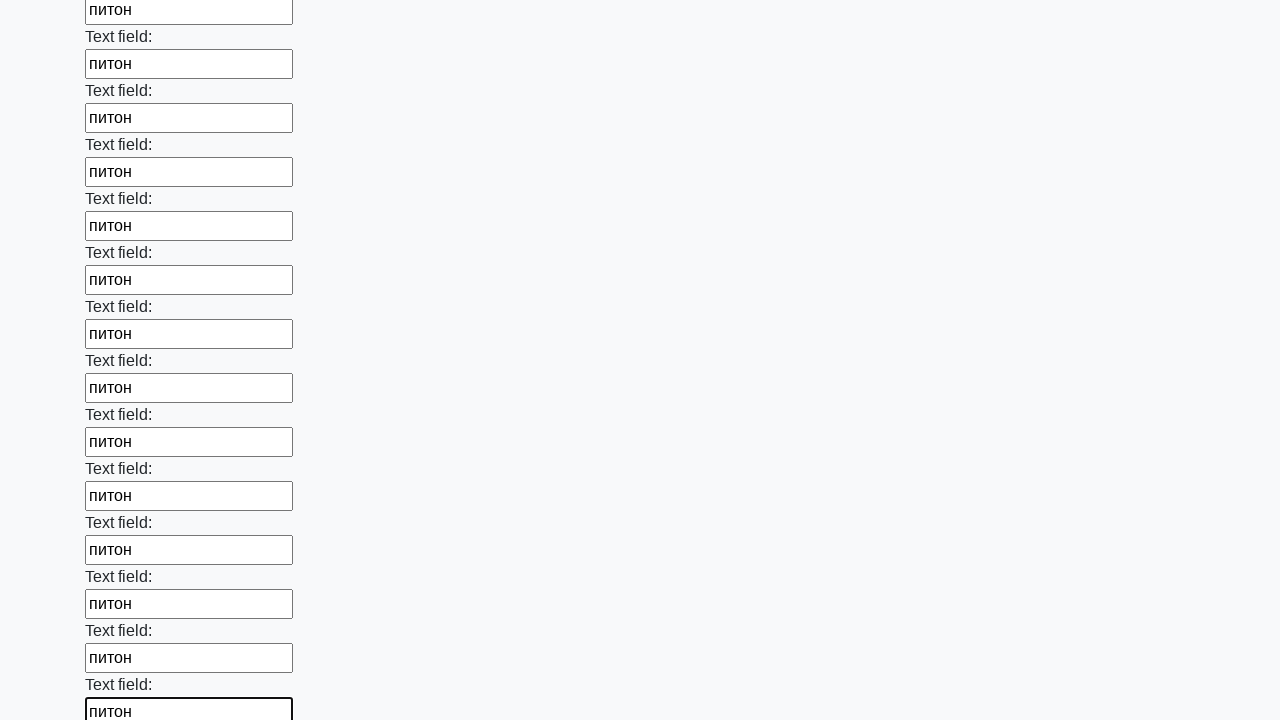

Filled an input field with 'питон' on input >> nth=77
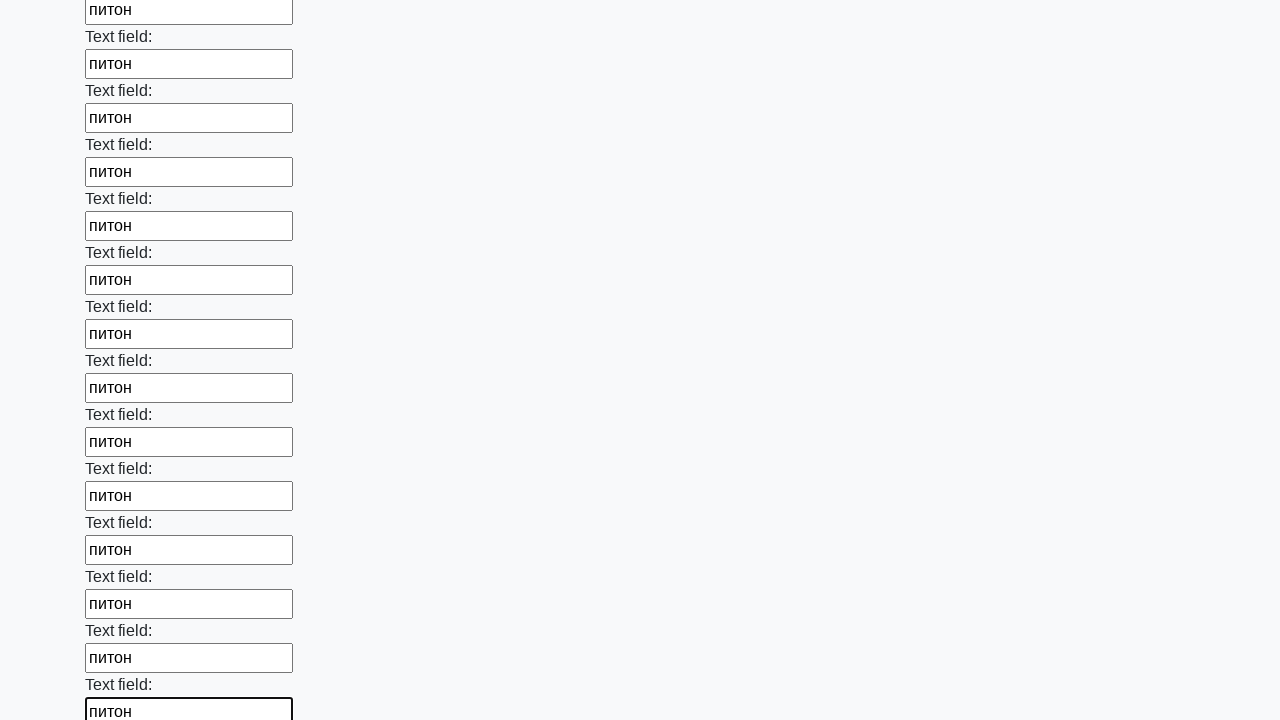

Filled an input field with 'питон' on input >> nth=78
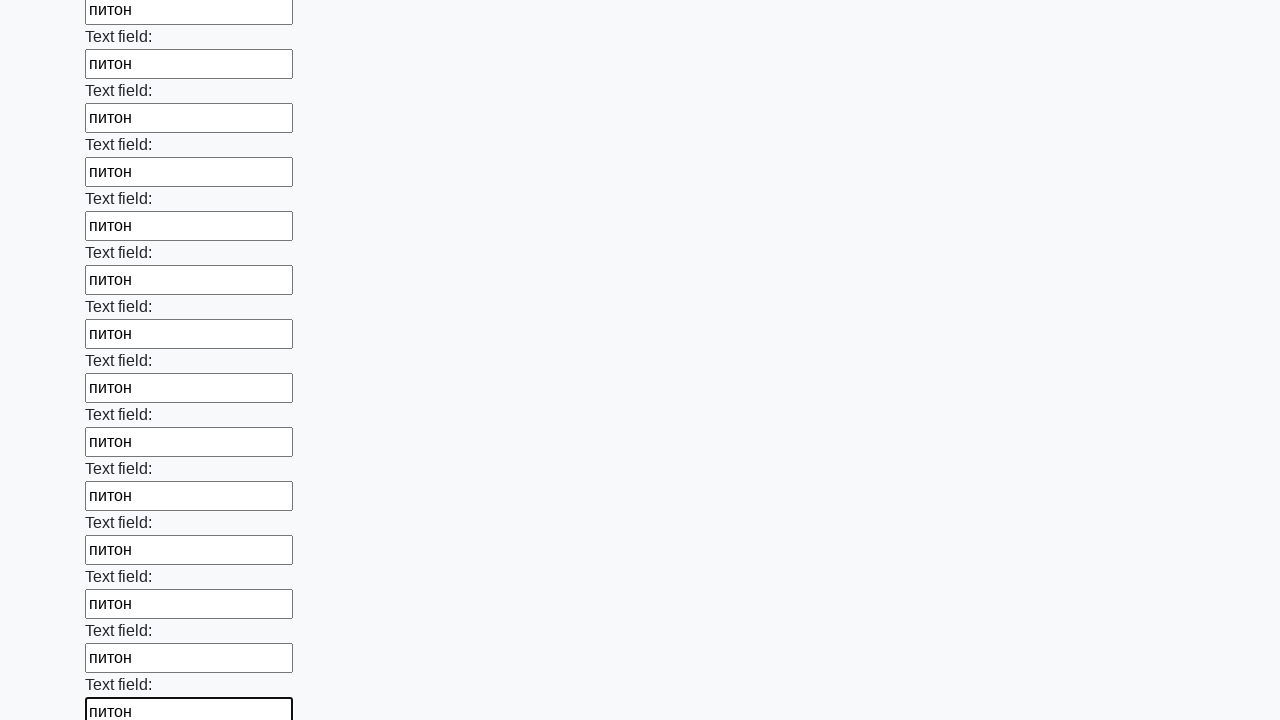

Filled an input field with 'питон' on input >> nth=79
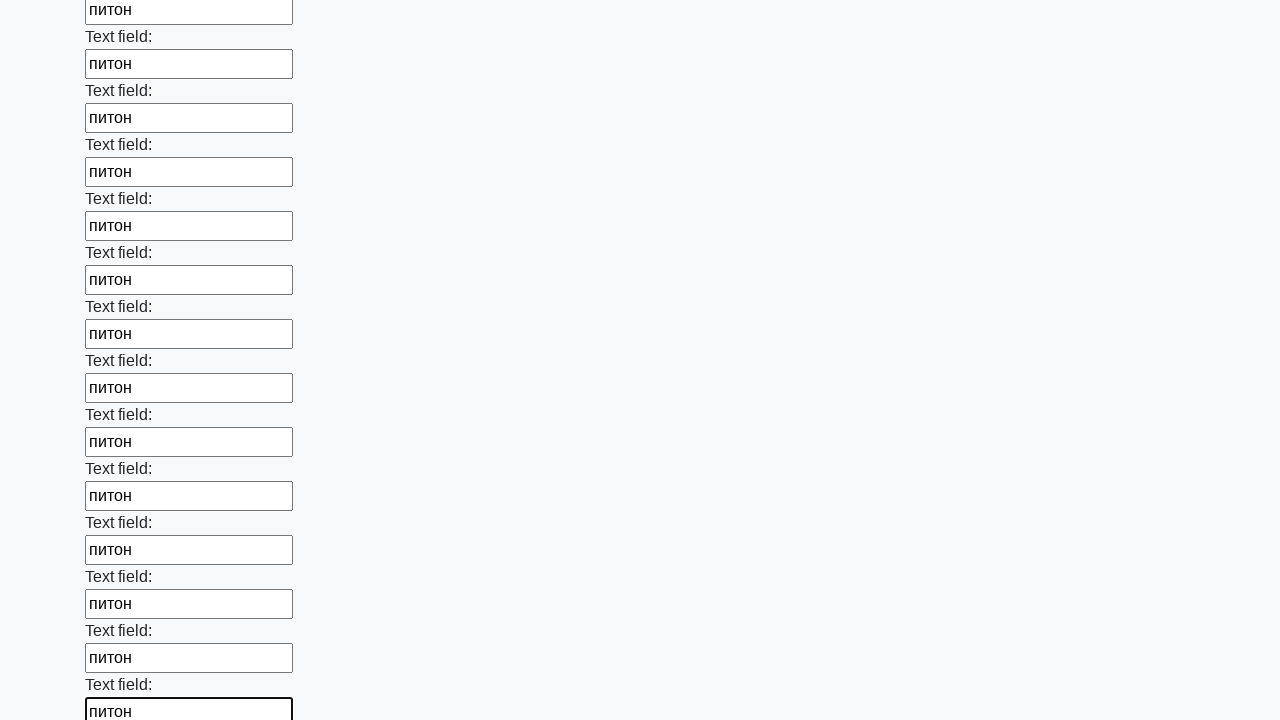

Filled an input field with 'питон' on input >> nth=80
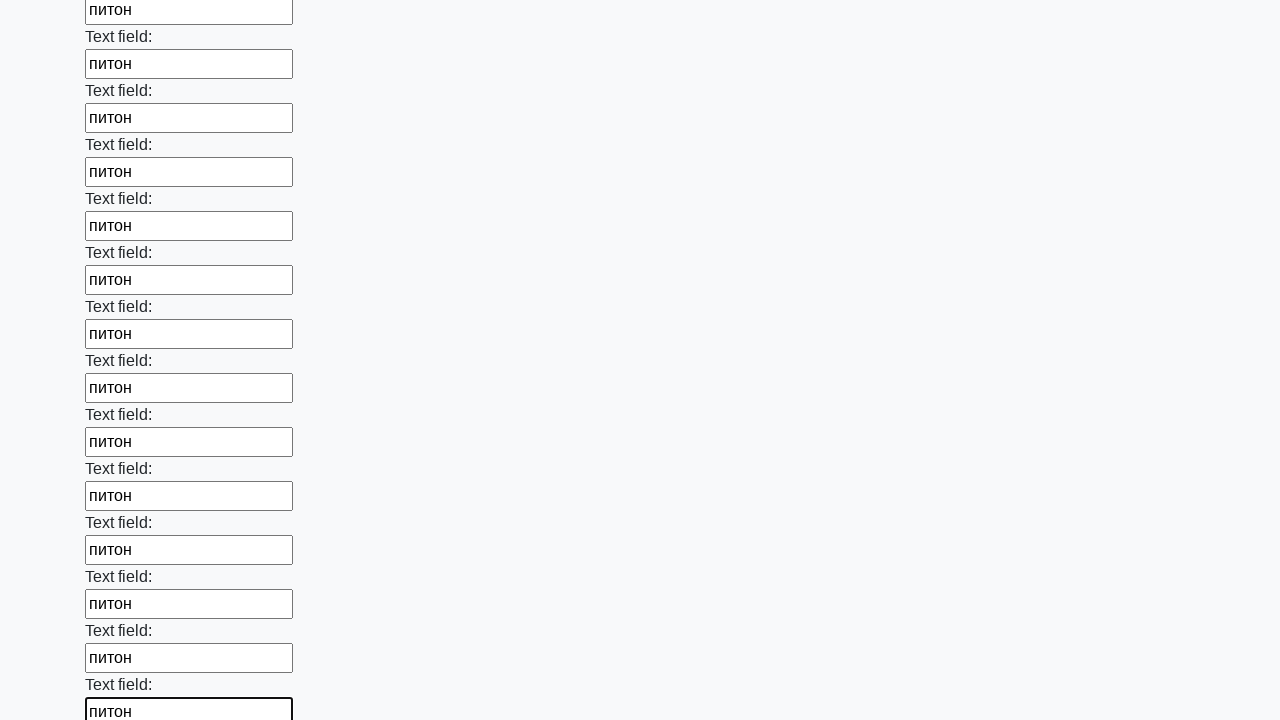

Filled an input field with 'питон' on input >> nth=81
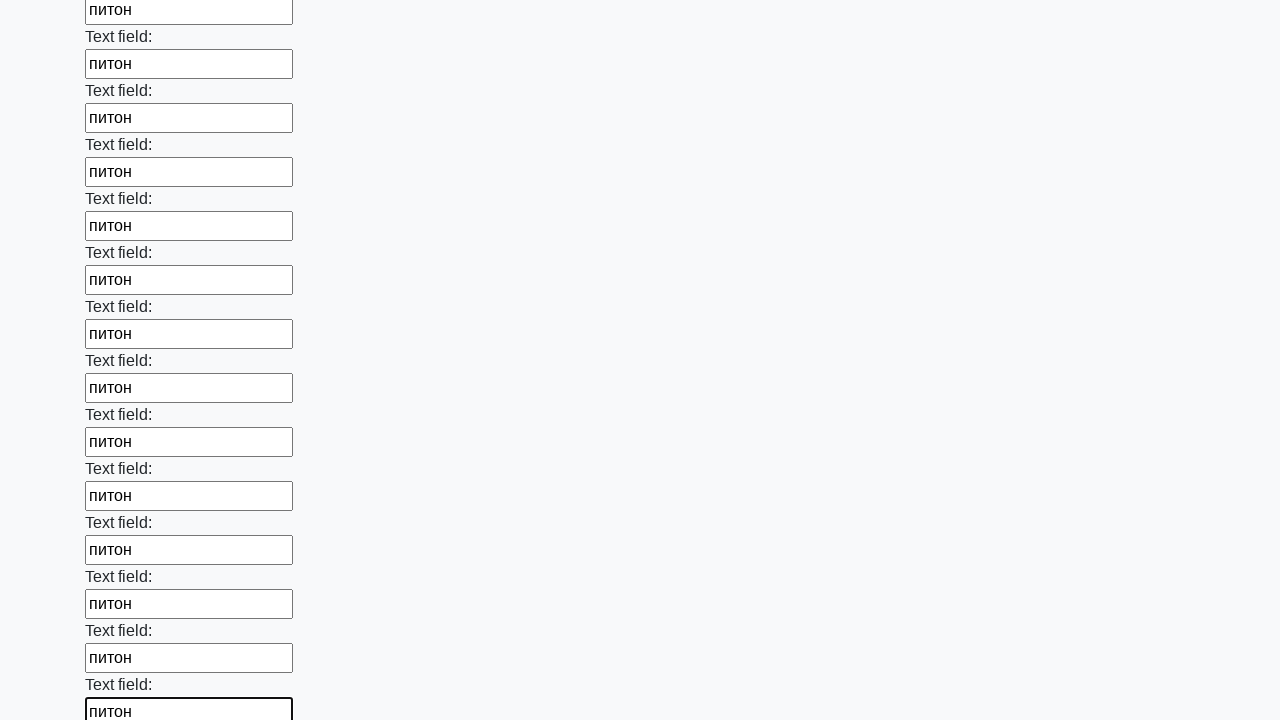

Filled an input field with 'питон' on input >> nth=82
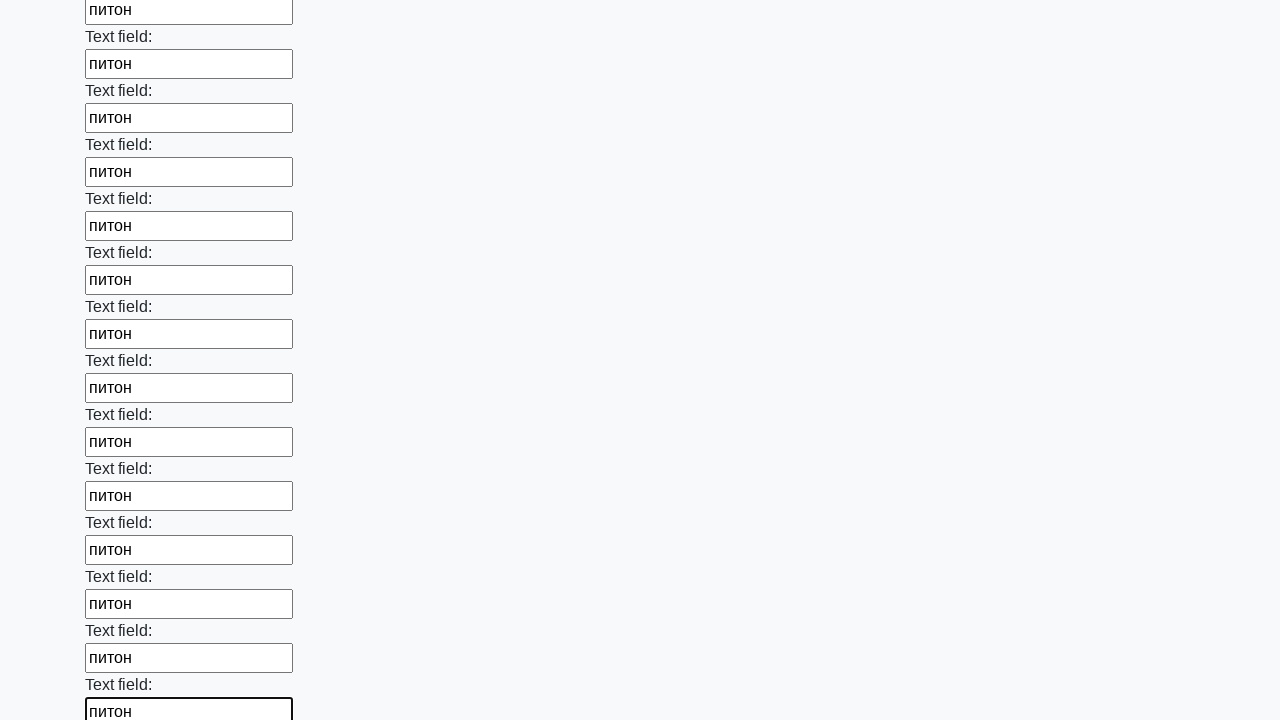

Filled an input field with 'питон' on input >> nth=83
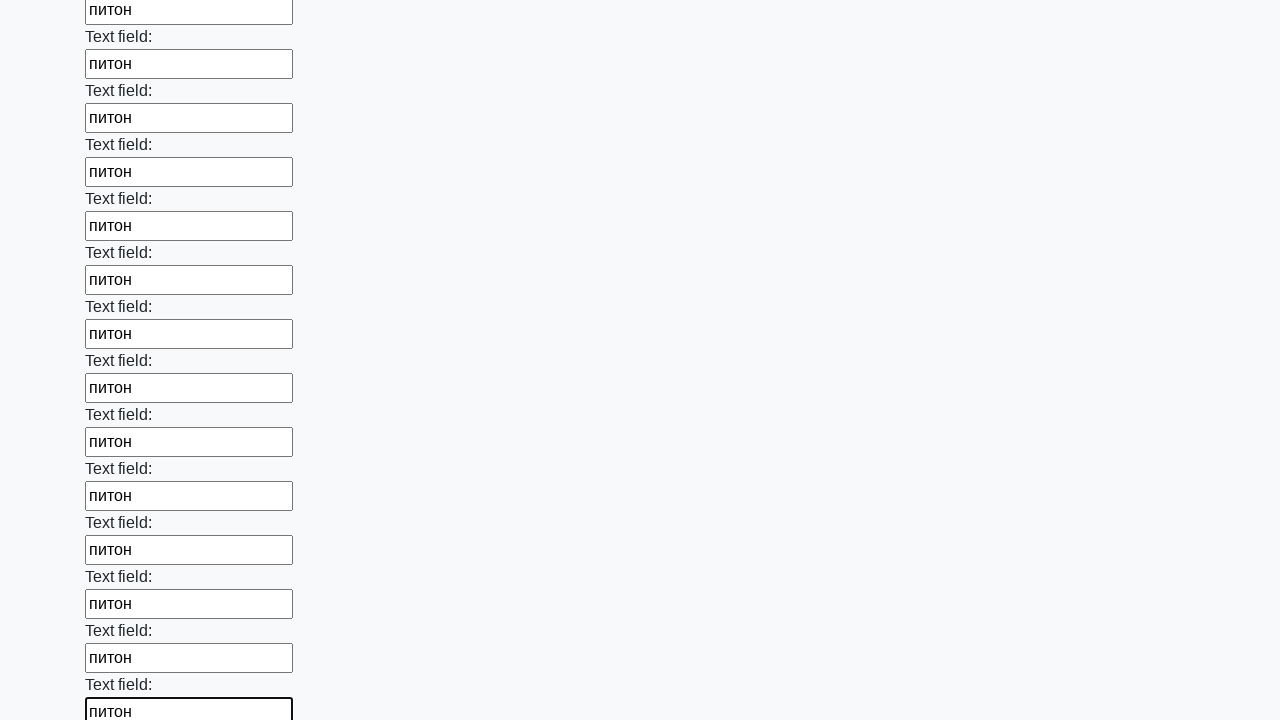

Filled an input field with 'питон' on input >> nth=84
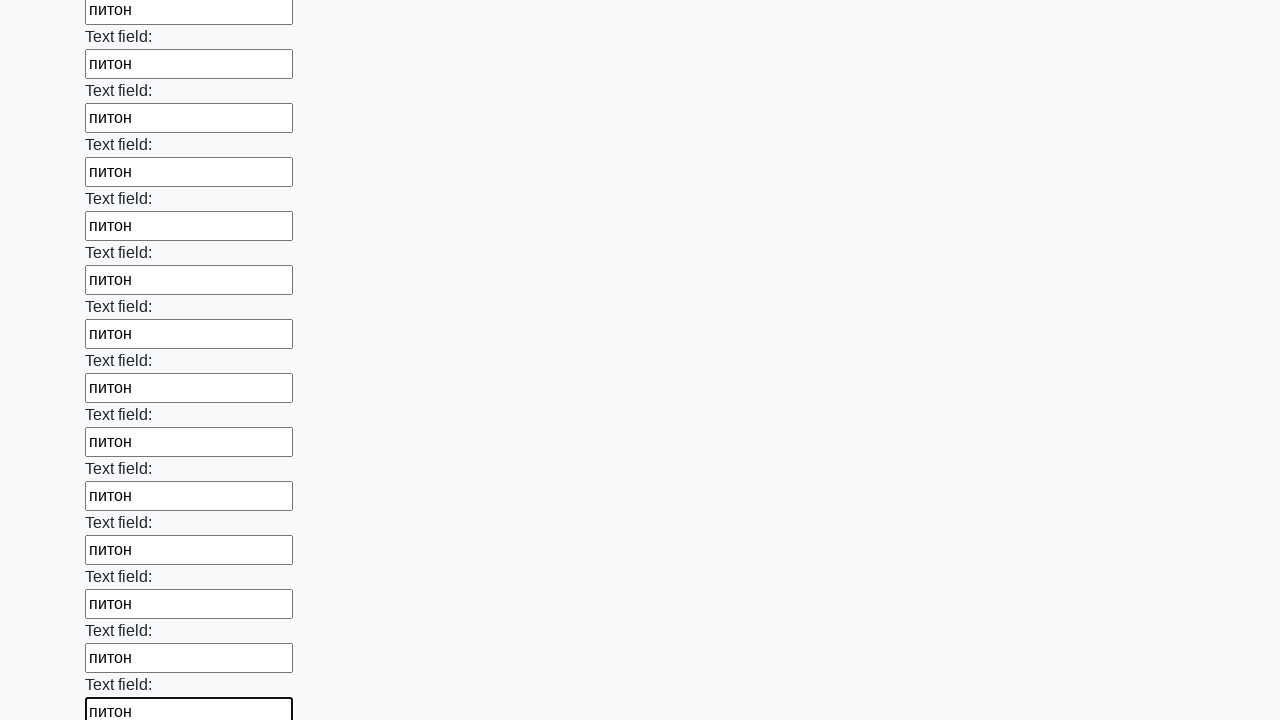

Filled an input field with 'питон' on input >> nth=85
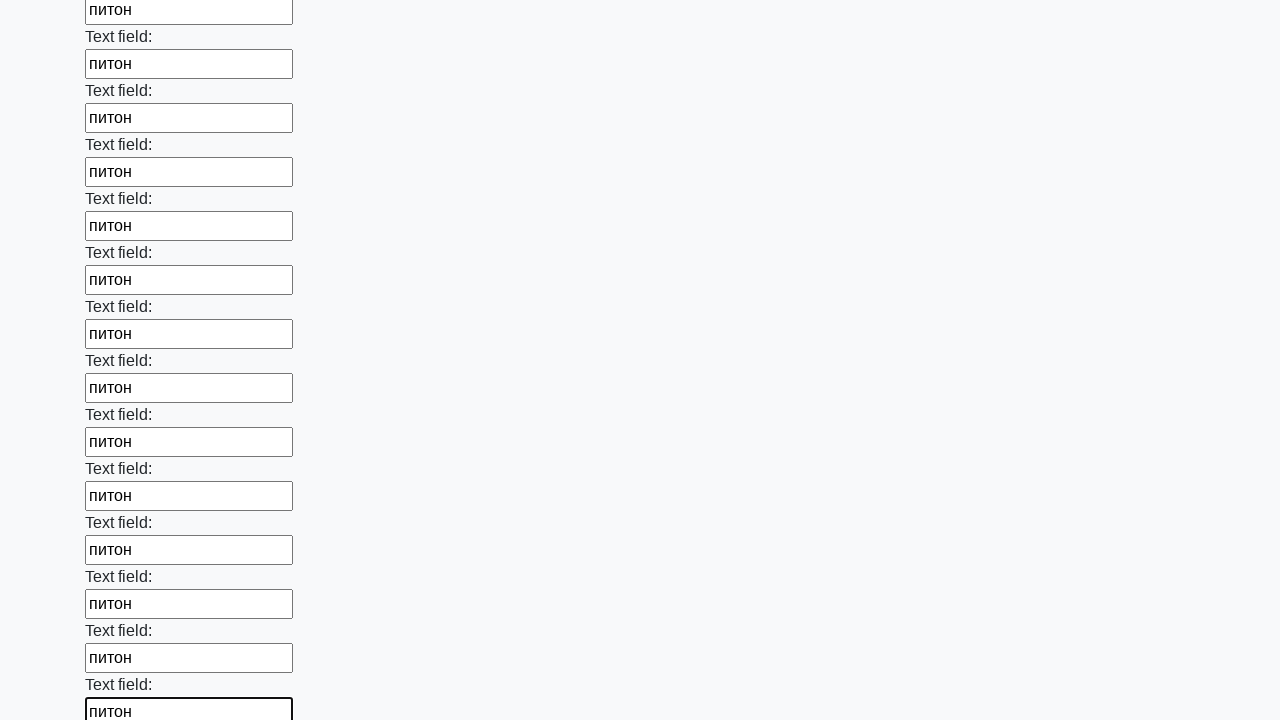

Filled an input field with 'питон' on input >> nth=86
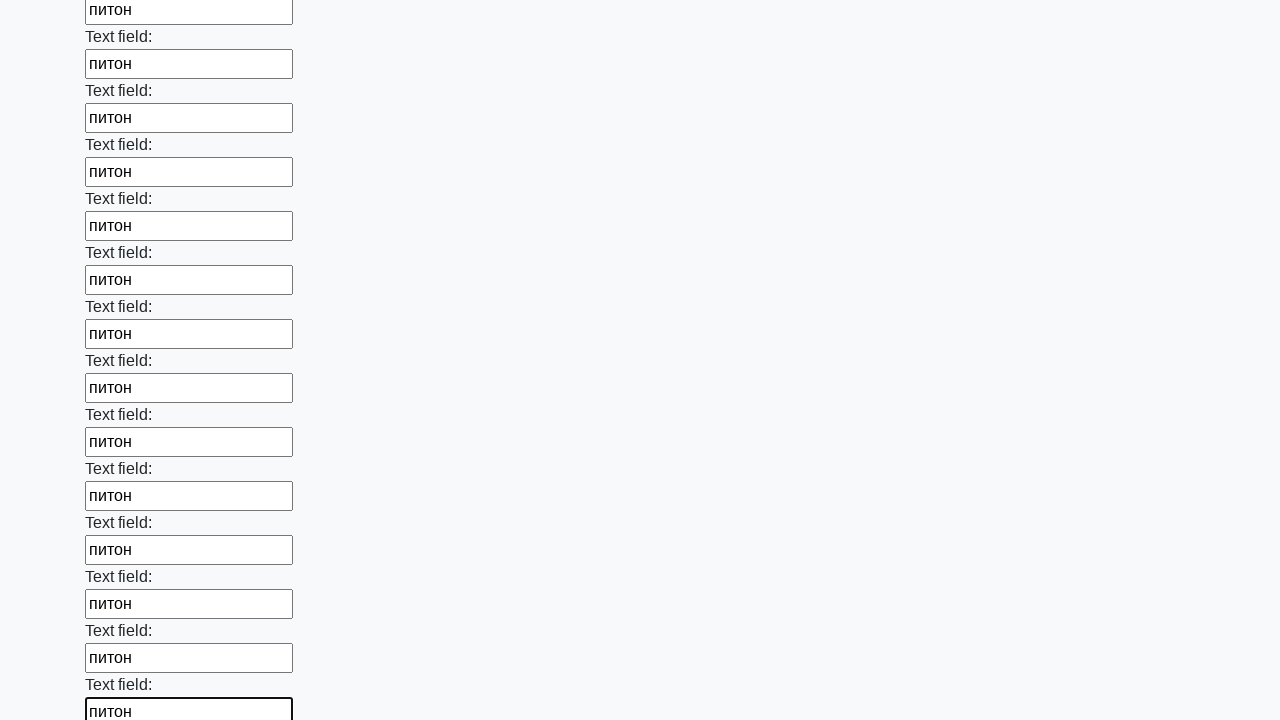

Filled an input field with 'питон' on input >> nth=87
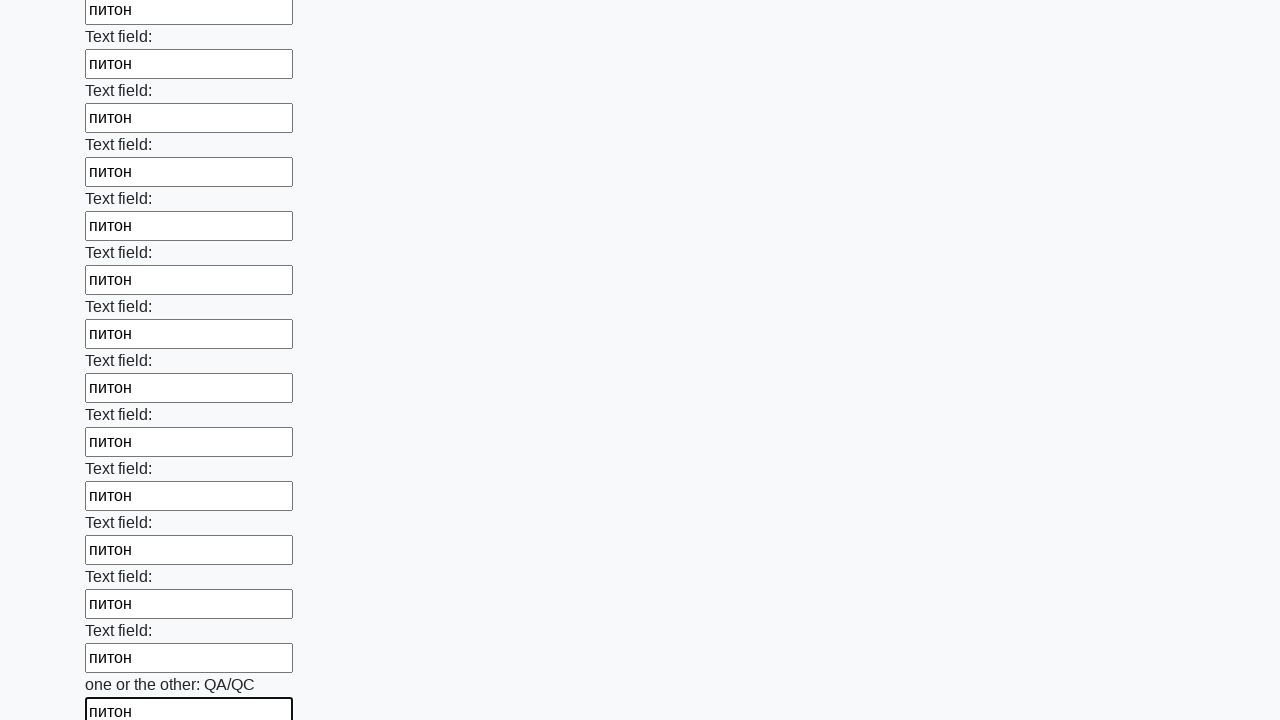

Filled an input field with 'питон' on input >> nth=88
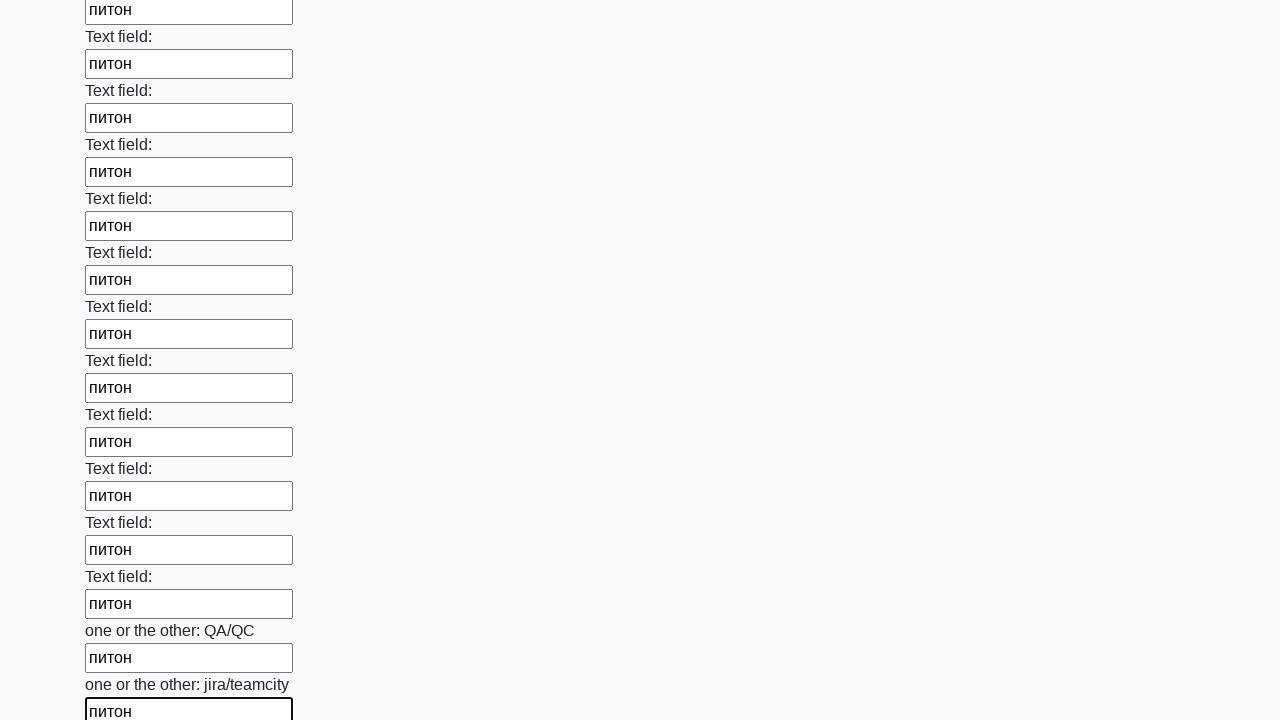

Filled an input field with 'питон' on input >> nth=89
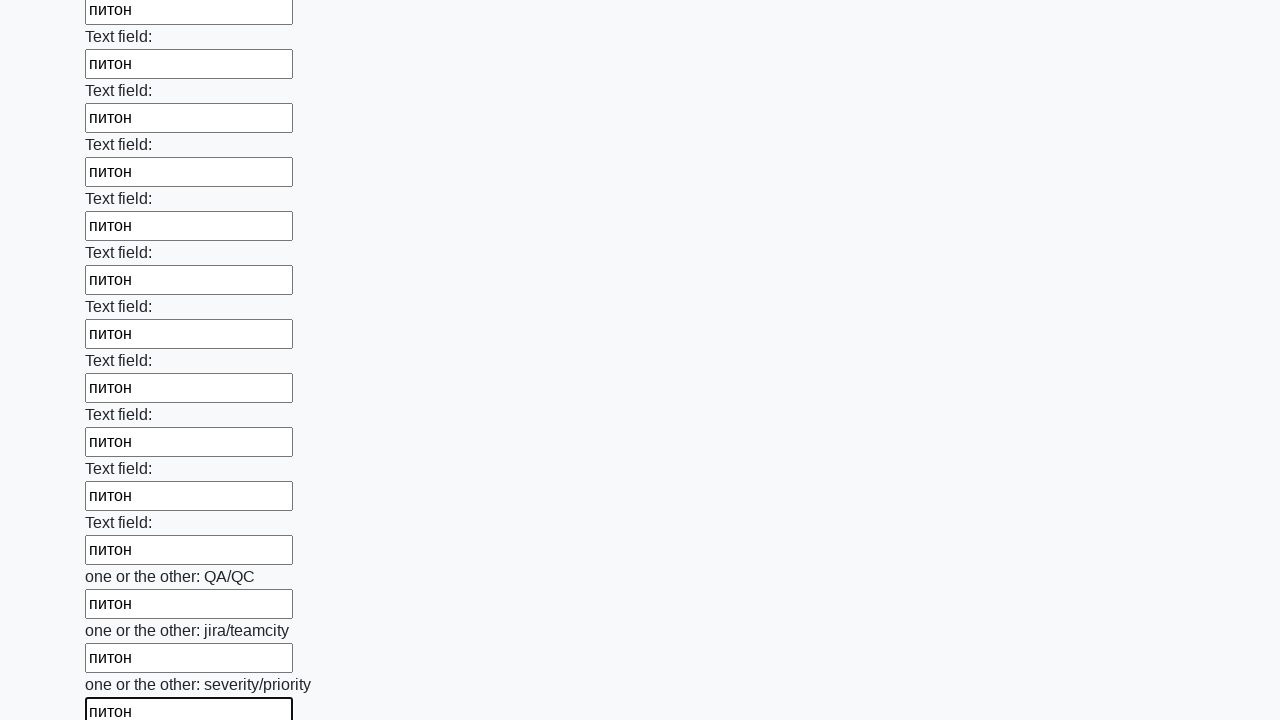

Filled an input field with 'питон' on input >> nth=90
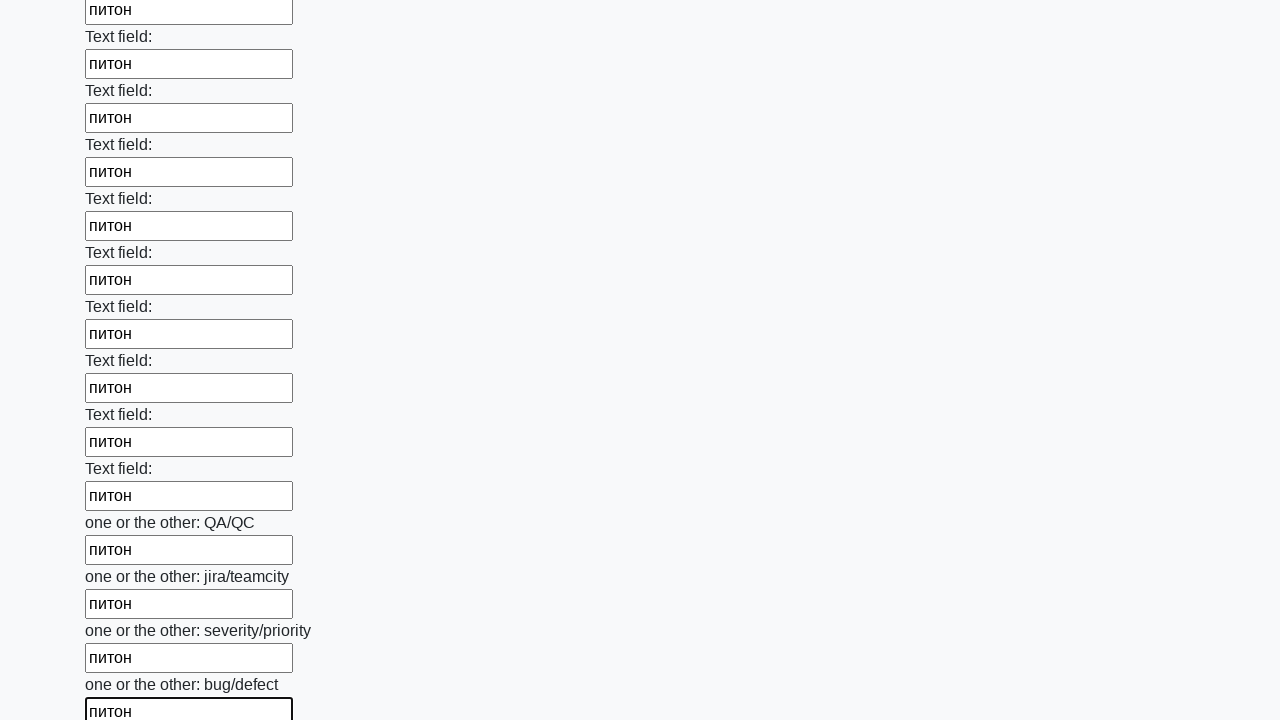

Filled an input field with 'питон' on input >> nth=91
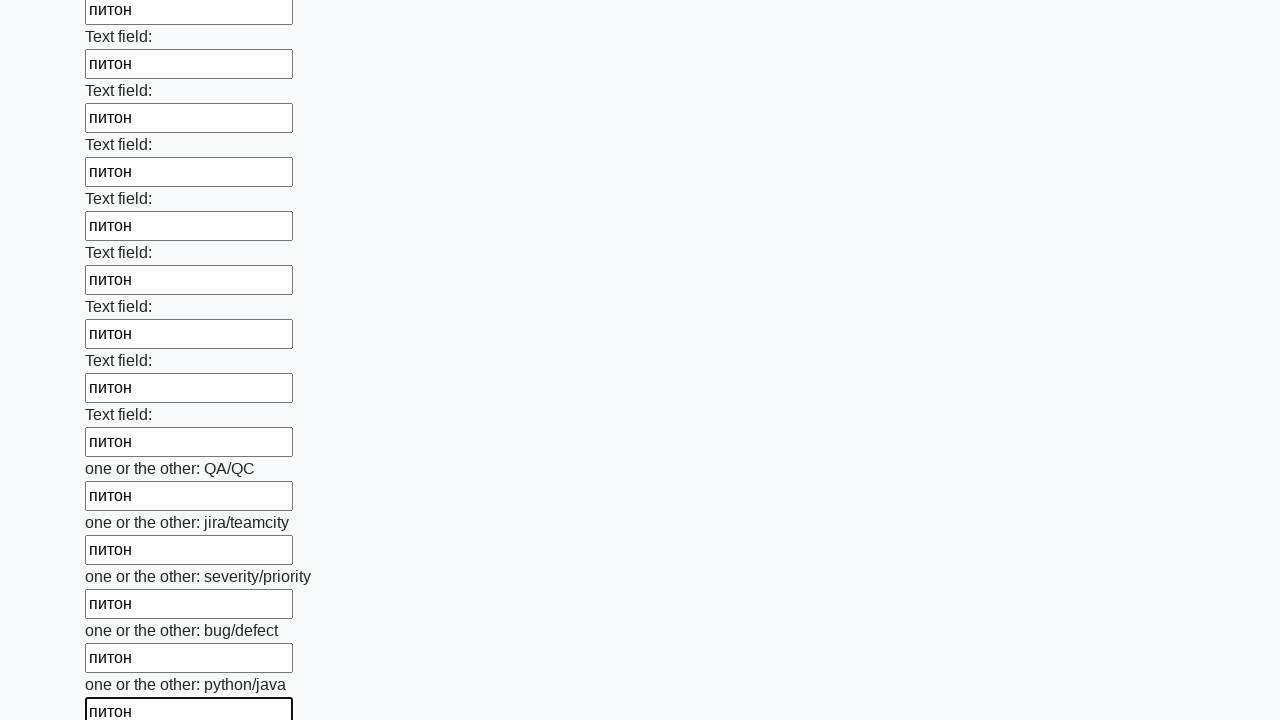

Filled an input field with 'питон' on input >> nth=92
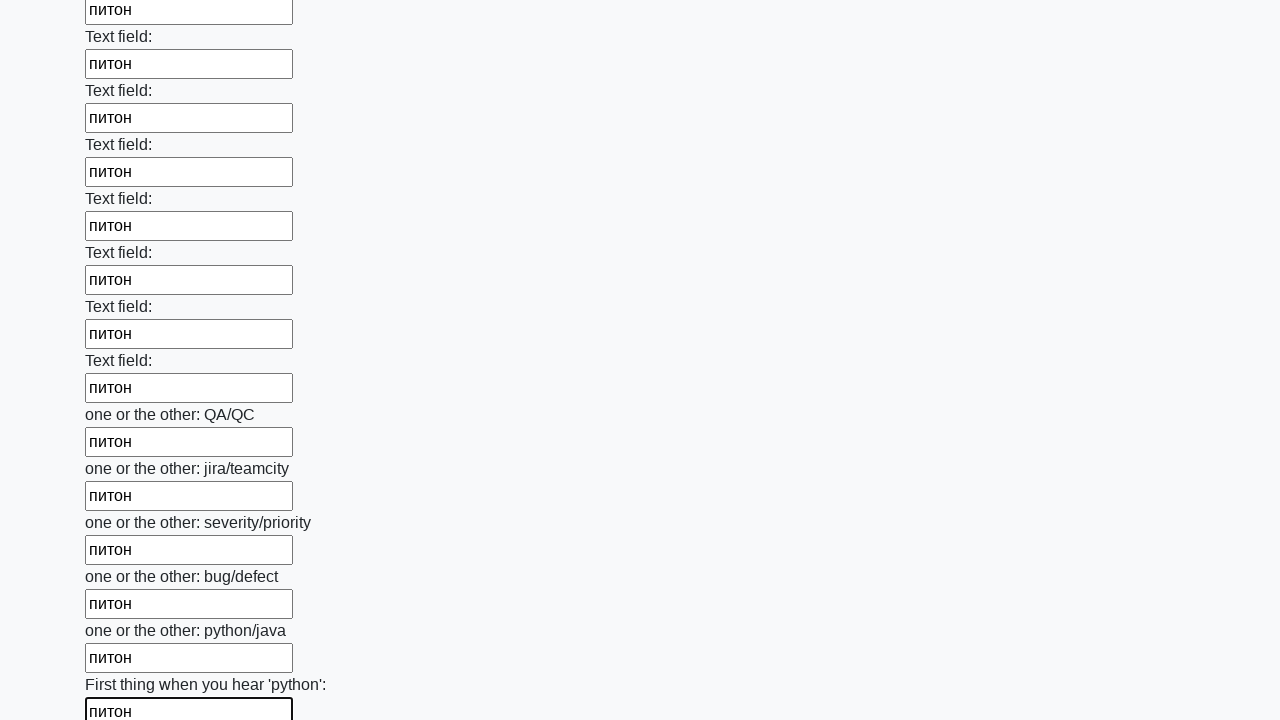

Filled an input field with 'питон' on input >> nth=93
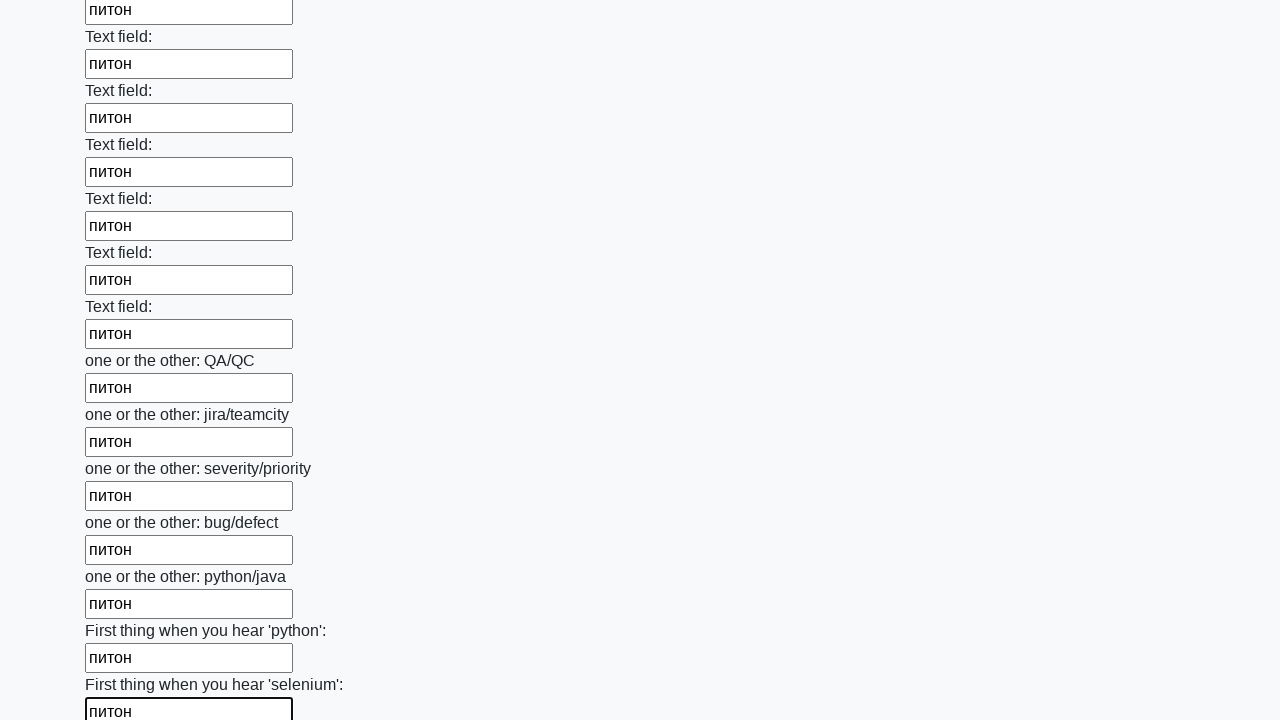

Filled an input field with 'питон' on input >> nth=94
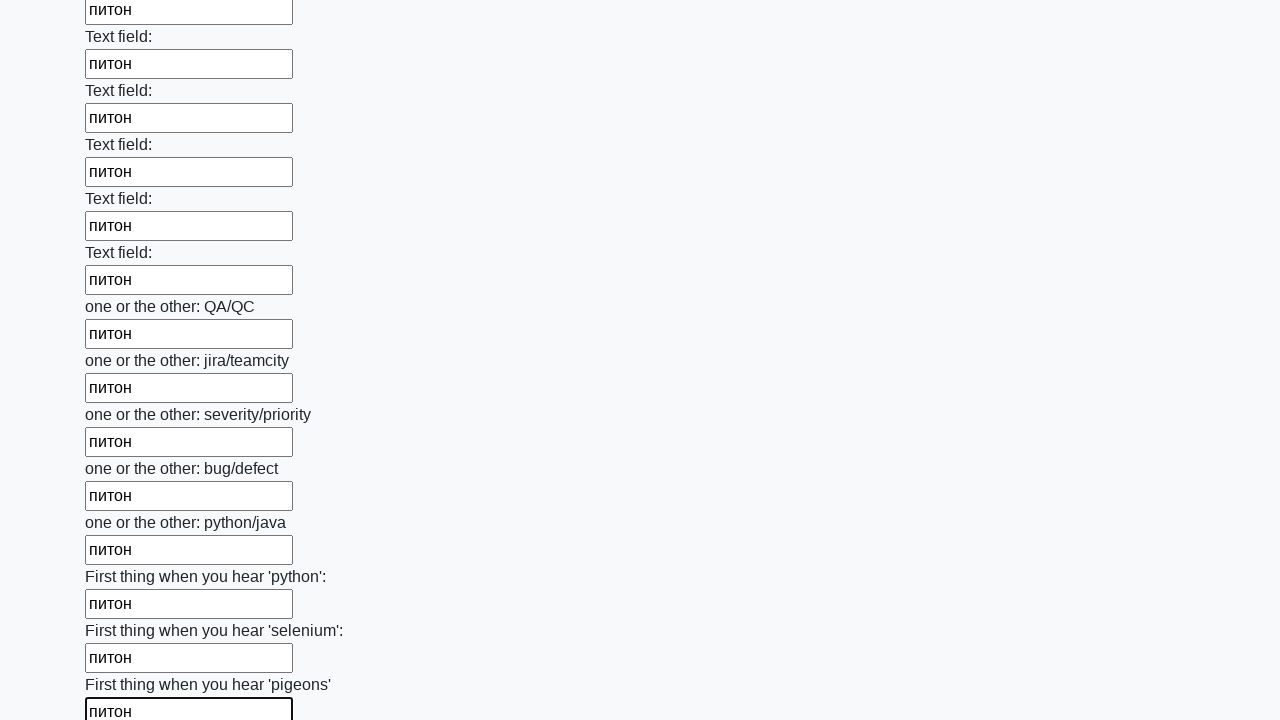

Filled an input field with 'питон' on input >> nth=95
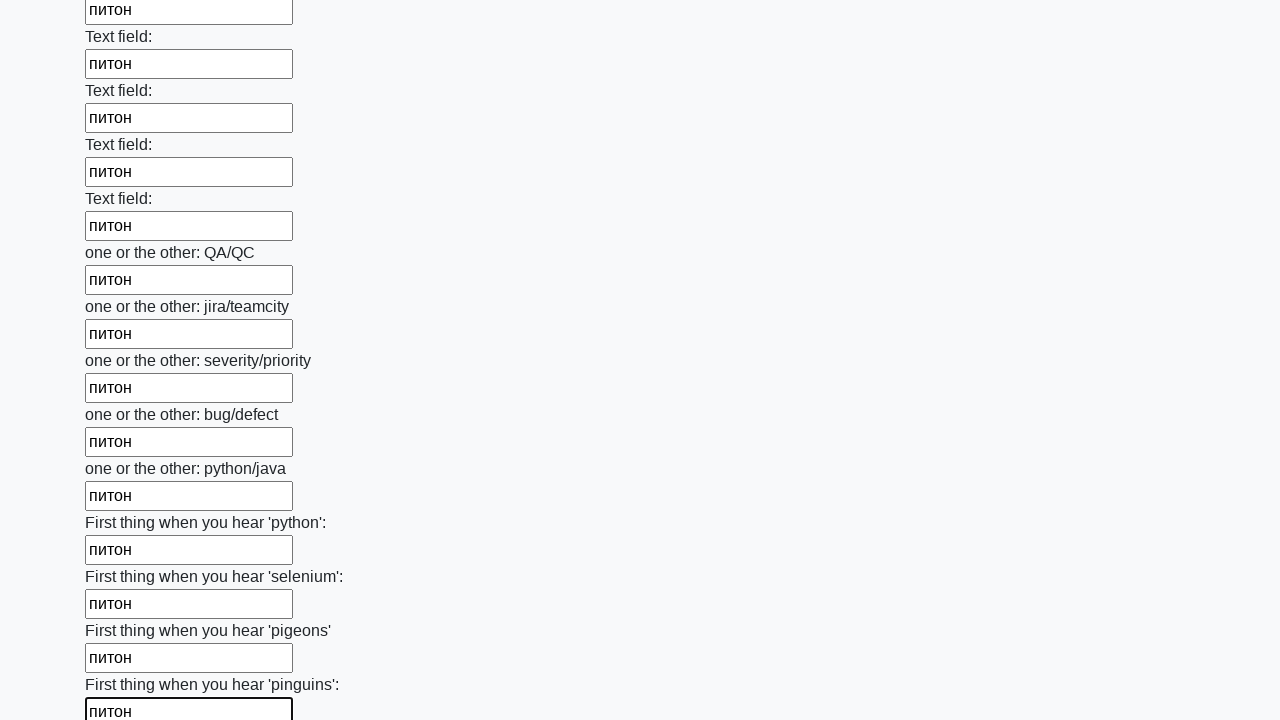

Filled an input field with 'питон' on input >> nth=96
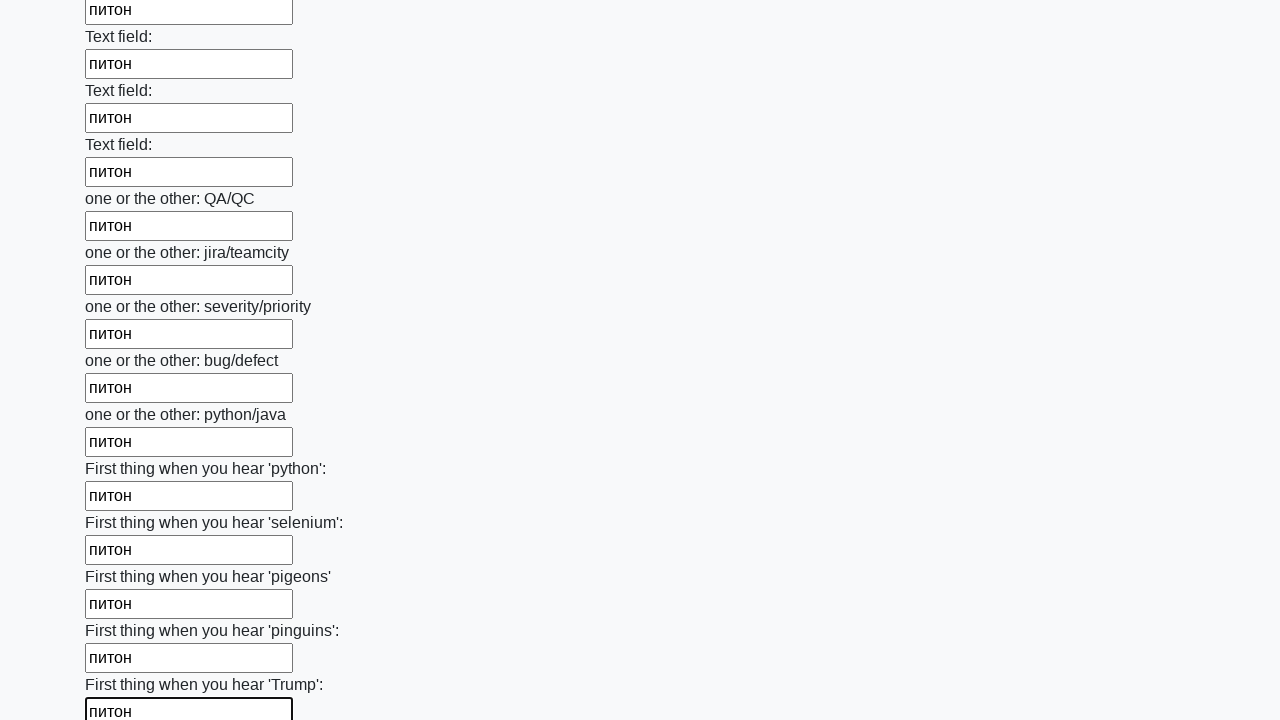

Filled an input field with 'питон' on input >> nth=97
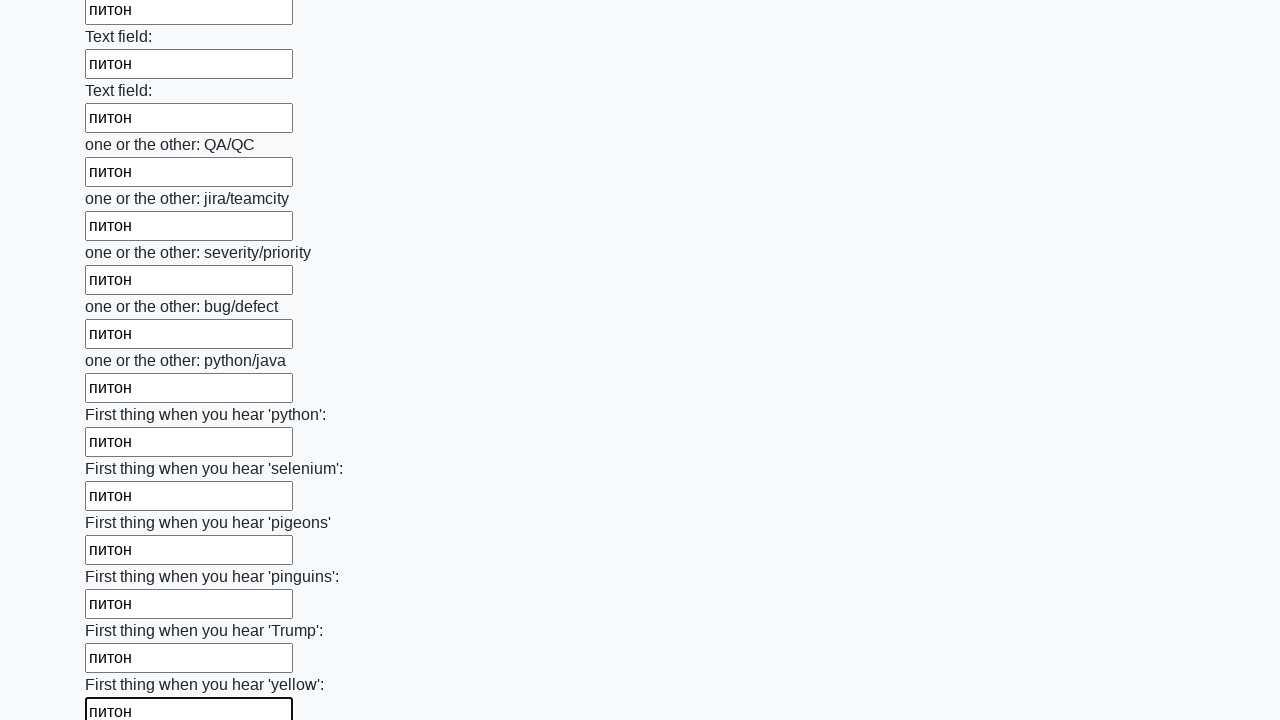

Filled an input field with 'питон' on input >> nth=98
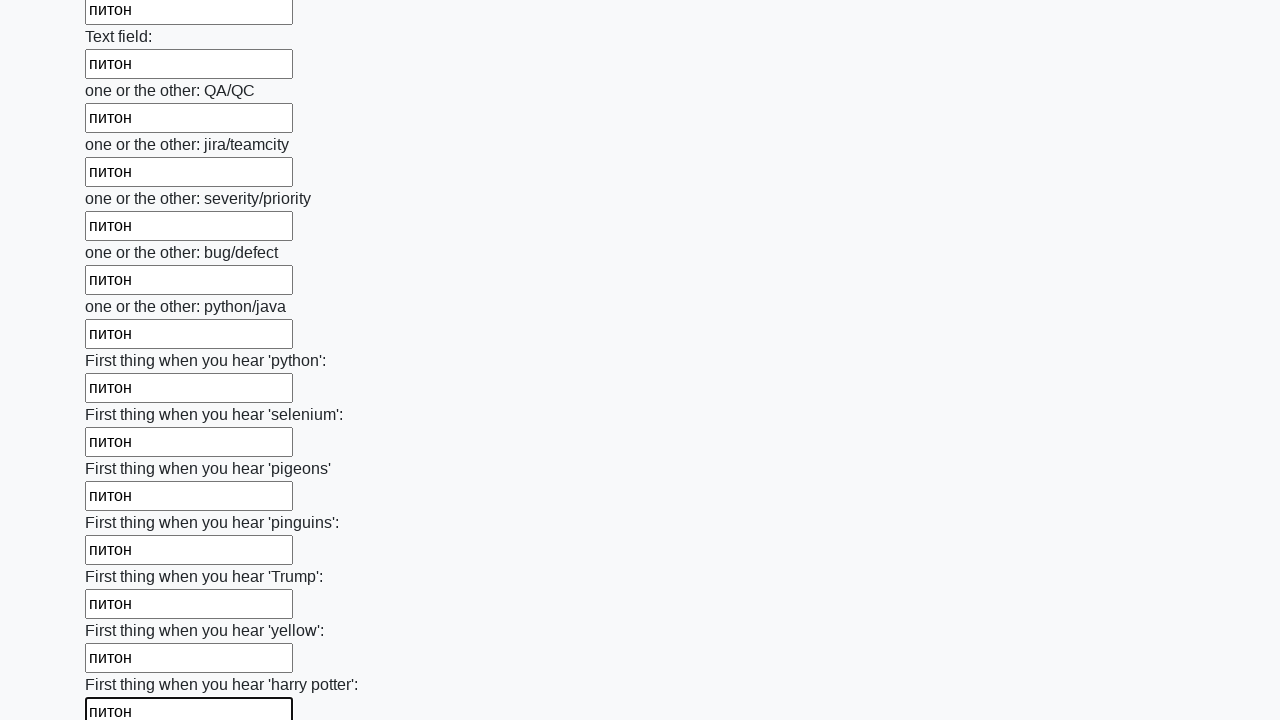

Filled an input field with 'питон' on input >> nth=99
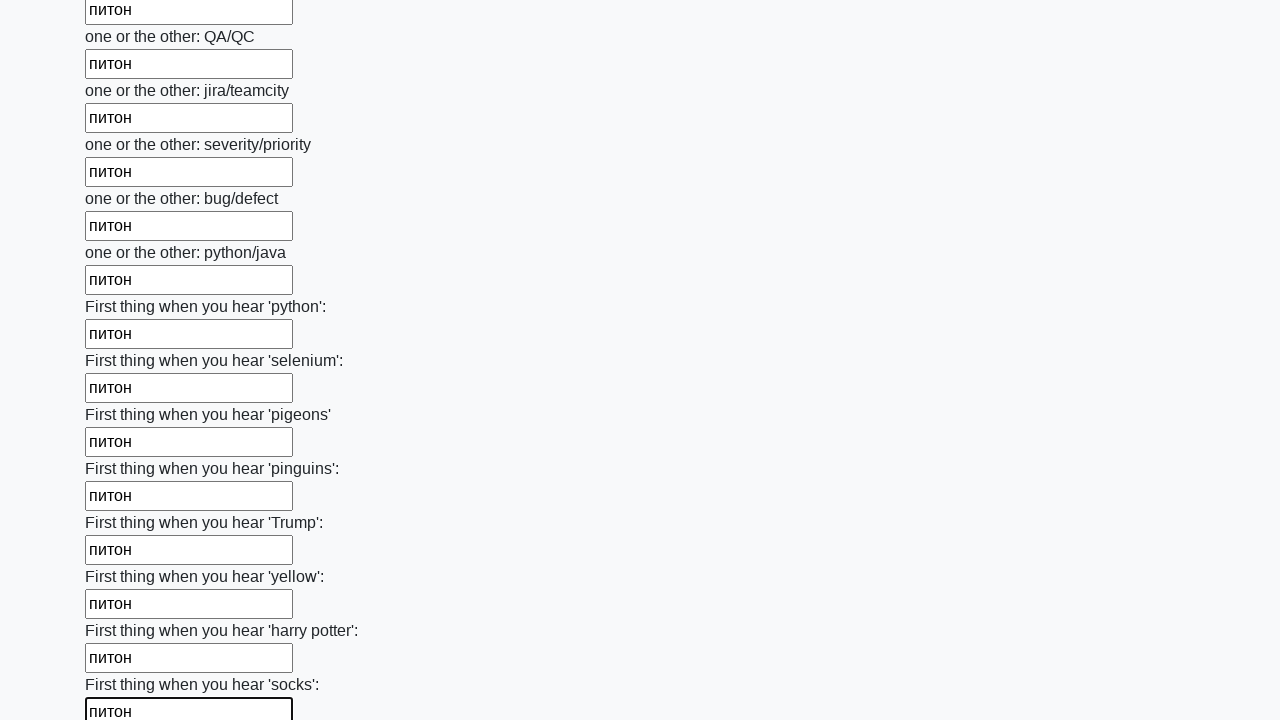

Clicked the submit button at (123, 611) on button.btn
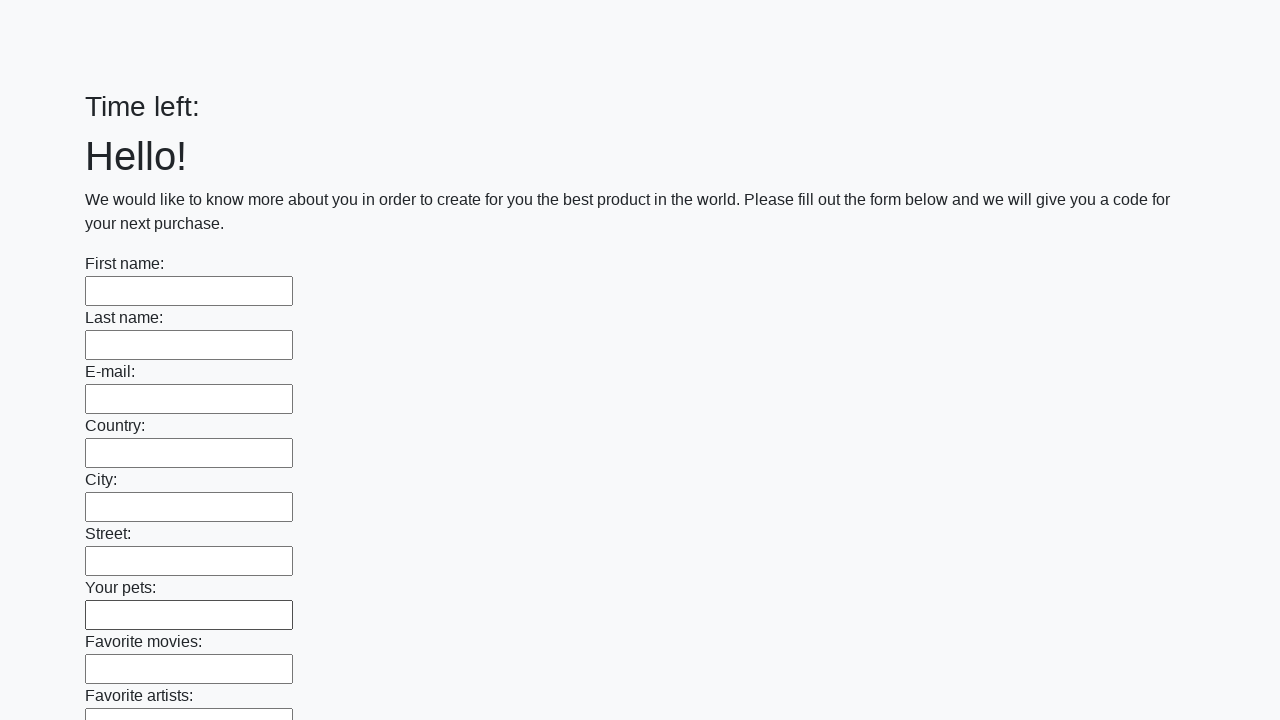

Form submission completed and page became idle
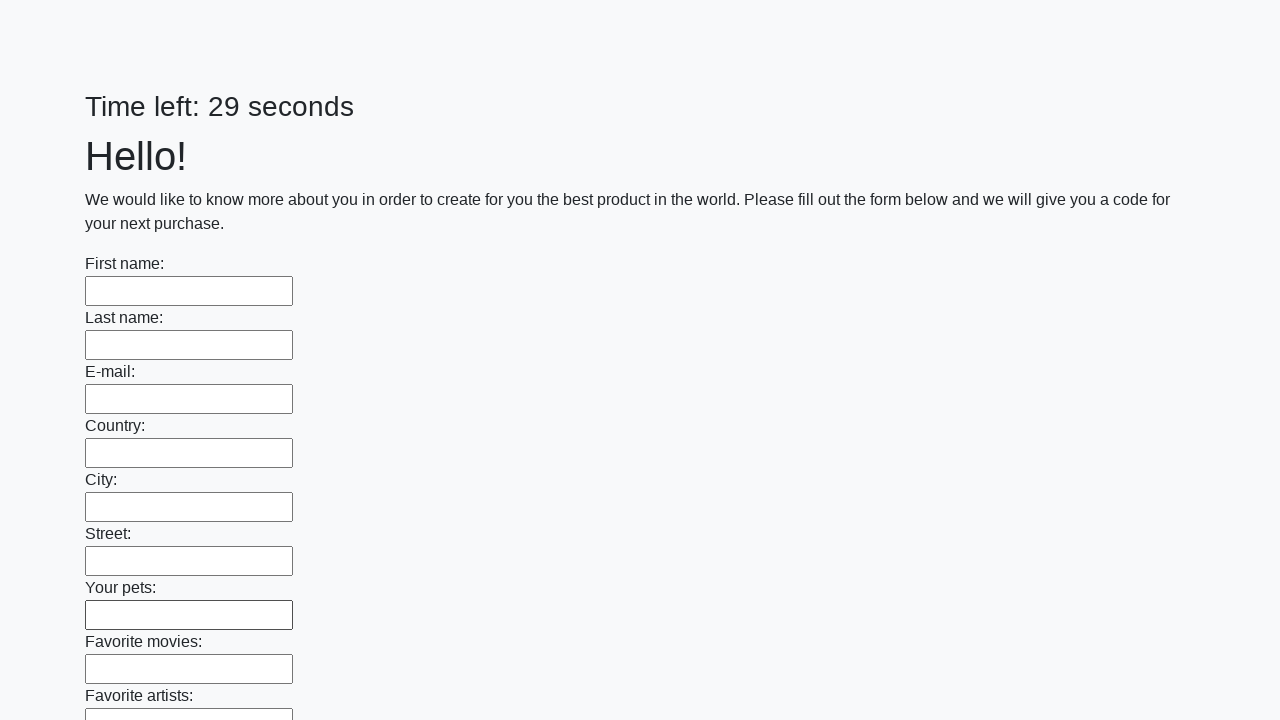

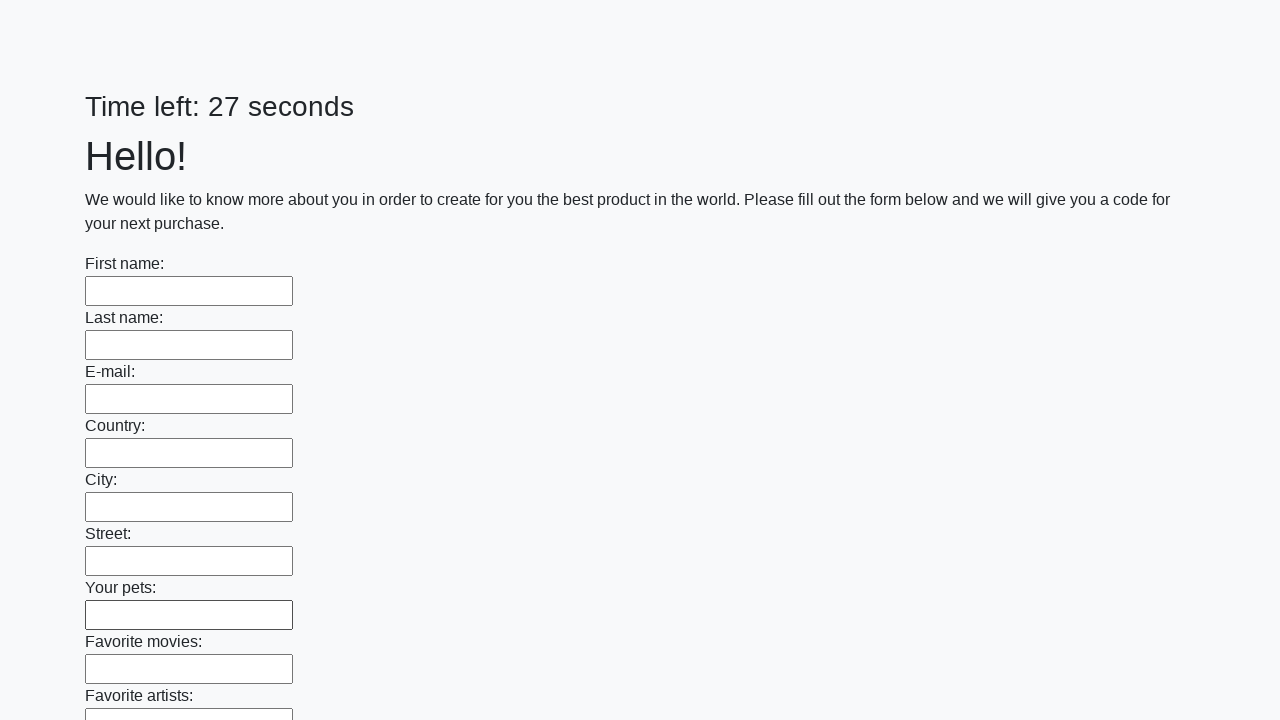